Fills out a large form with 100 input fields by entering text into each field, then submits the form by clicking the submit button

Starting URL: http://suninjuly.github.io/huge_form.html

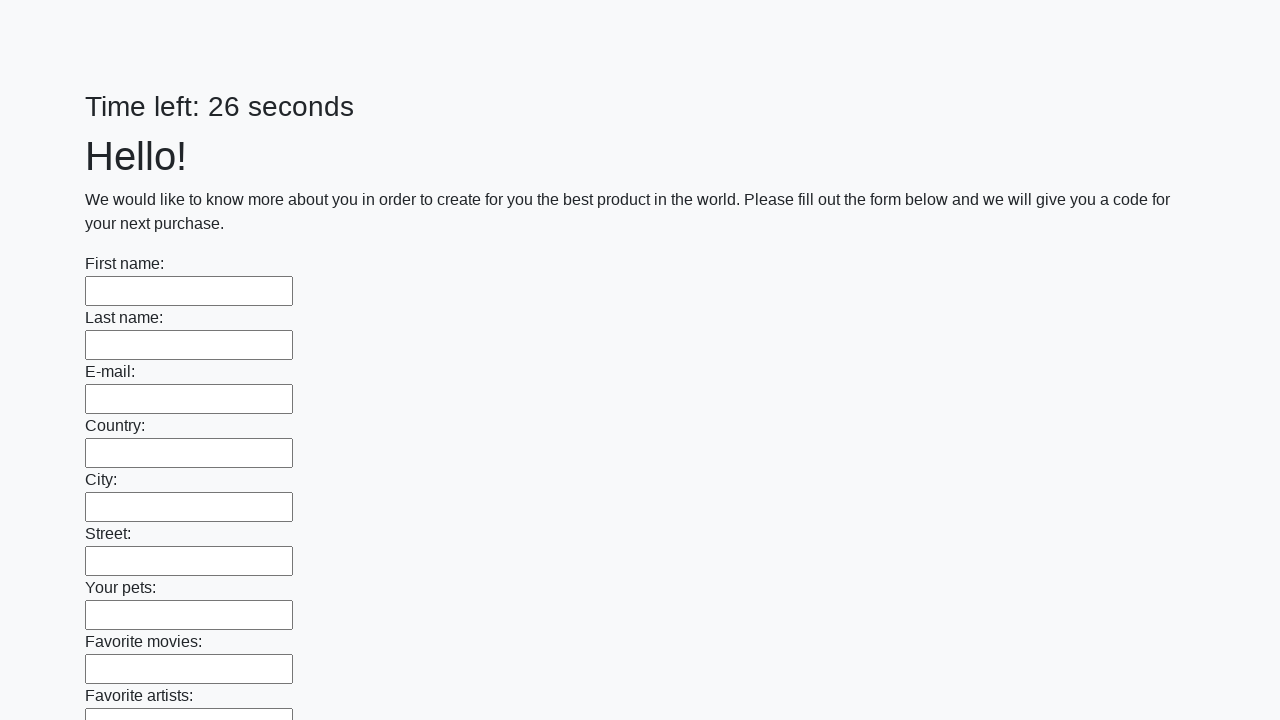

Navigated to huge form page
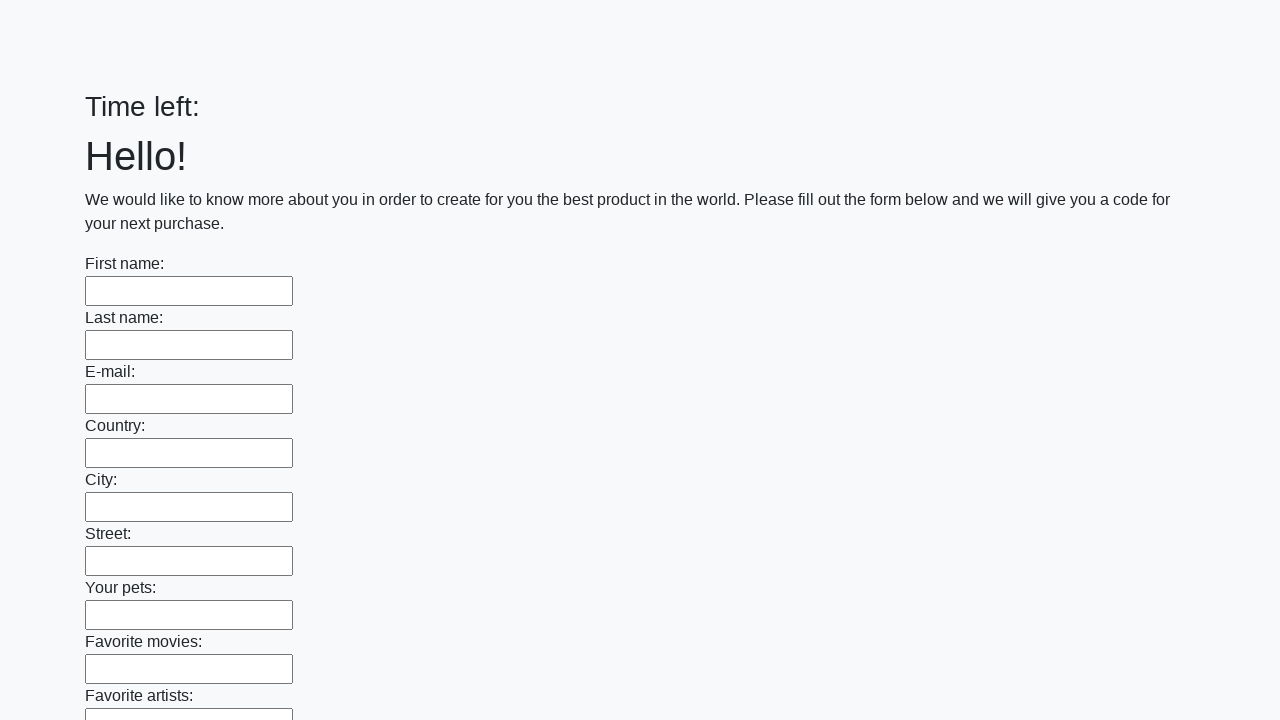

Filled input field with 'test' on input >> nth=0
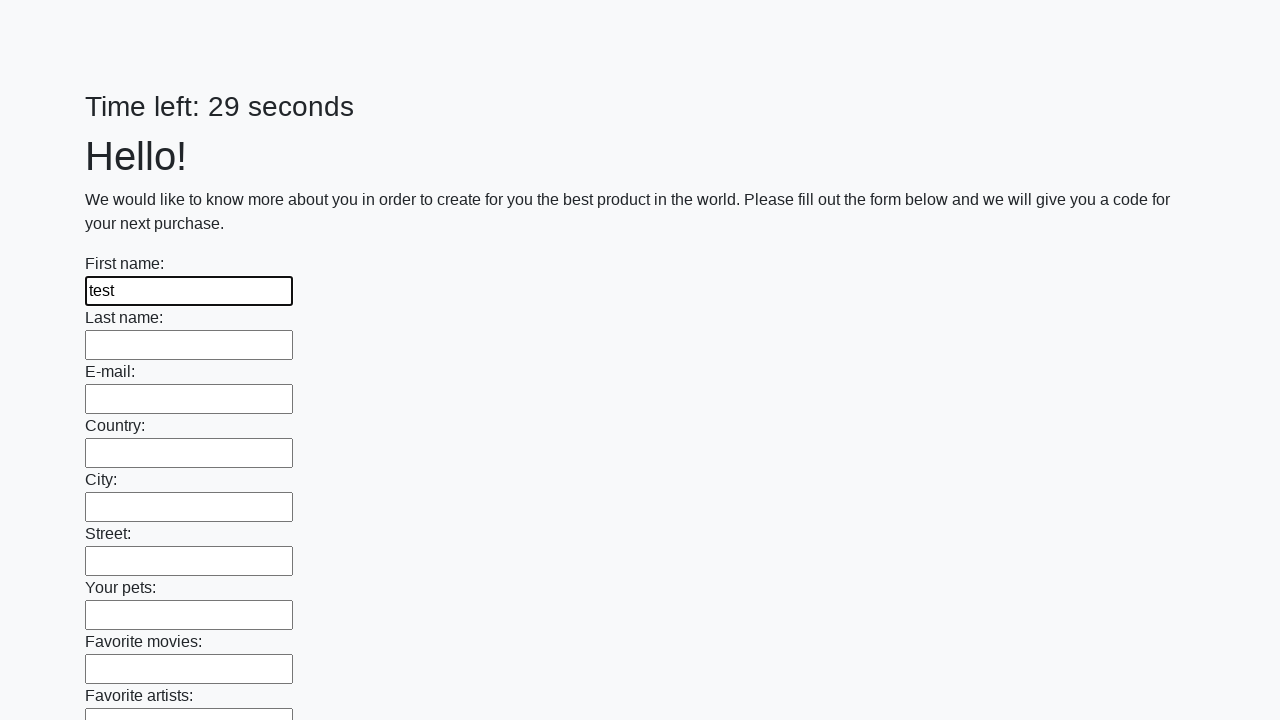

Filled input field with 'test' on input >> nth=1
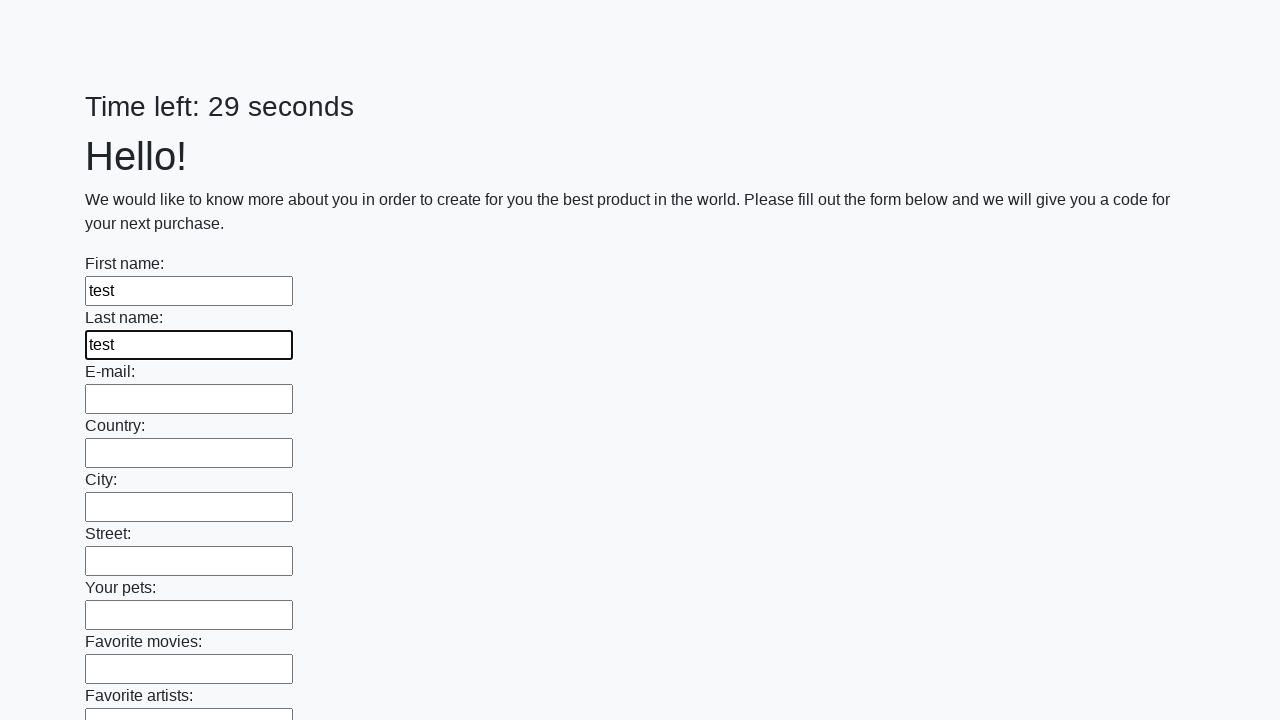

Filled input field with 'test' on input >> nth=2
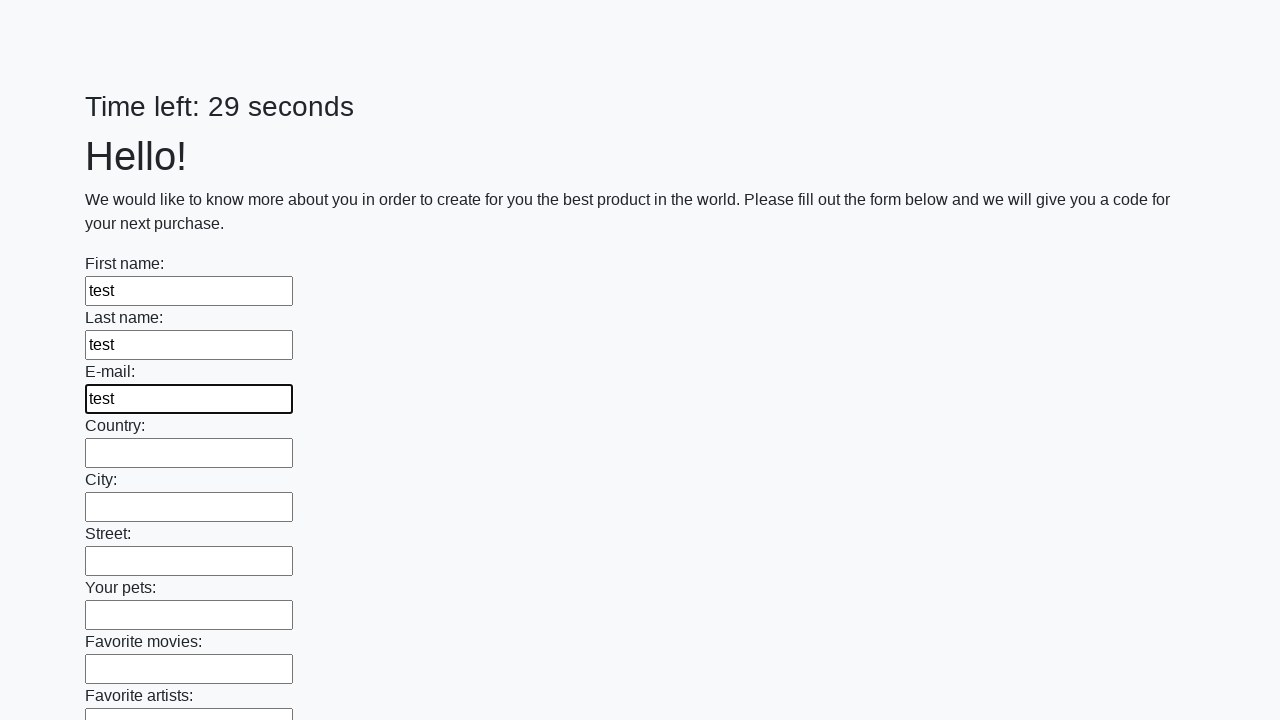

Filled input field with 'test' on input >> nth=3
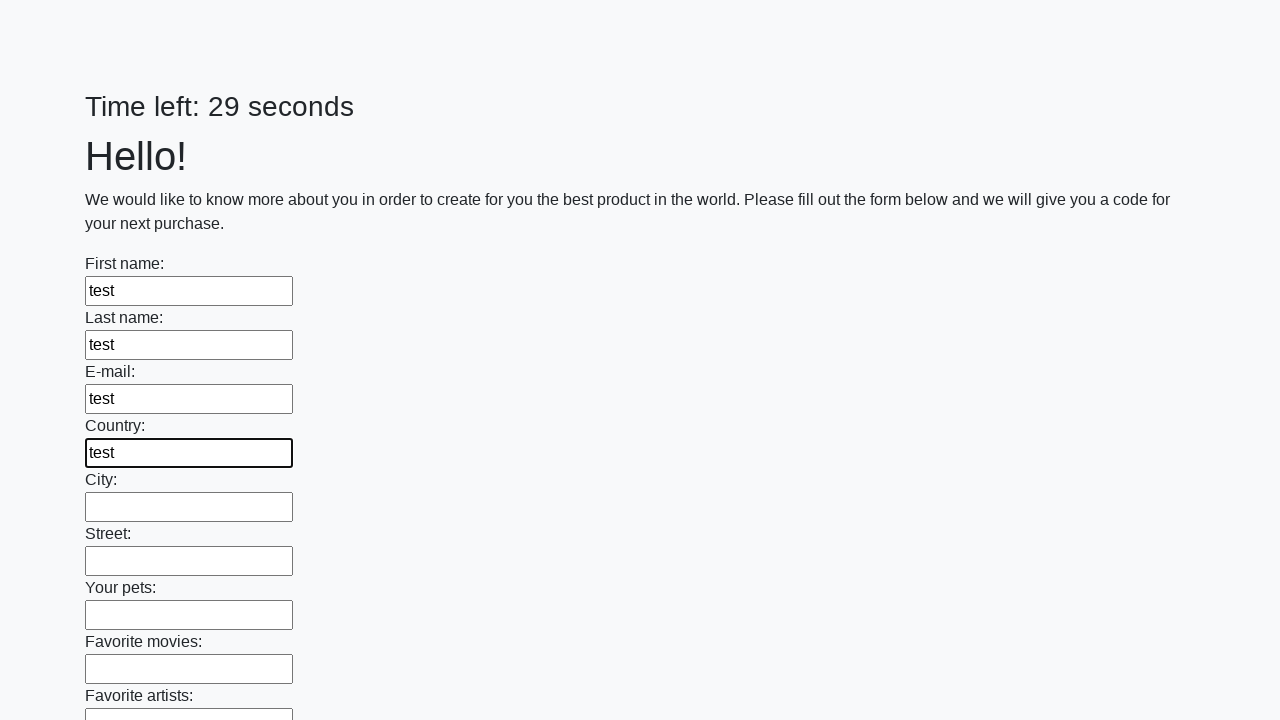

Filled input field with 'test' on input >> nth=4
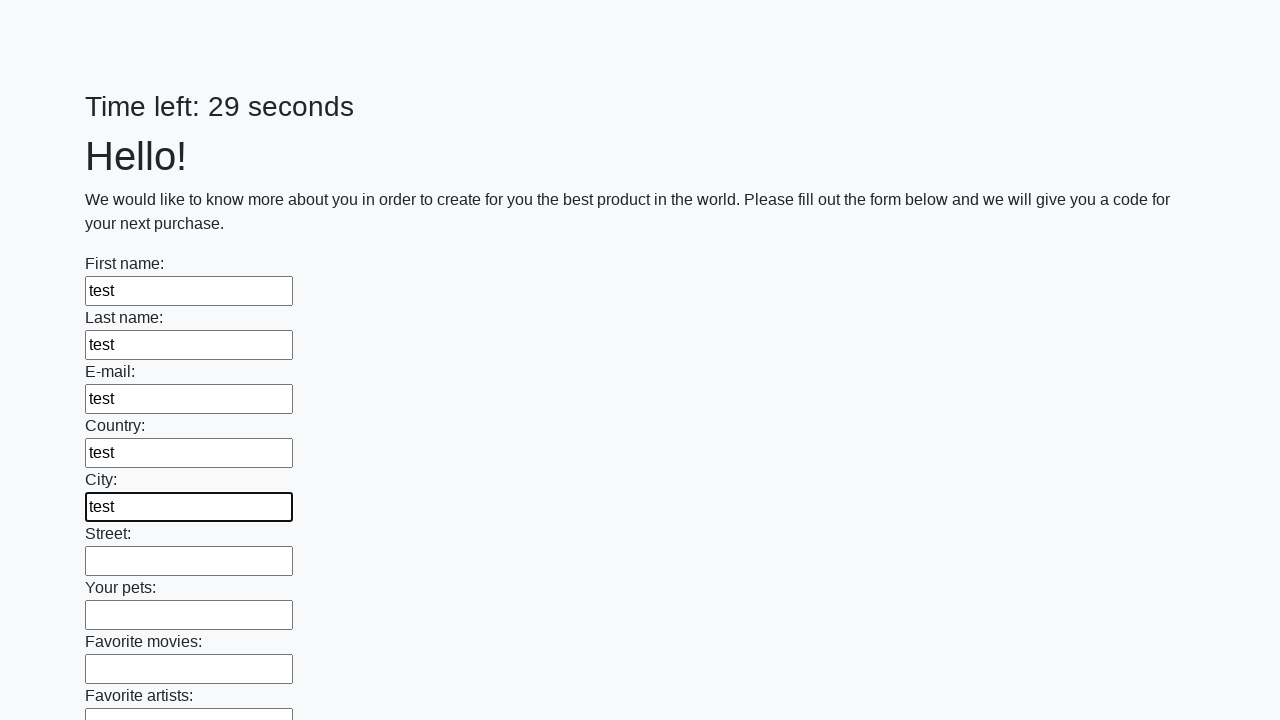

Filled input field with 'test' on input >> nth=5
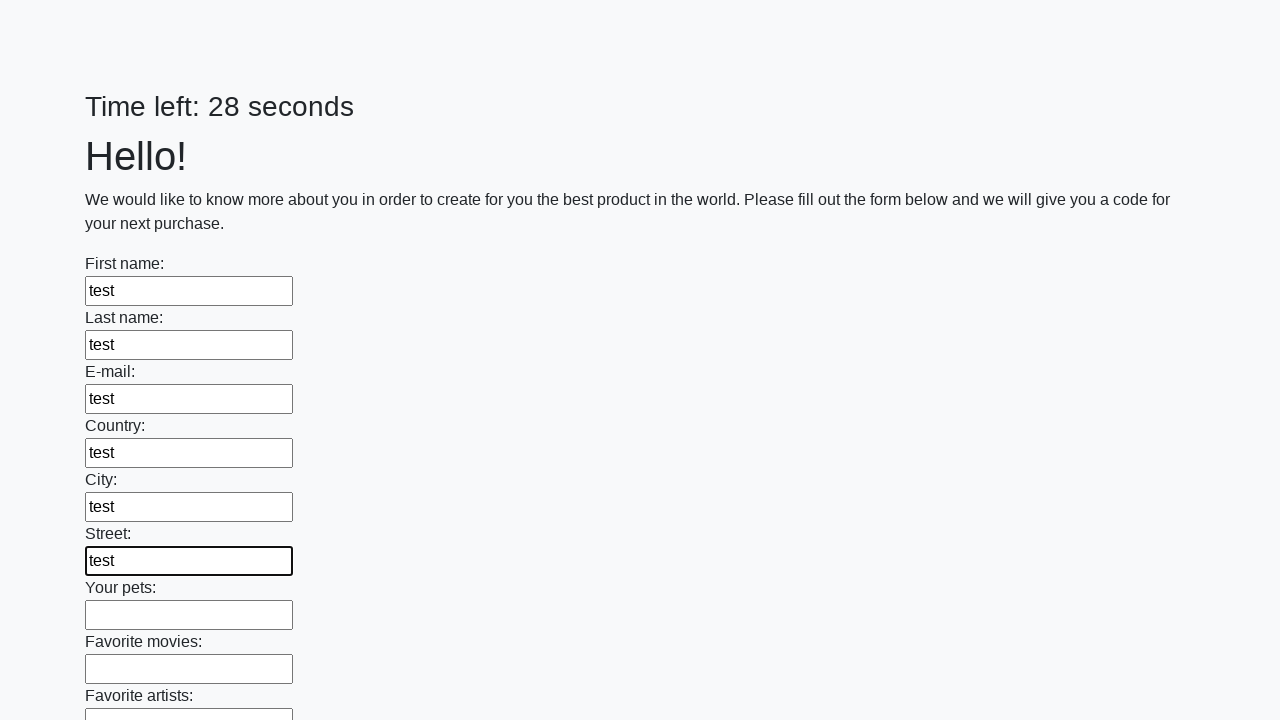

Filled input field with 'test' on input >> nth=6
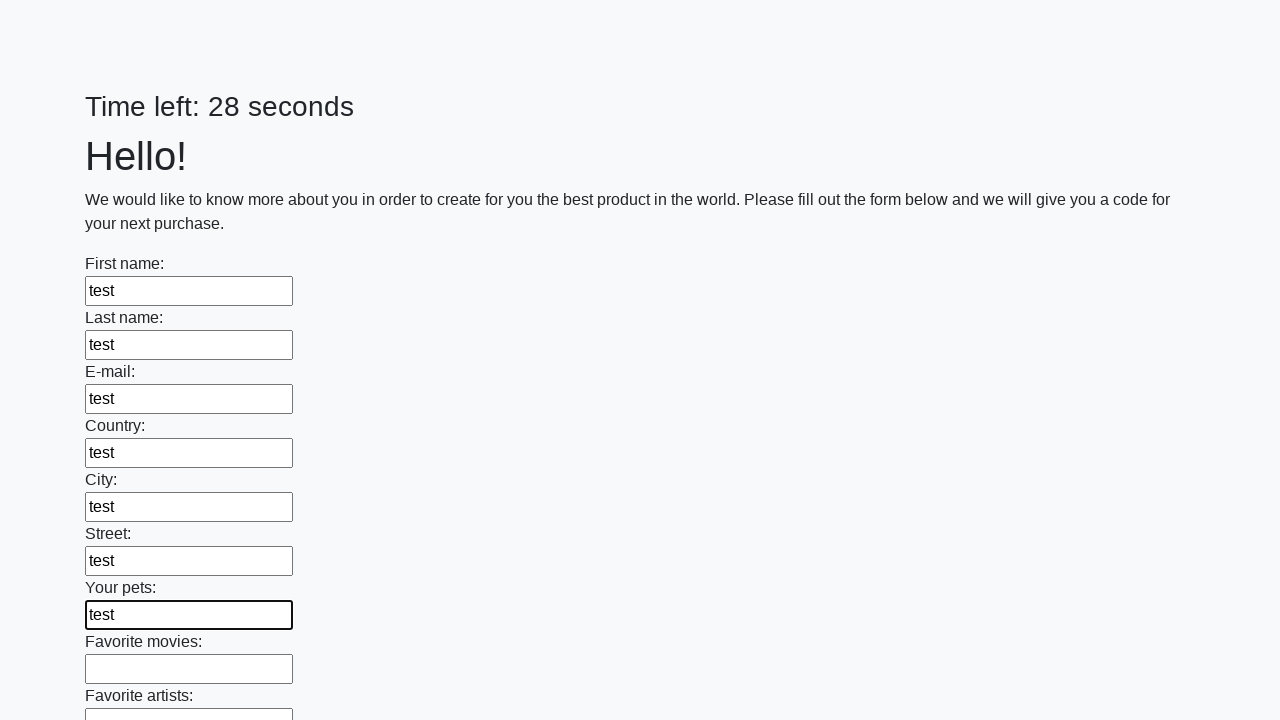

Filled input field with 'test' on input >> nth=7
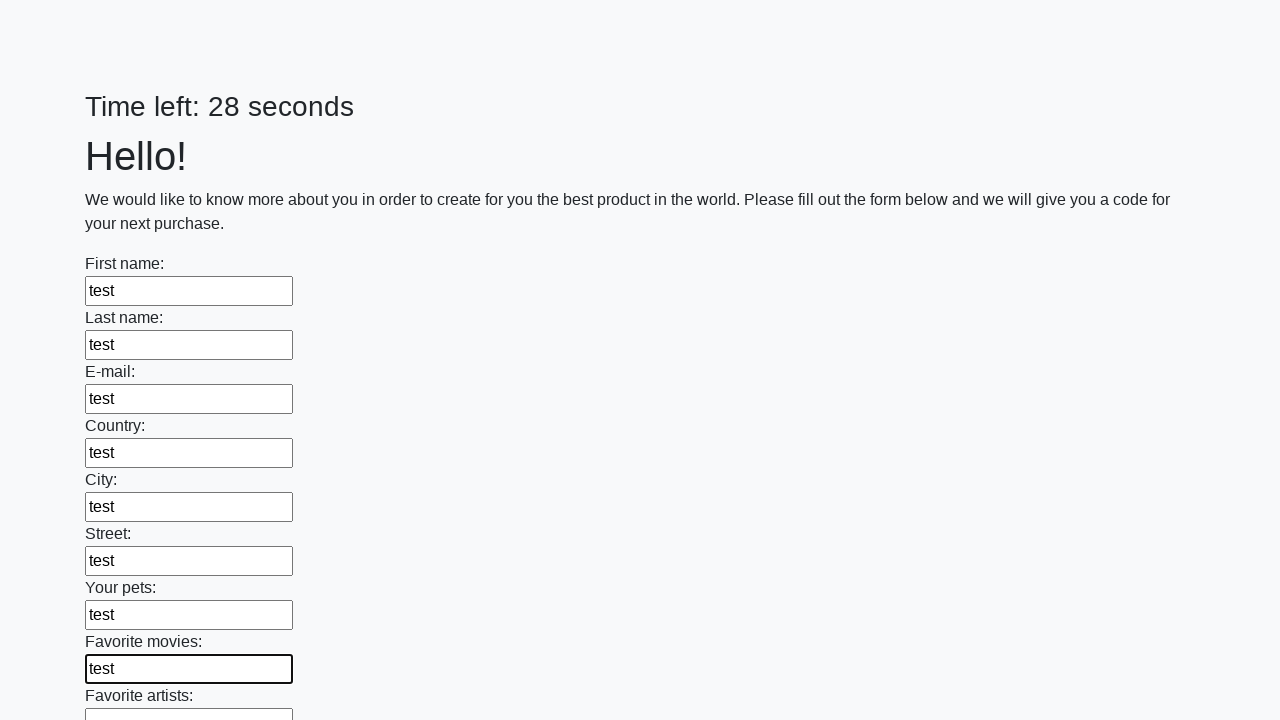

Filled input field with 'test' on input >> nth=8
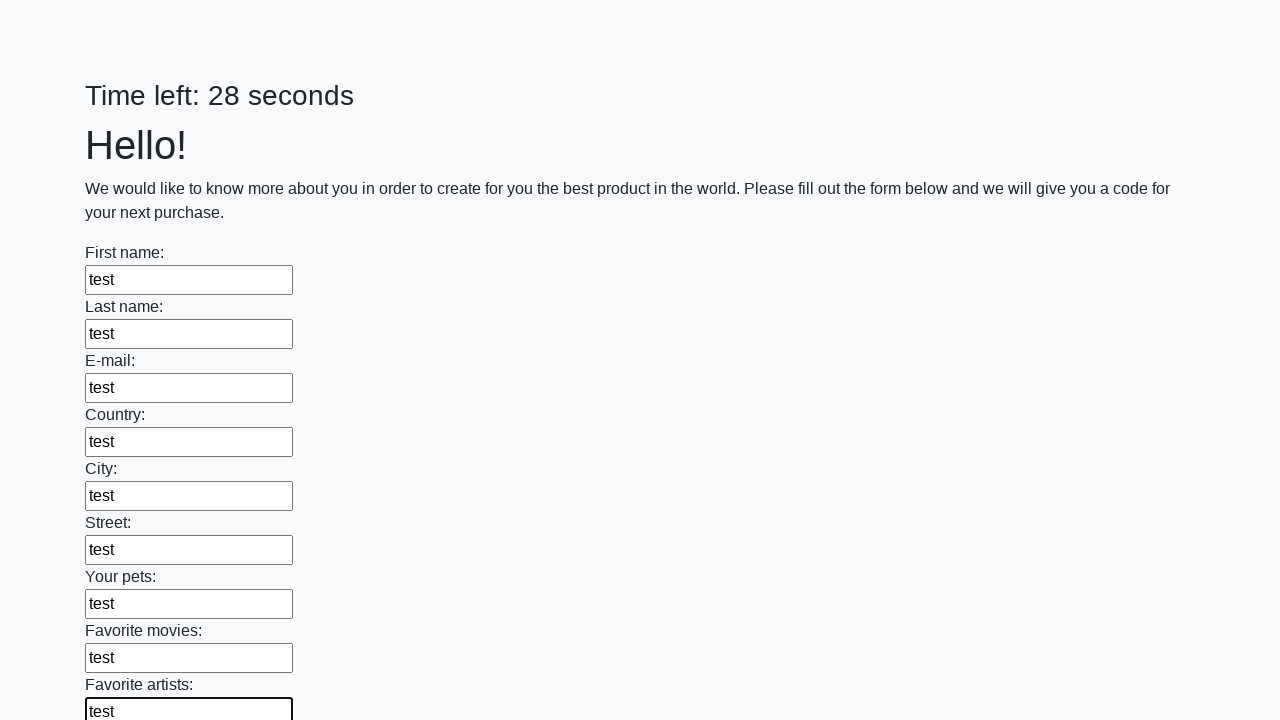

Filled input field with 'test' on input >> nth=9
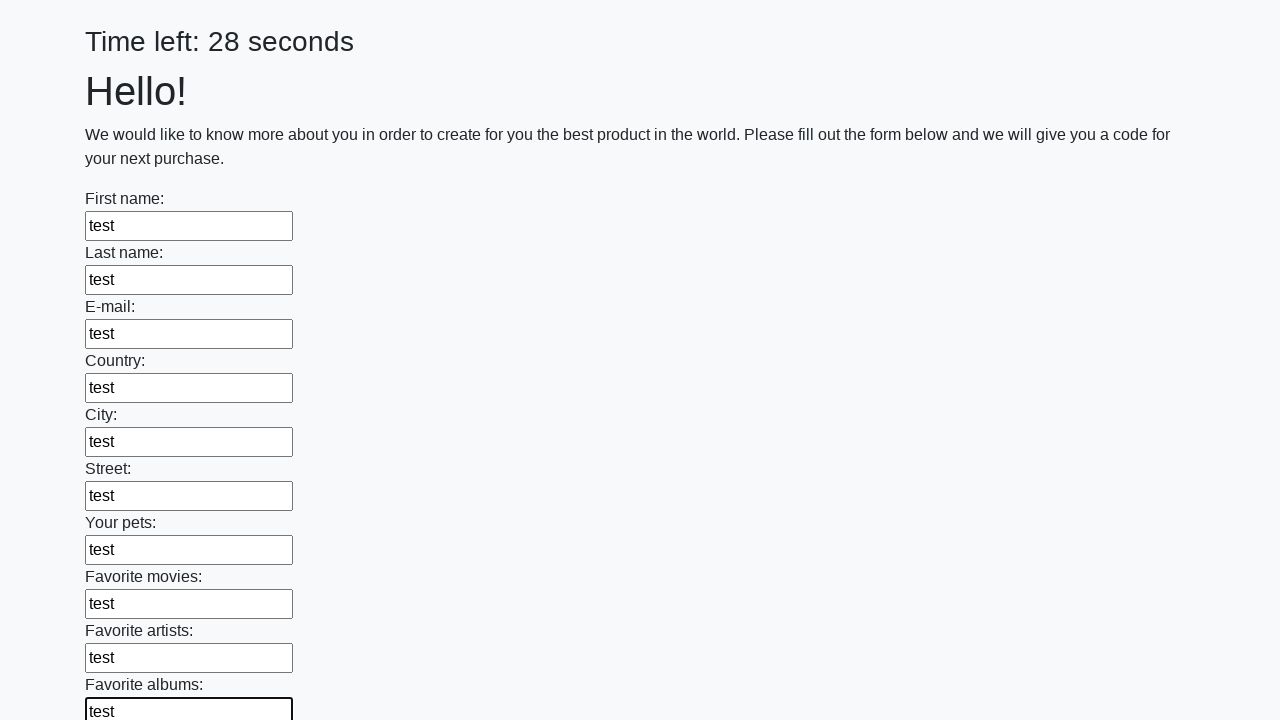

Filled input field with 'test' on input >> nth=10
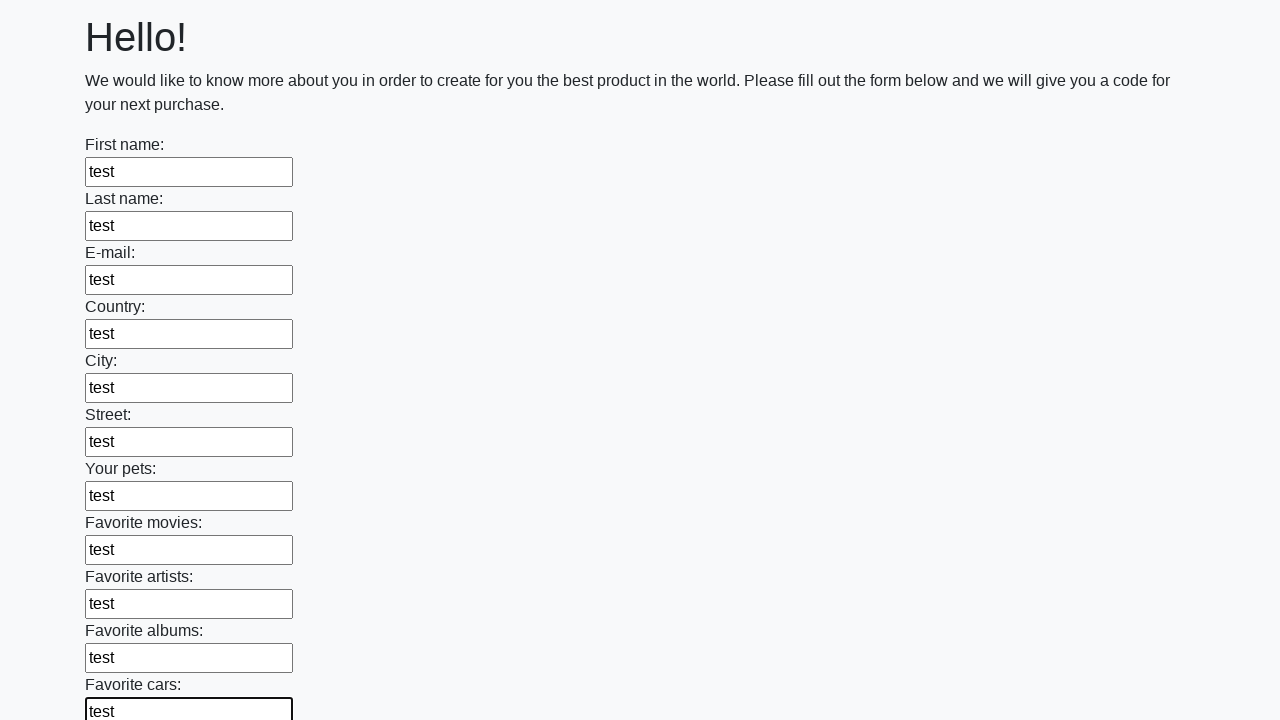

Filled input field with 'test' on input >> nth=11
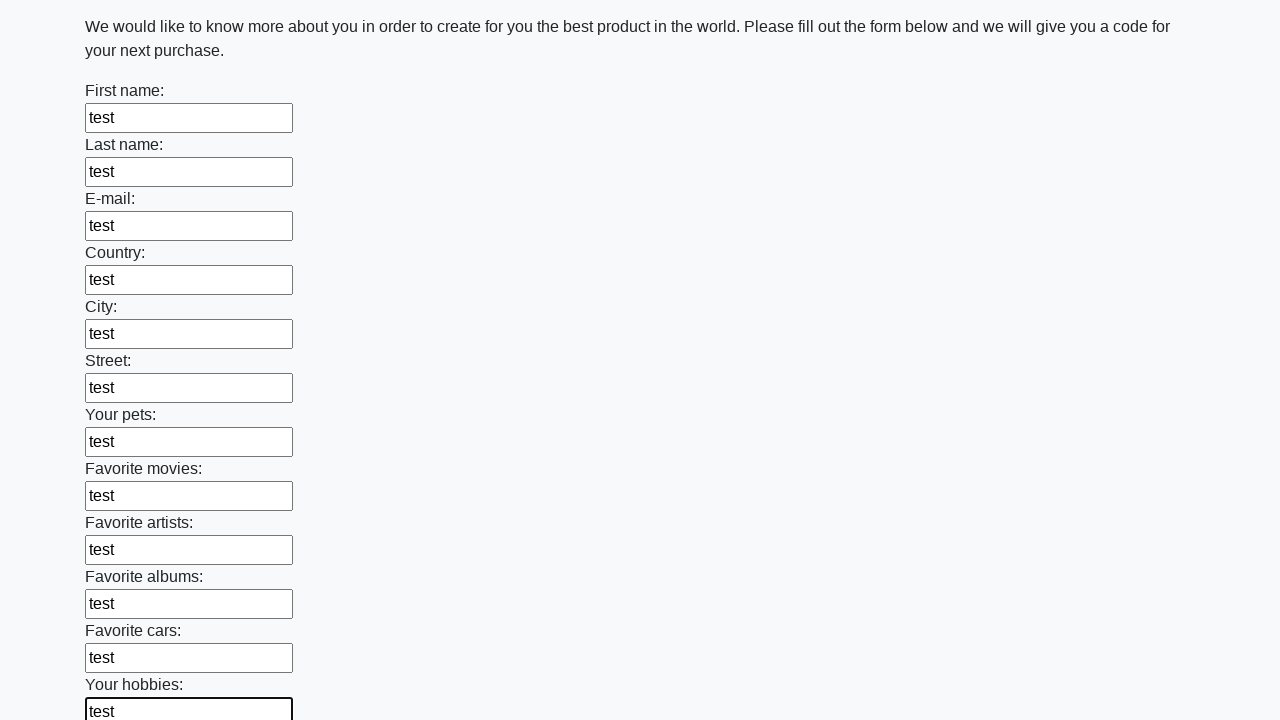

Filled input field with 'test' on input >> nth=12
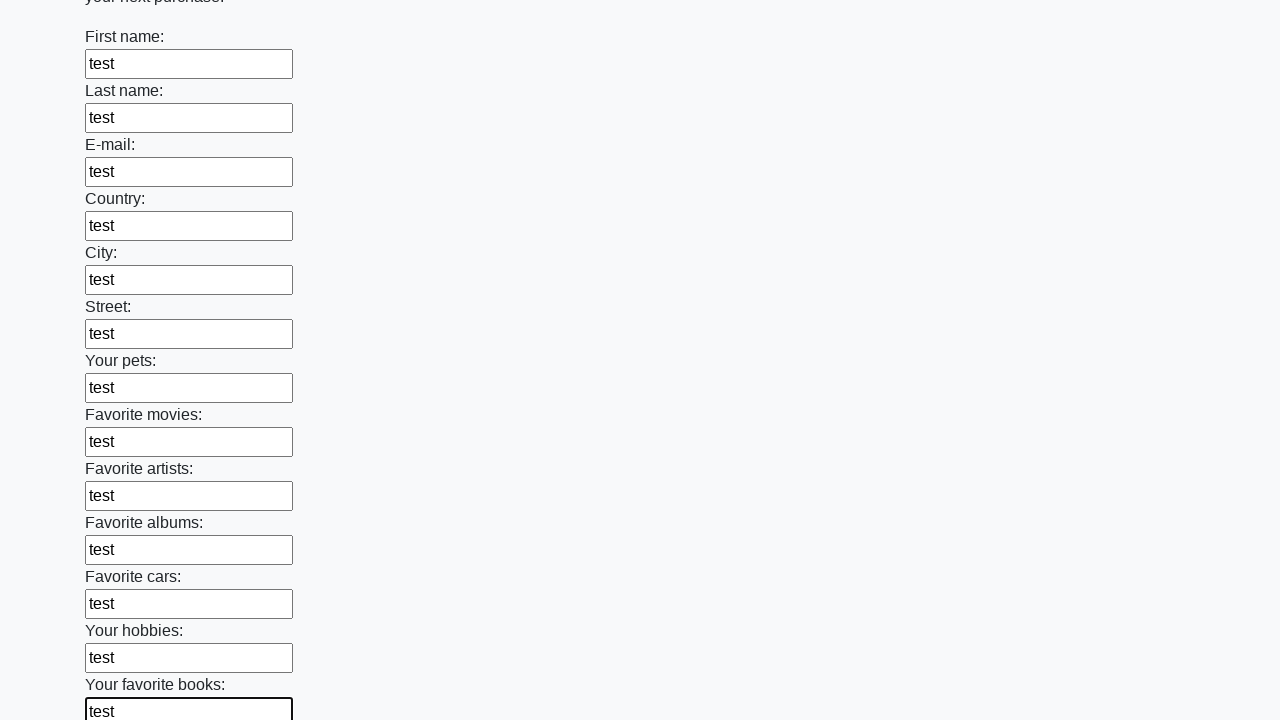

Filled input field with 'test' on input >> nth=13
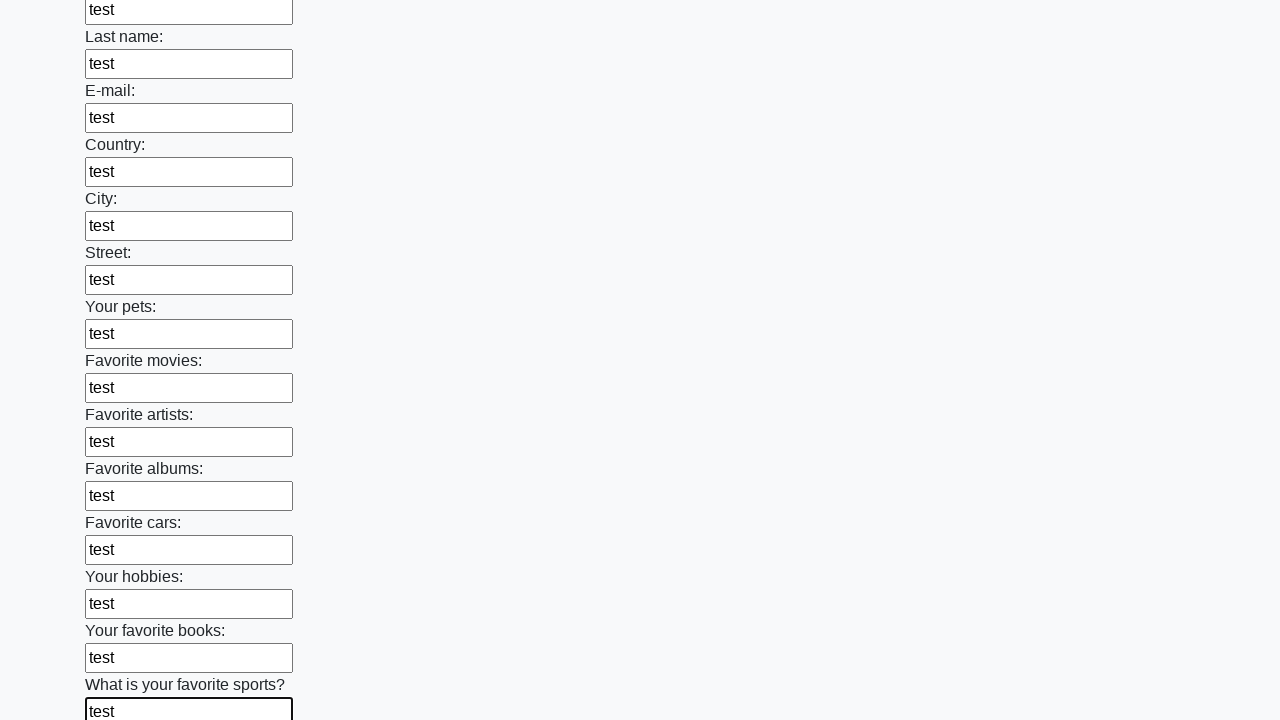

Filled input field with 'test' on input >> nth=14
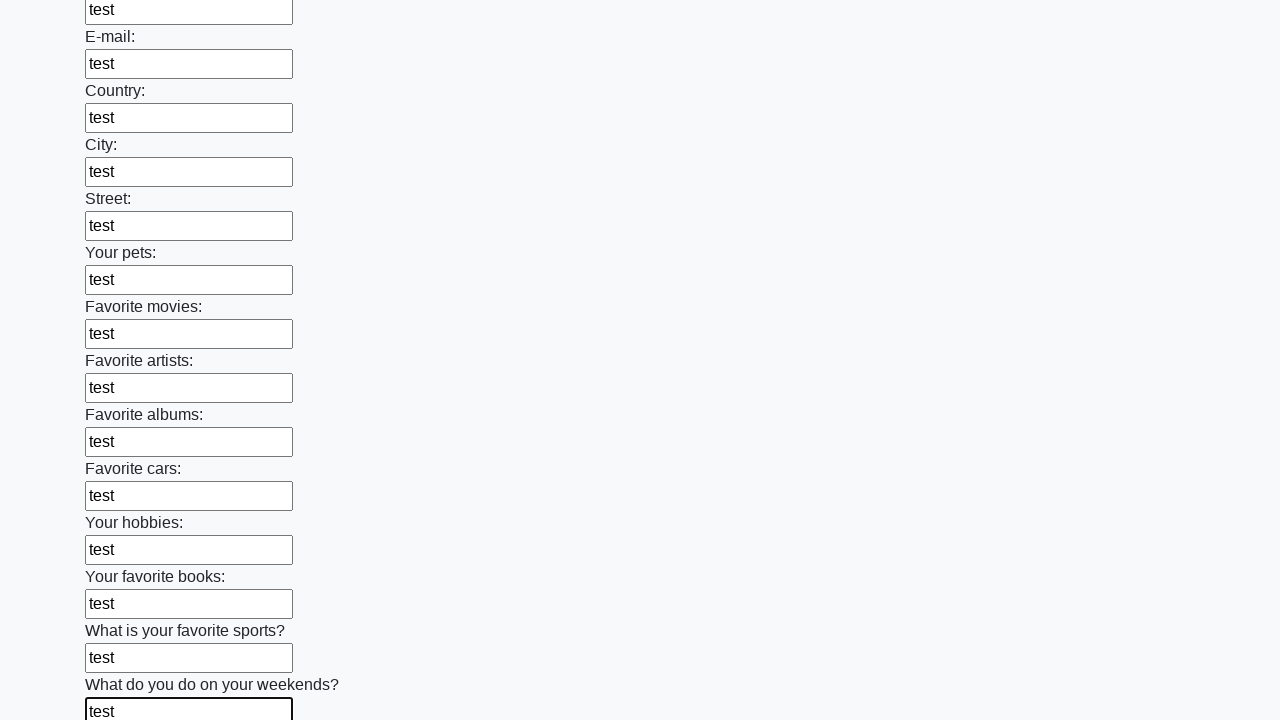

Filled input field with 'test' on input >> nth=15
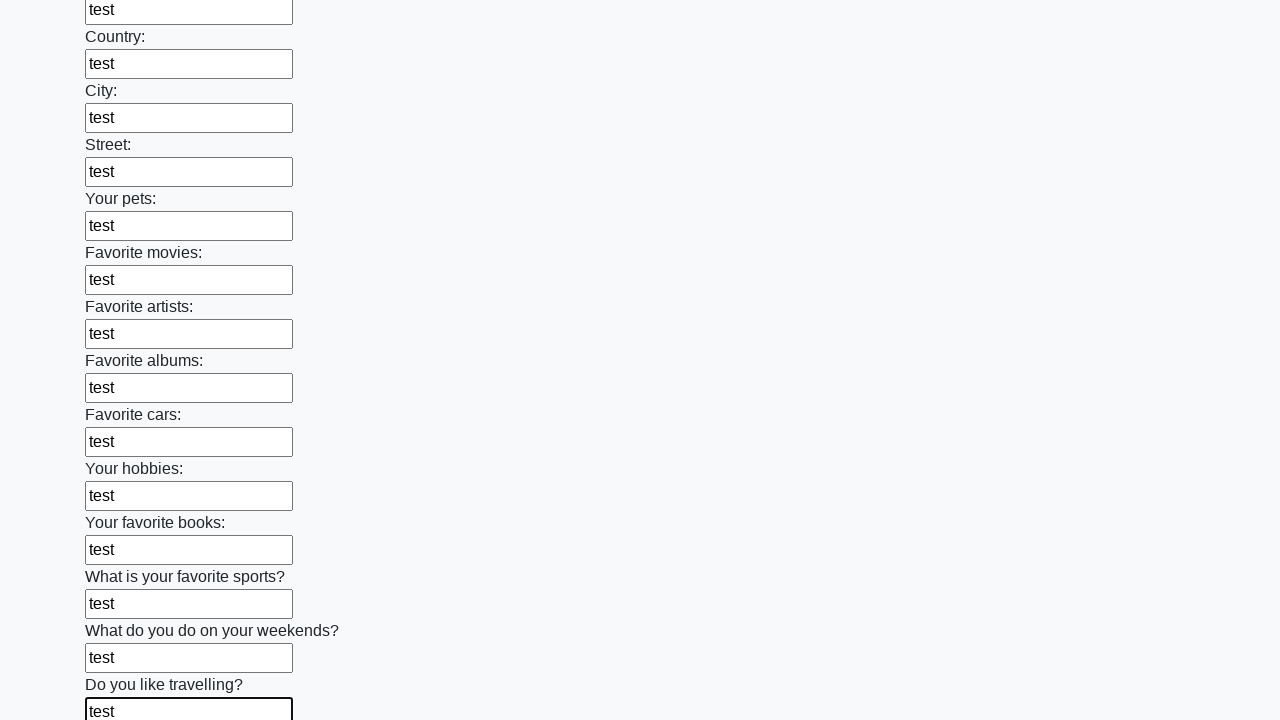

Filled input field with 'test' on input >> nth=16
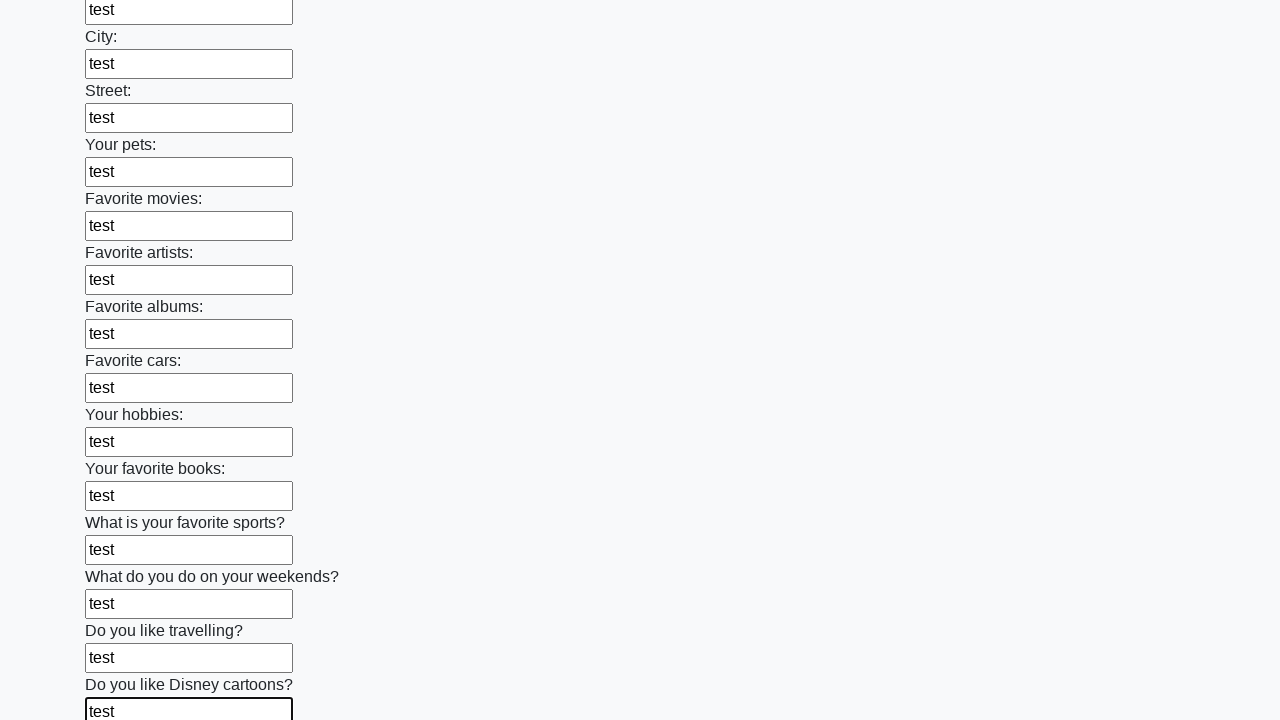

Filled input field with 'test' on input >> nth=17
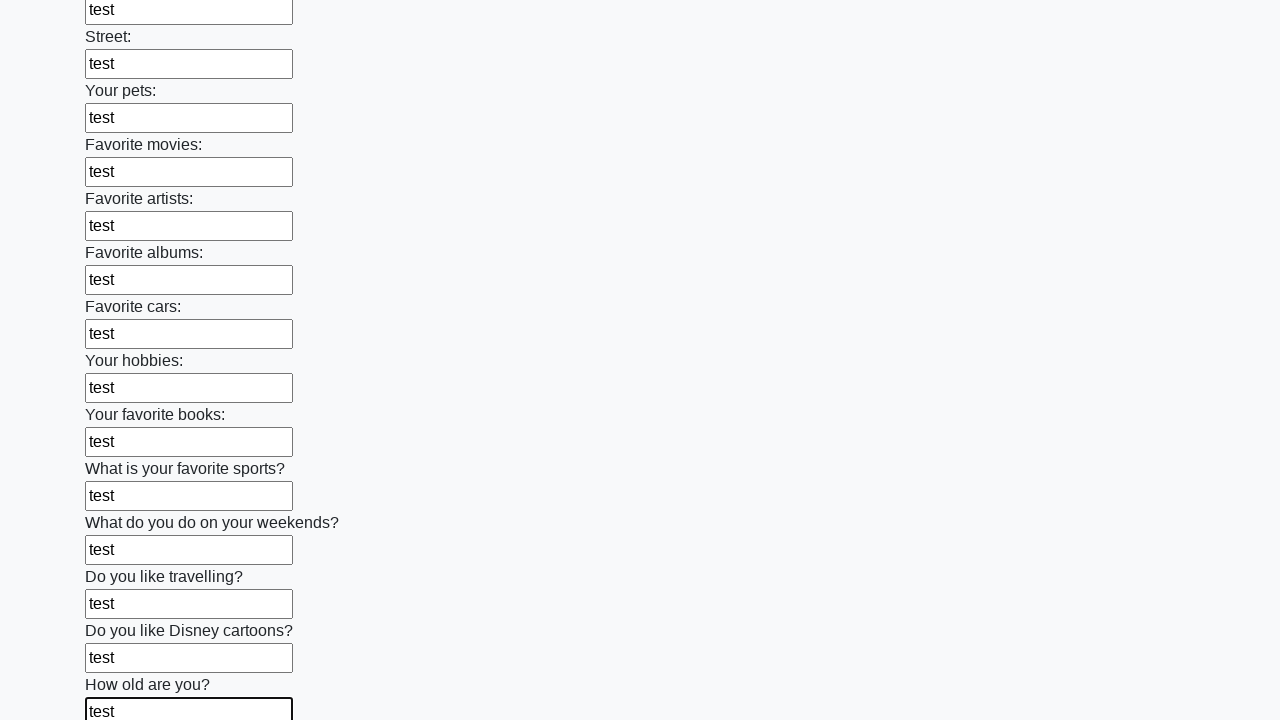

Filled input field with 'test' on input >> nth=18
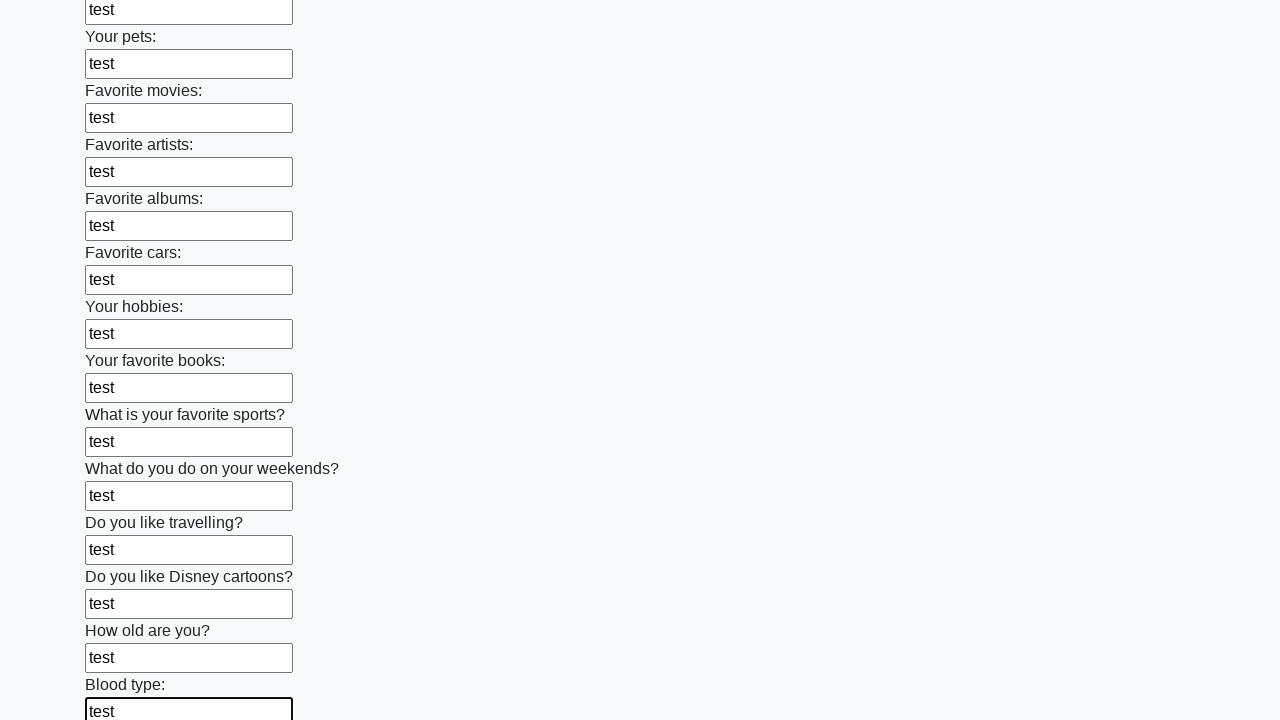

Filled input field with 'test' on input >> nth=19
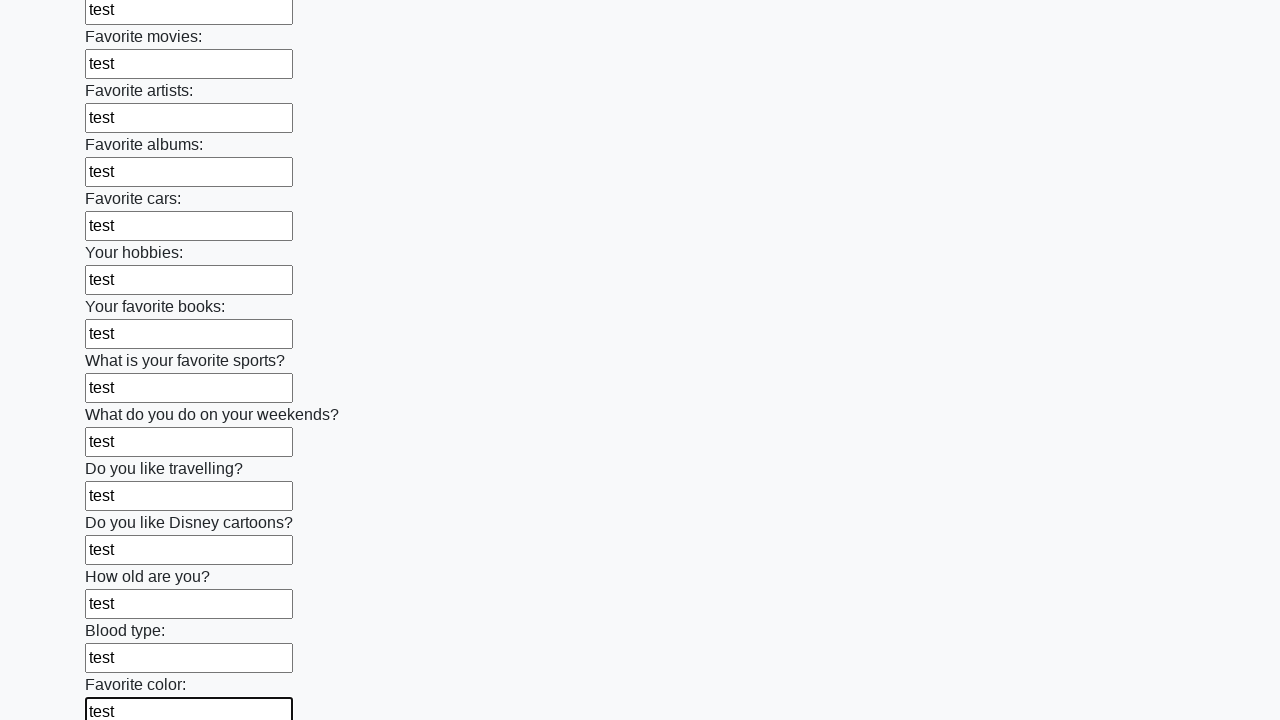

Filled input field with 'test' on input >> nth=20
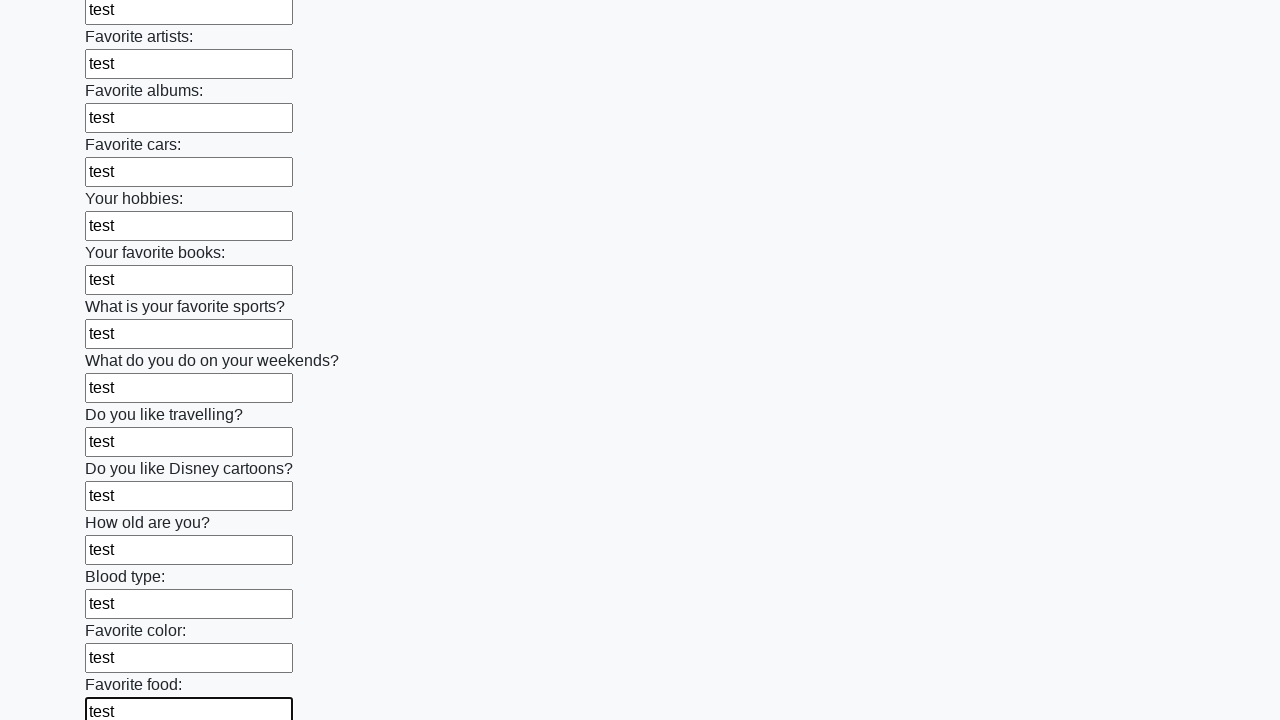

Filled input field with 'test' on input >> nth=21
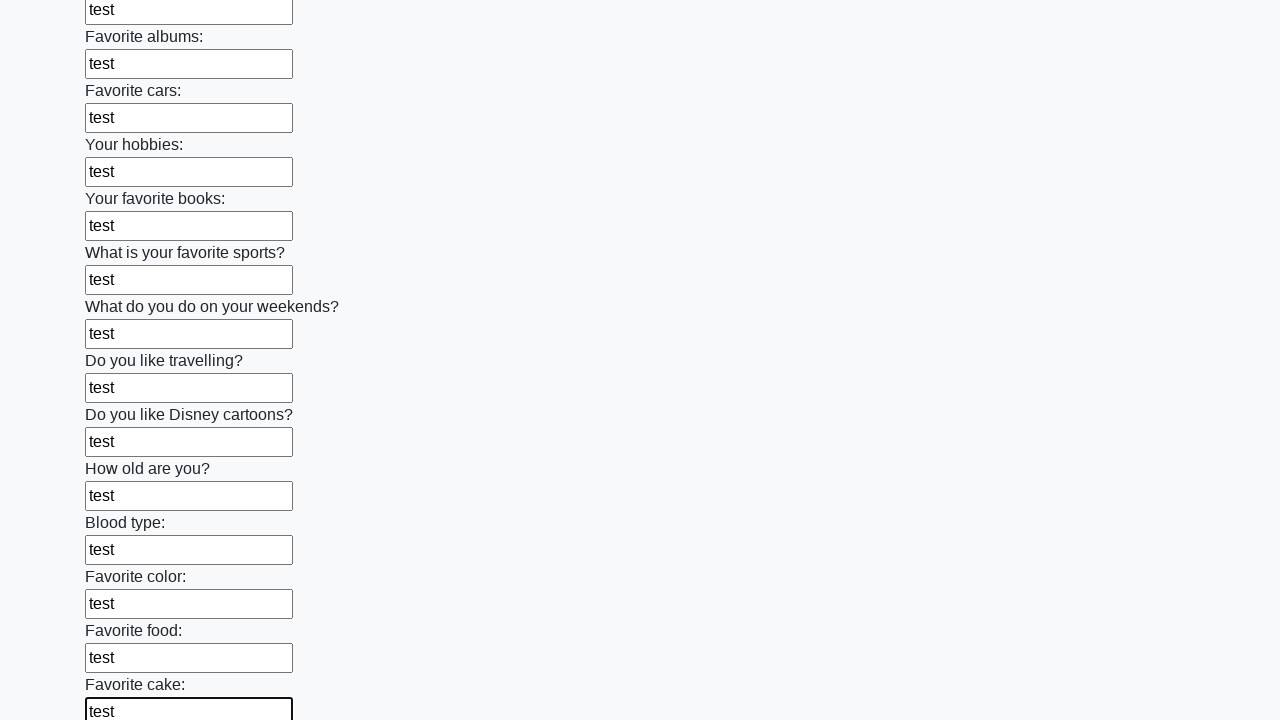

Filled input field with 'test' on input >> nth=22
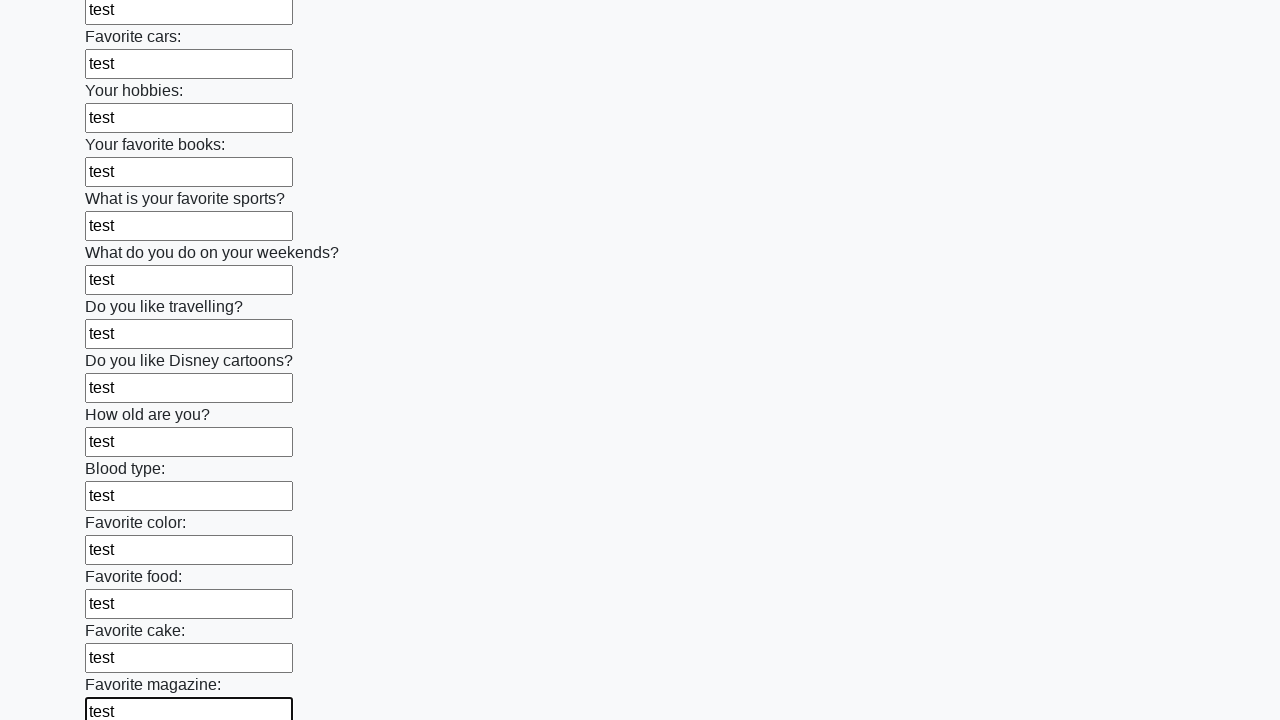

Filled input field with 'test' on input >> nth=23
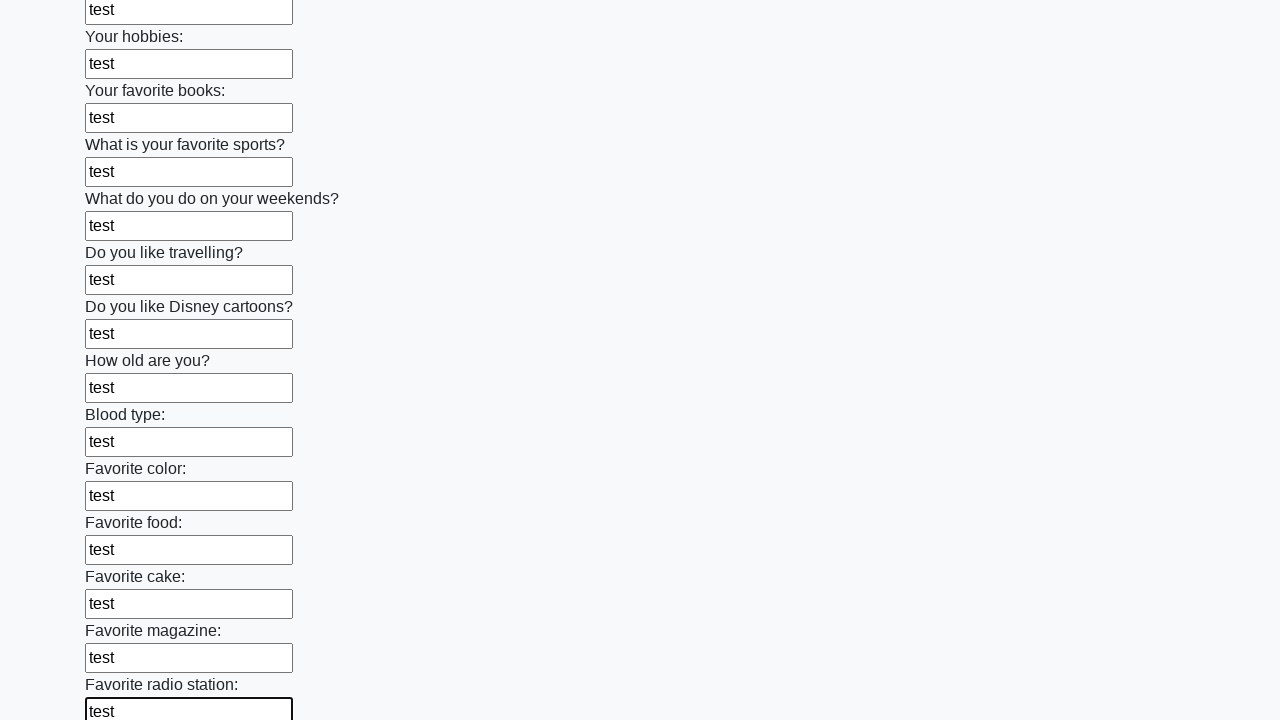

Filled input field with 'test' on input >> nth=24
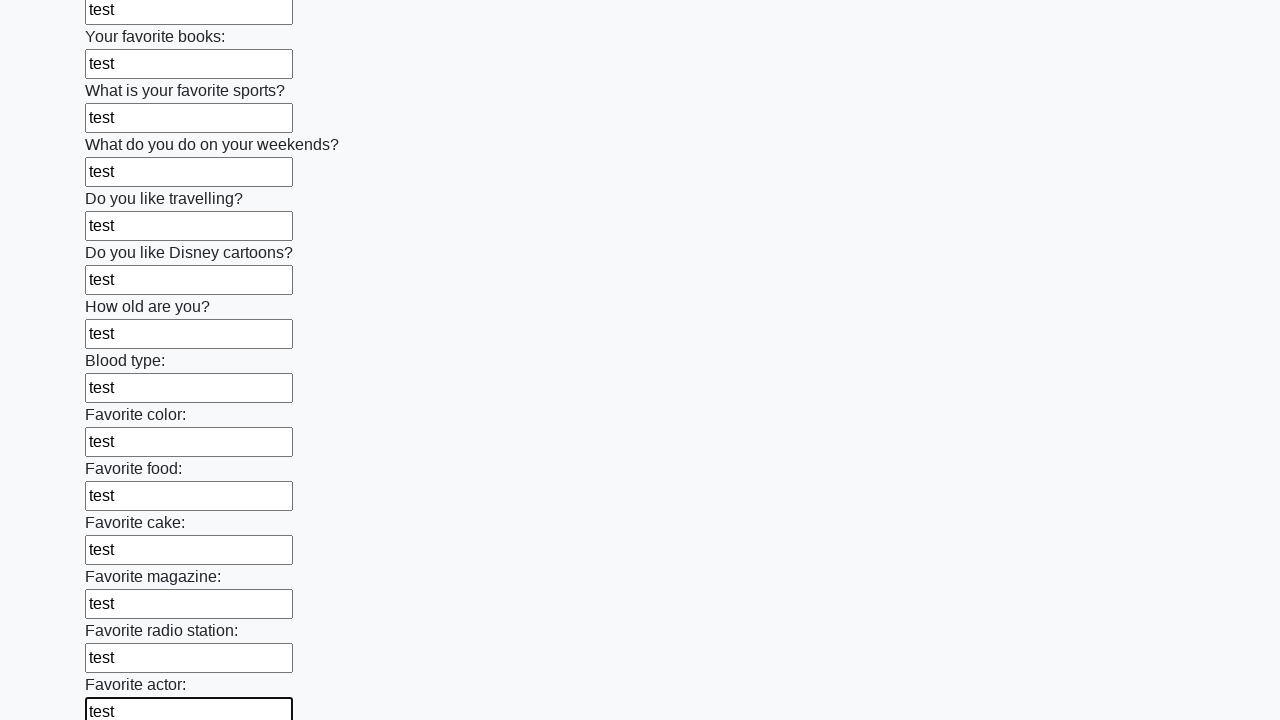

Filled input field with 'test' on input >> nth=25
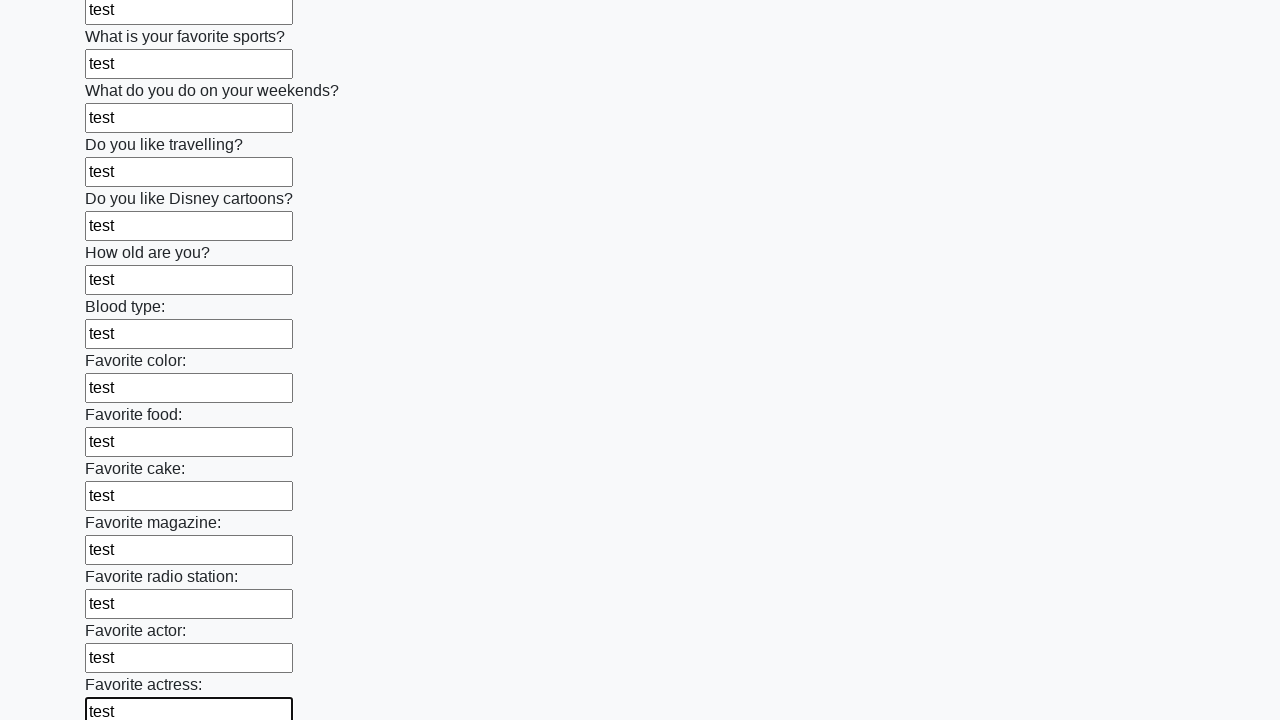

Filled input field with 'test' on input >> nth=26
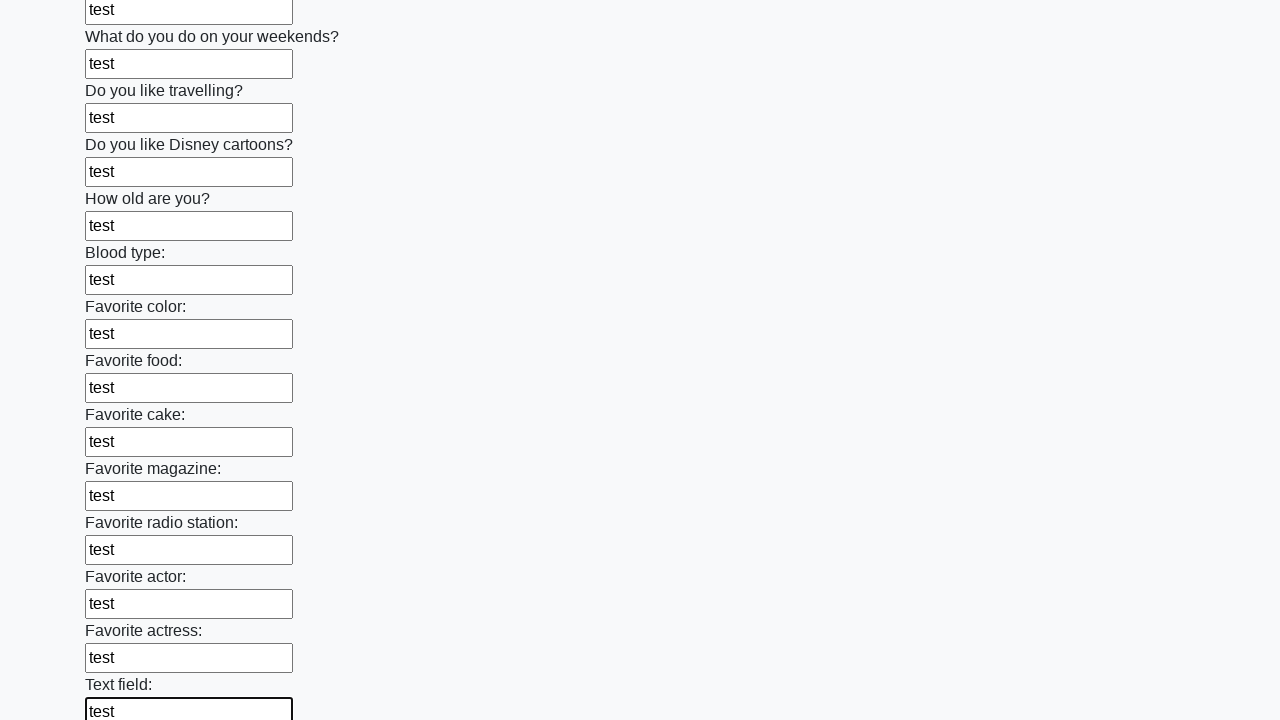

Filled input field with 'test' on input >> nth=27
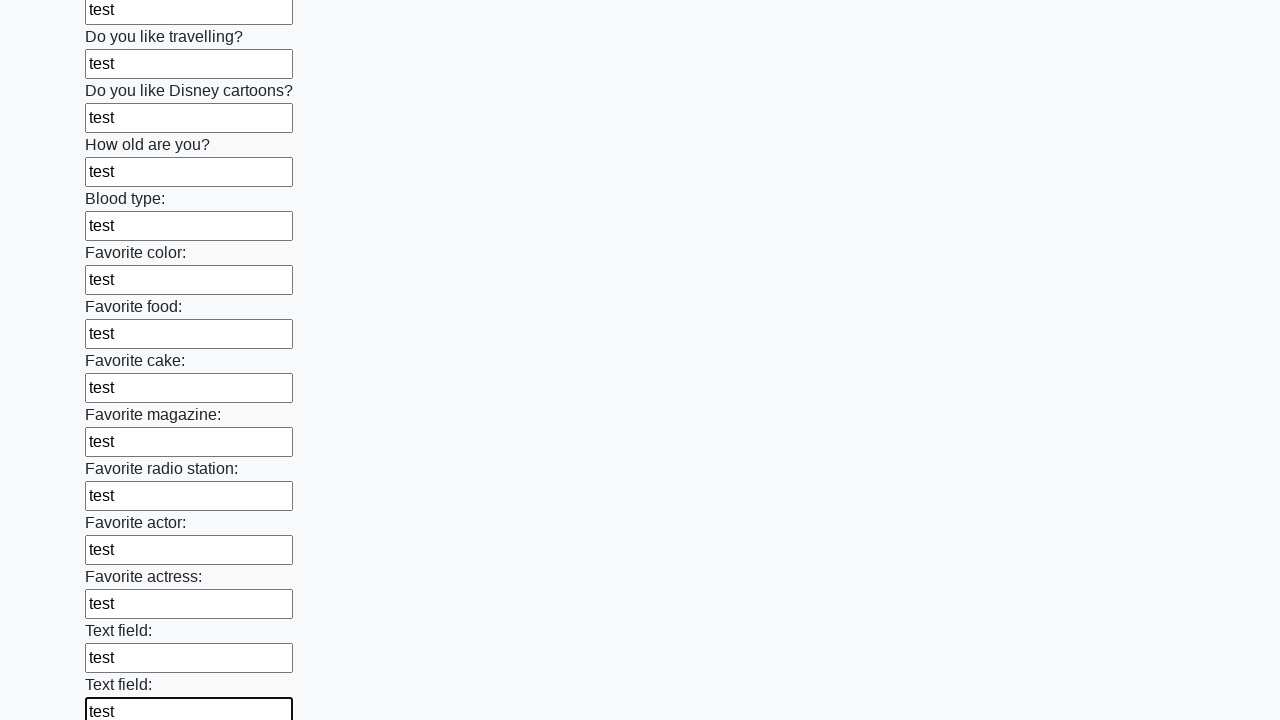

Filled input field with 'test' on input >> nth=28
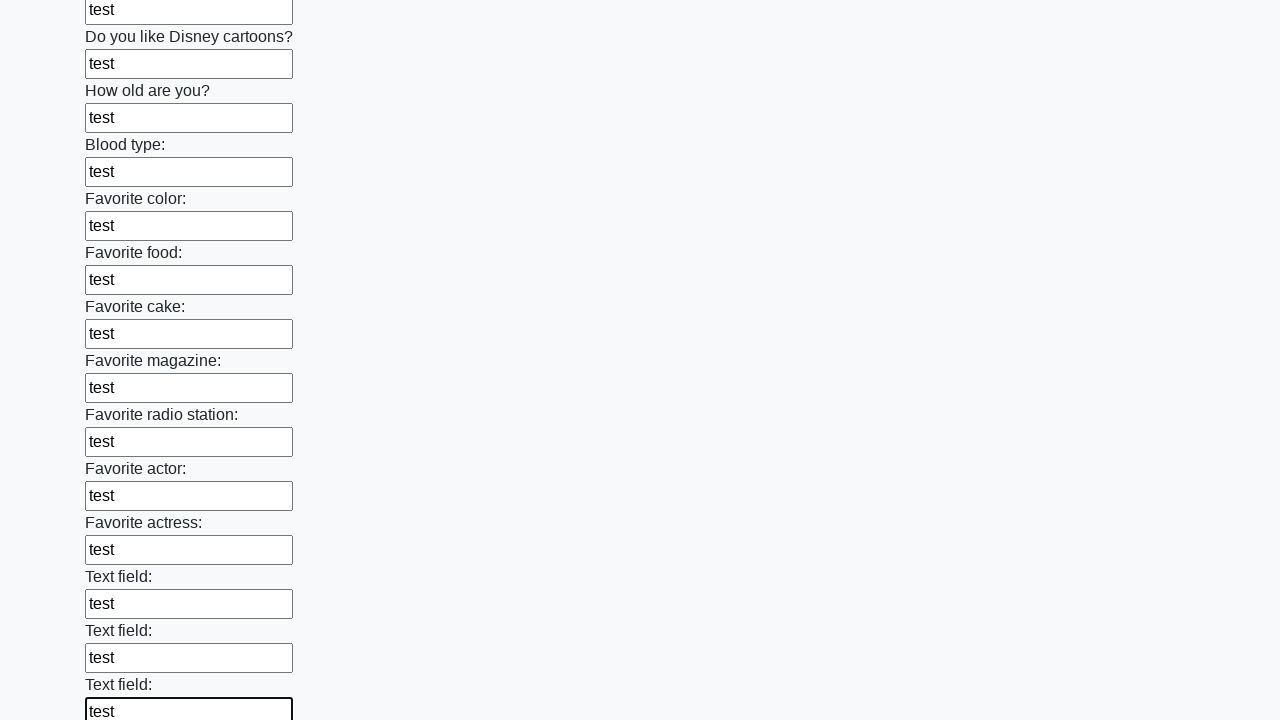

Filled input field with 'test' on input >> nth=29
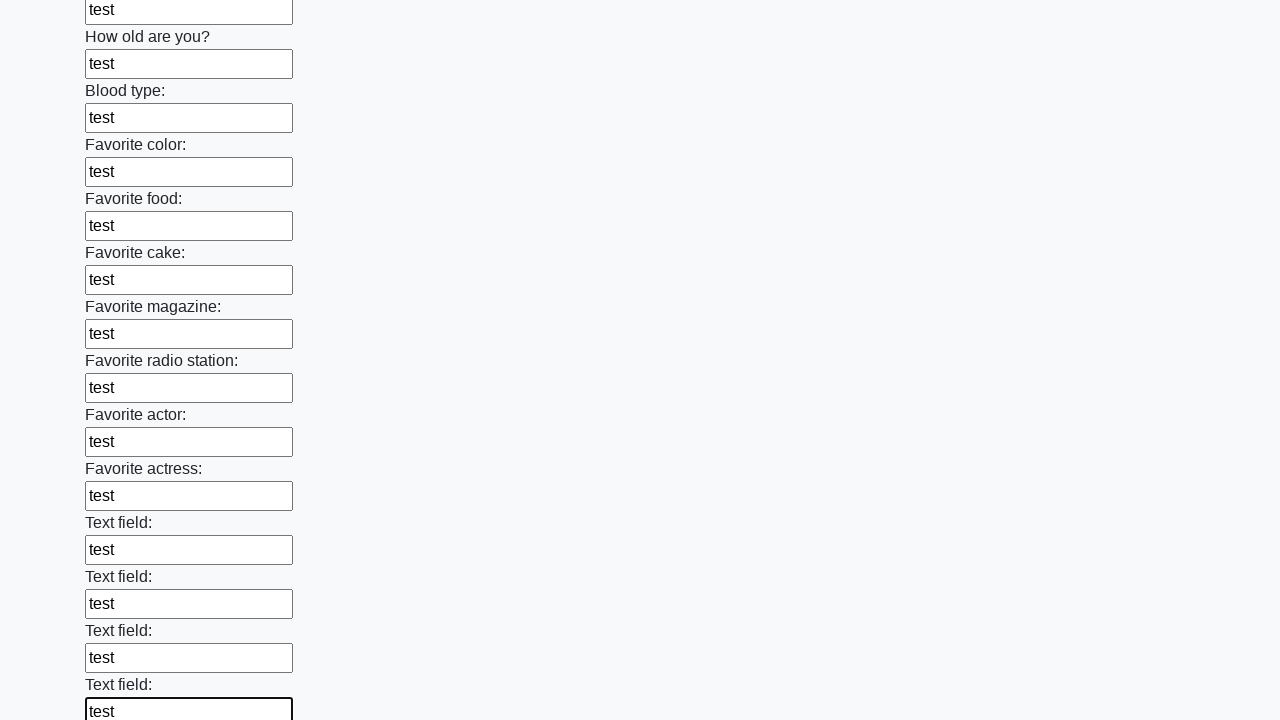

Filled input field with 'test' on input >> nth=30
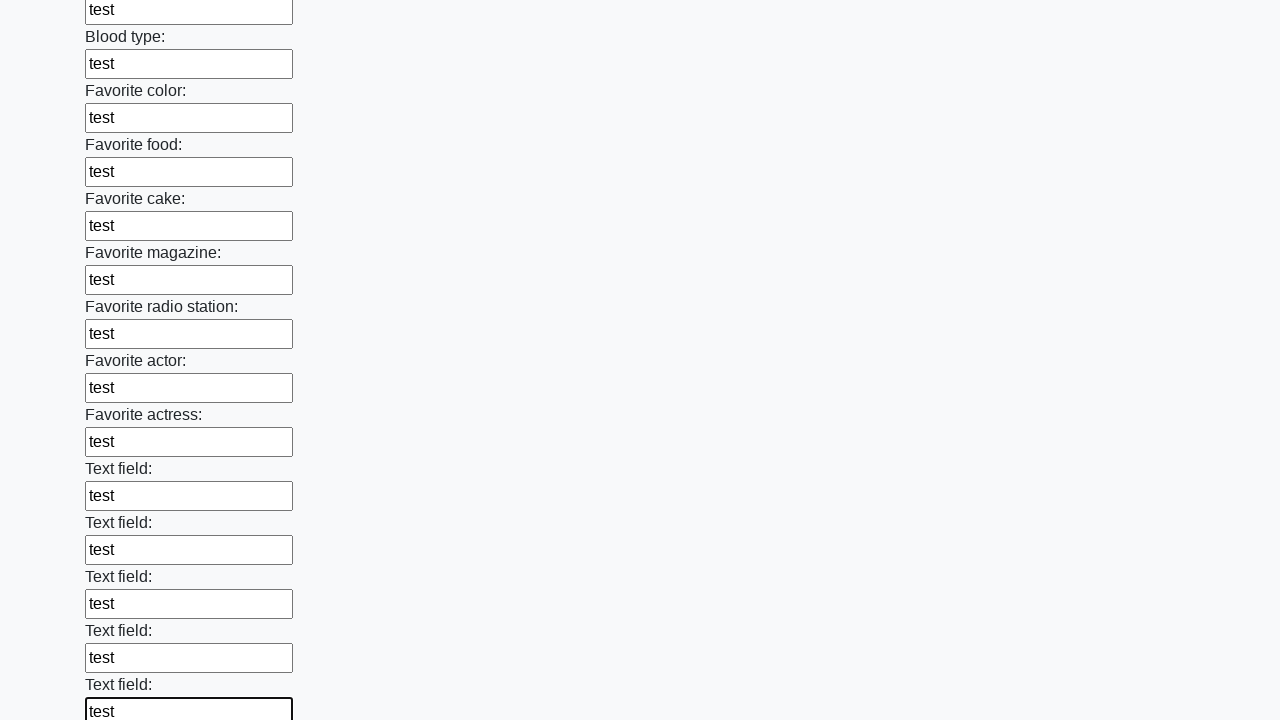

Filled input field with 'test' on input >> nth=31
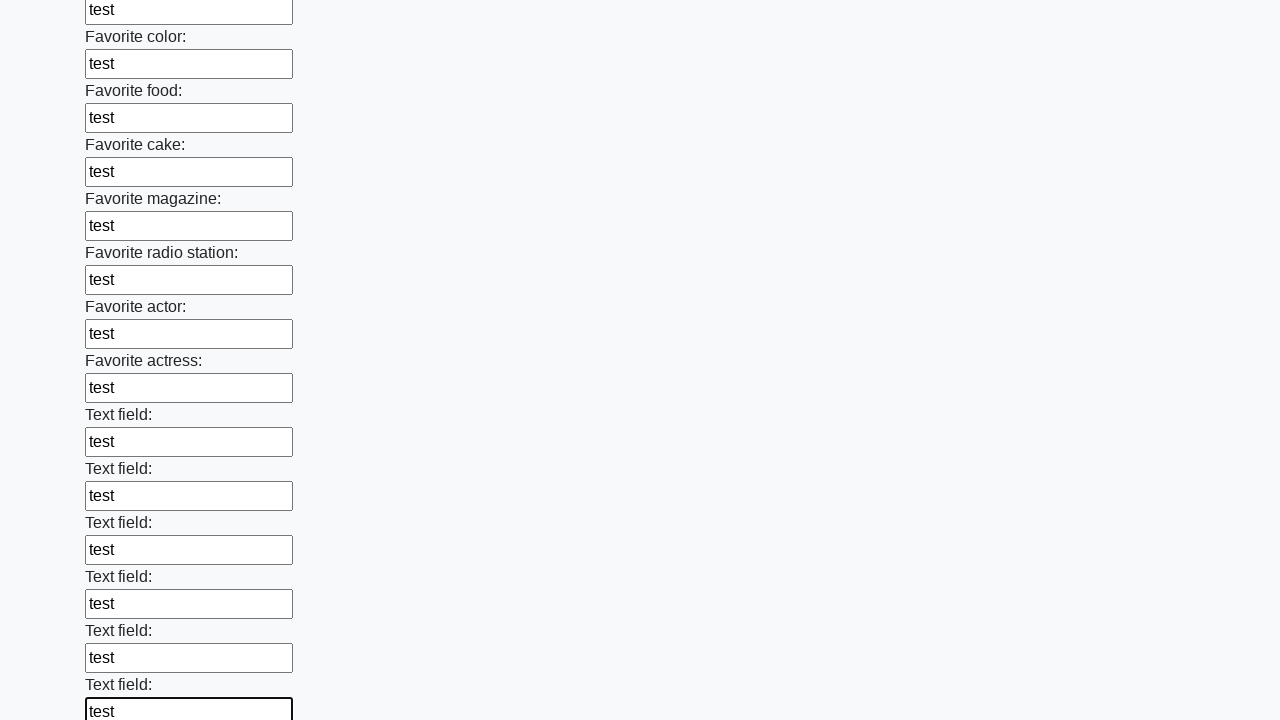

Filled input field with 'test' on input >> nth=32
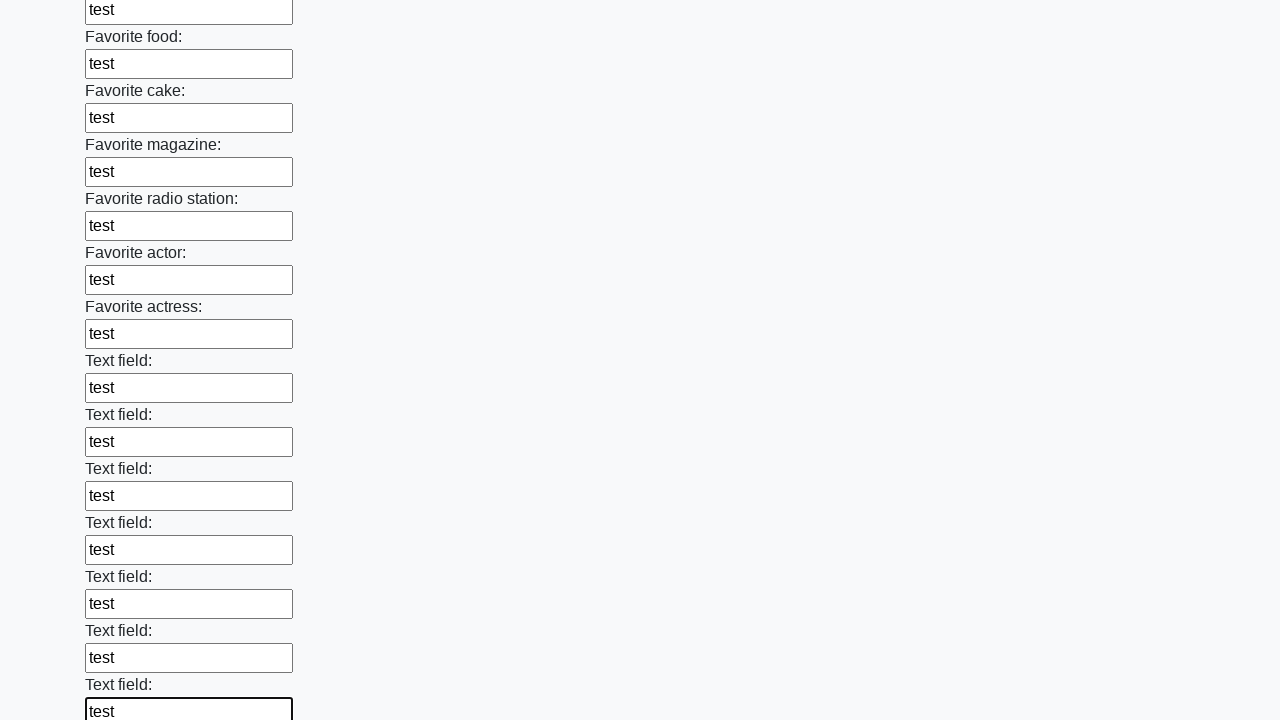

Filled input field with 'test' on input >> nth=33
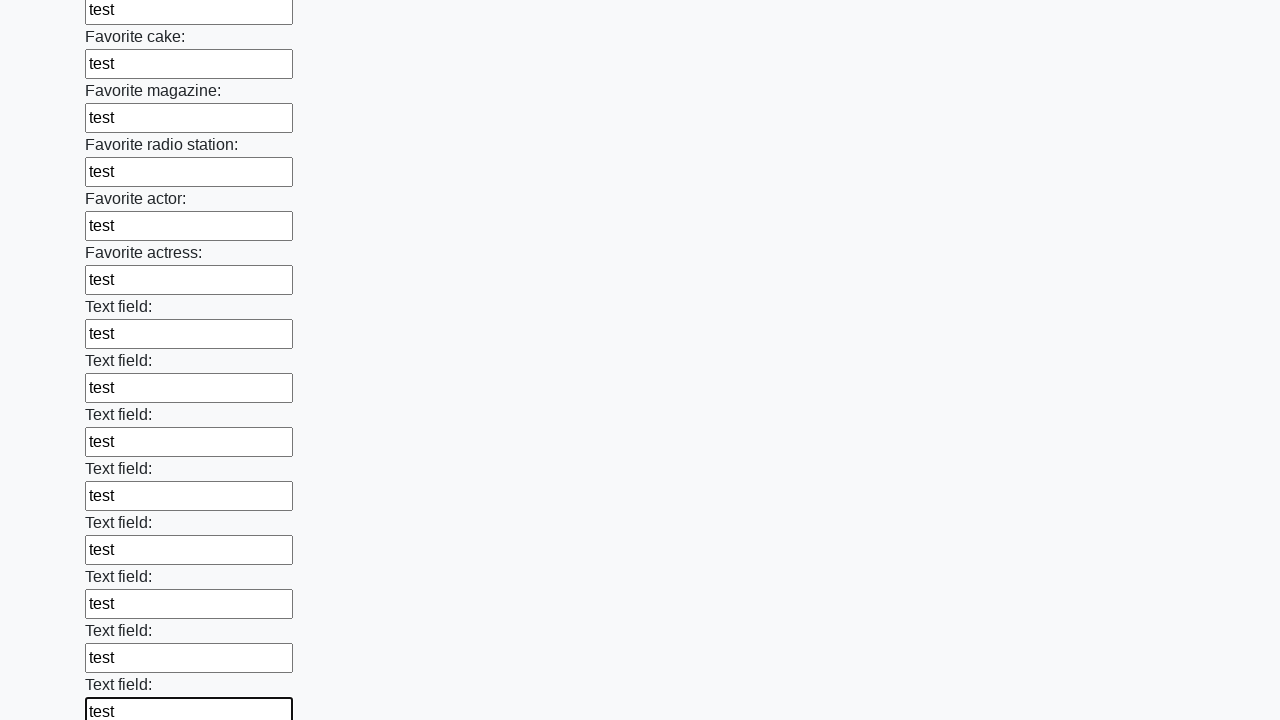

Filled input field with 'test' on input >> nth=34
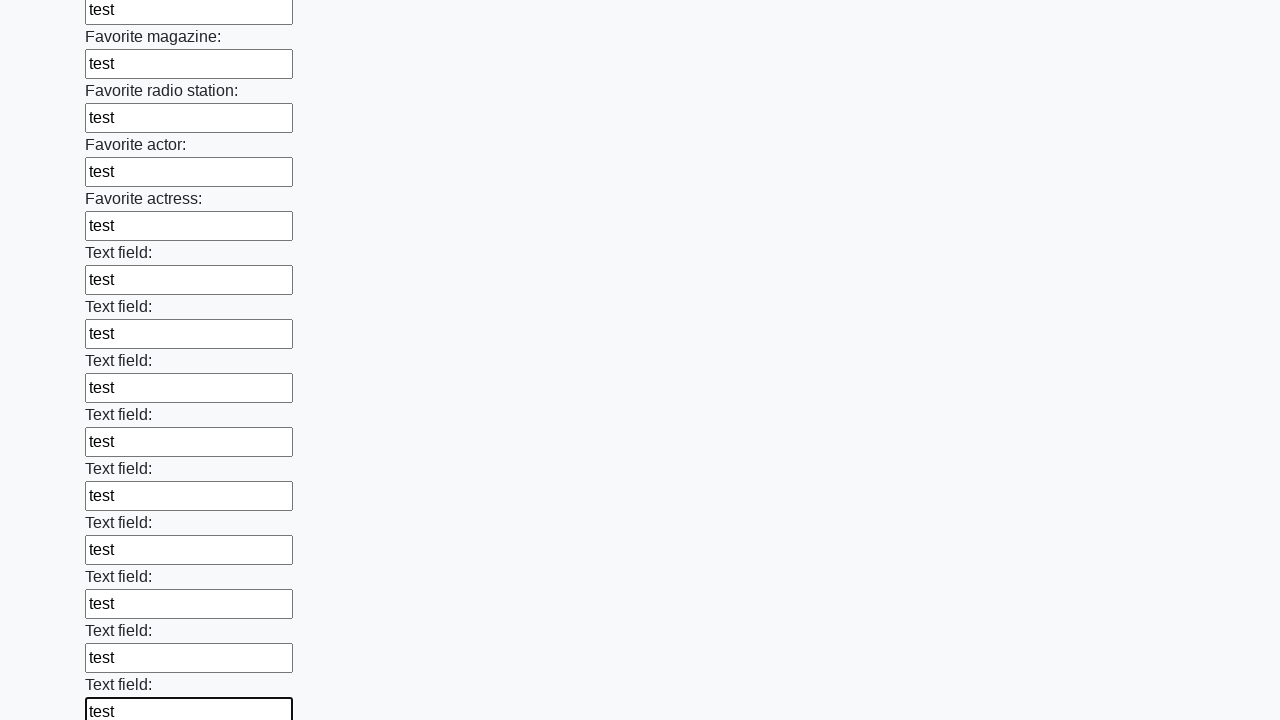

Filled input field with 'test' on input >> nth=35
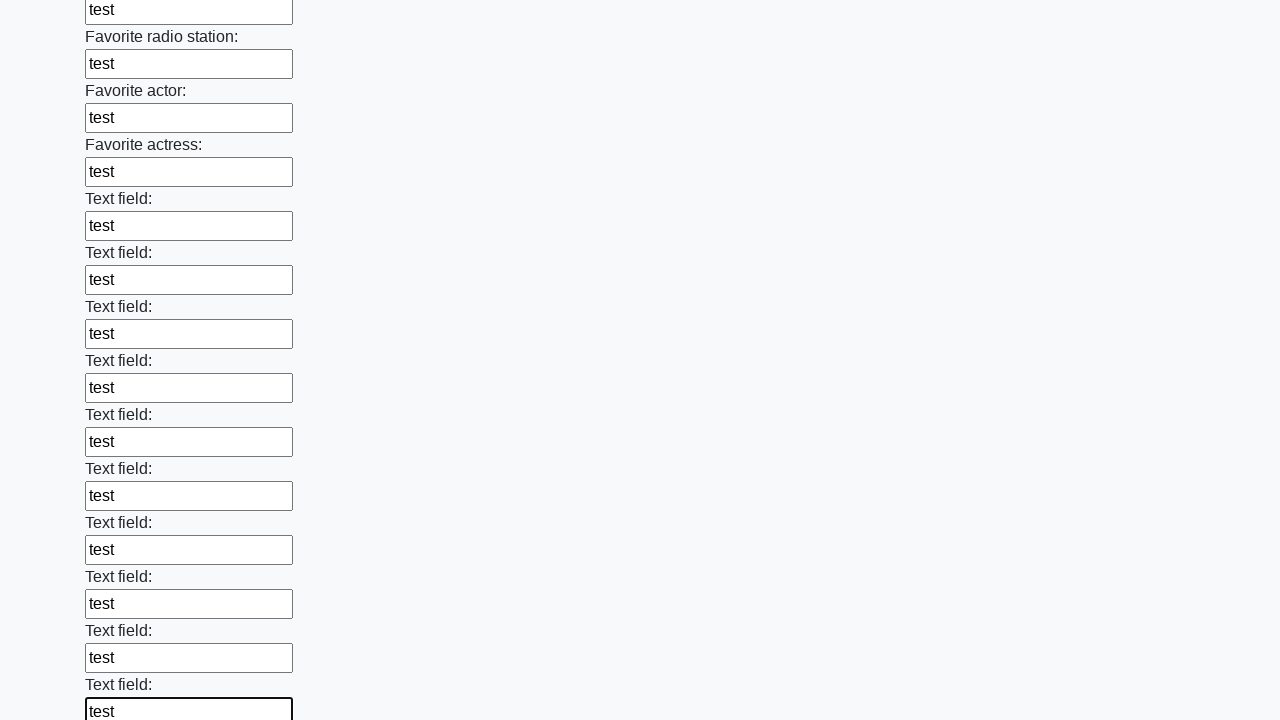

Filled input field with 'test' on input >> nth=36
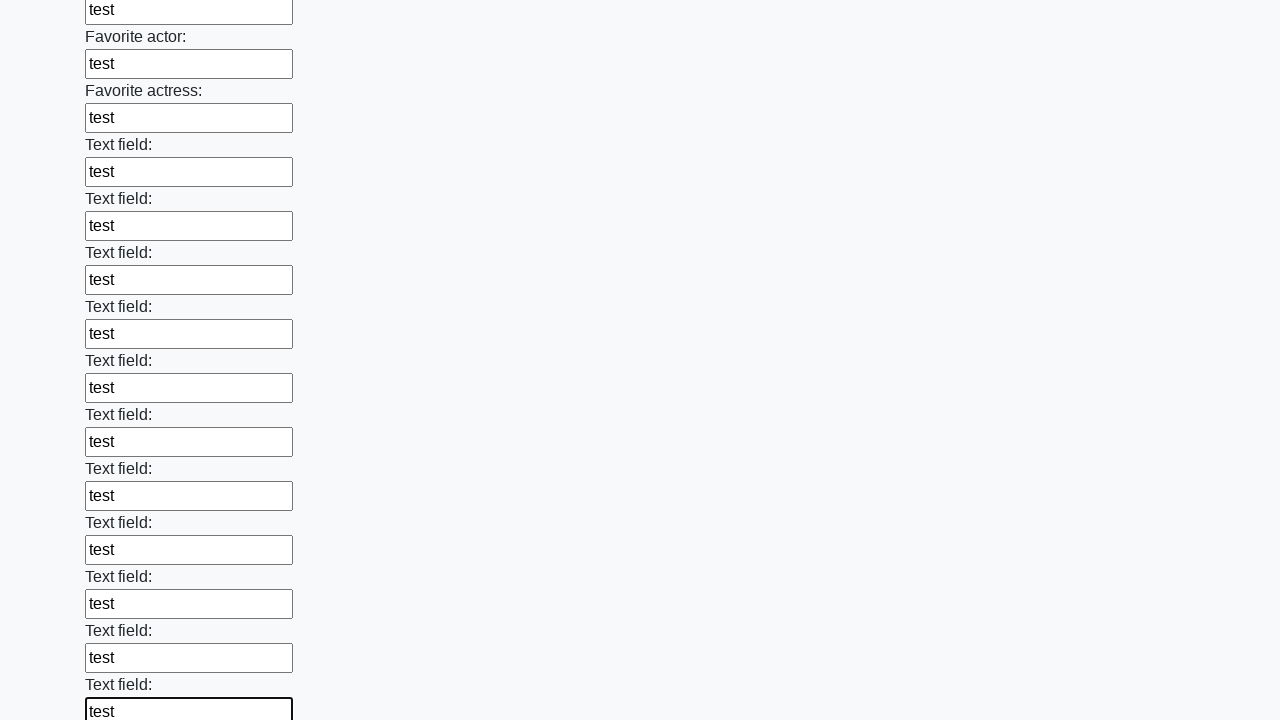

Filled input field with 'test' on input >> nth=37
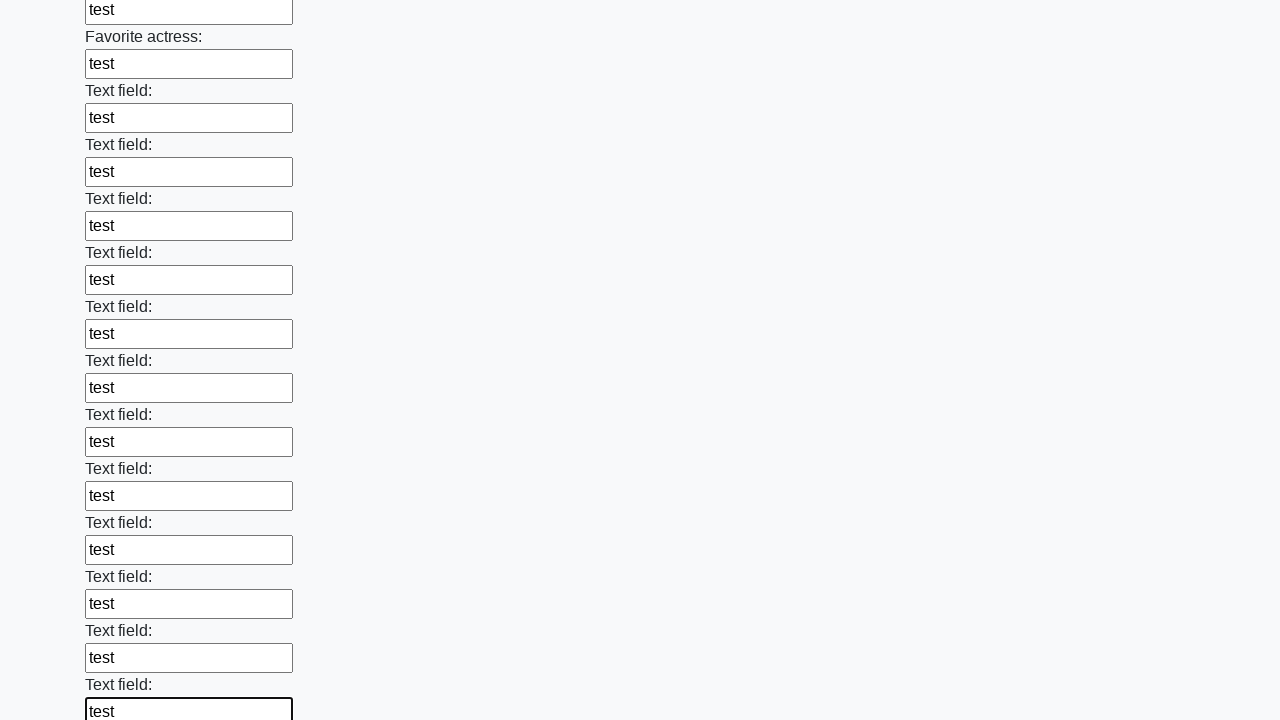

Filled input field with 'test' on input >> nth=38
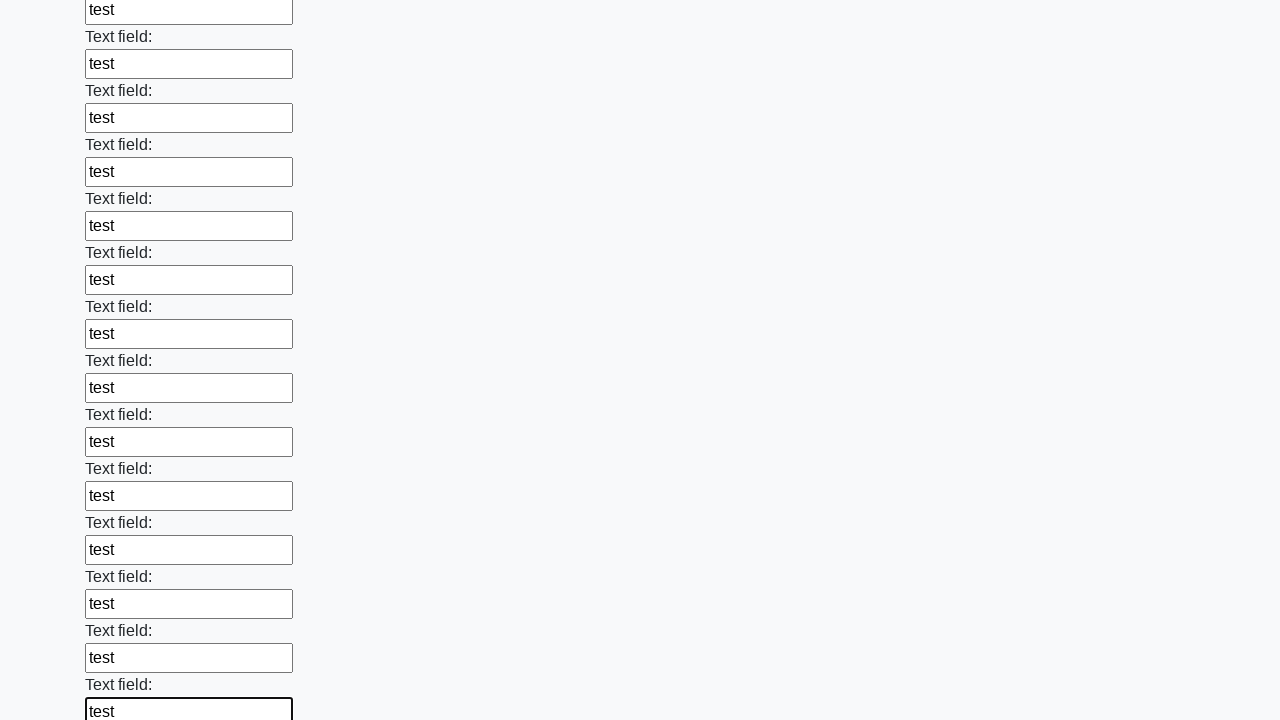

Filled input field with 'test' on input >> nth=39
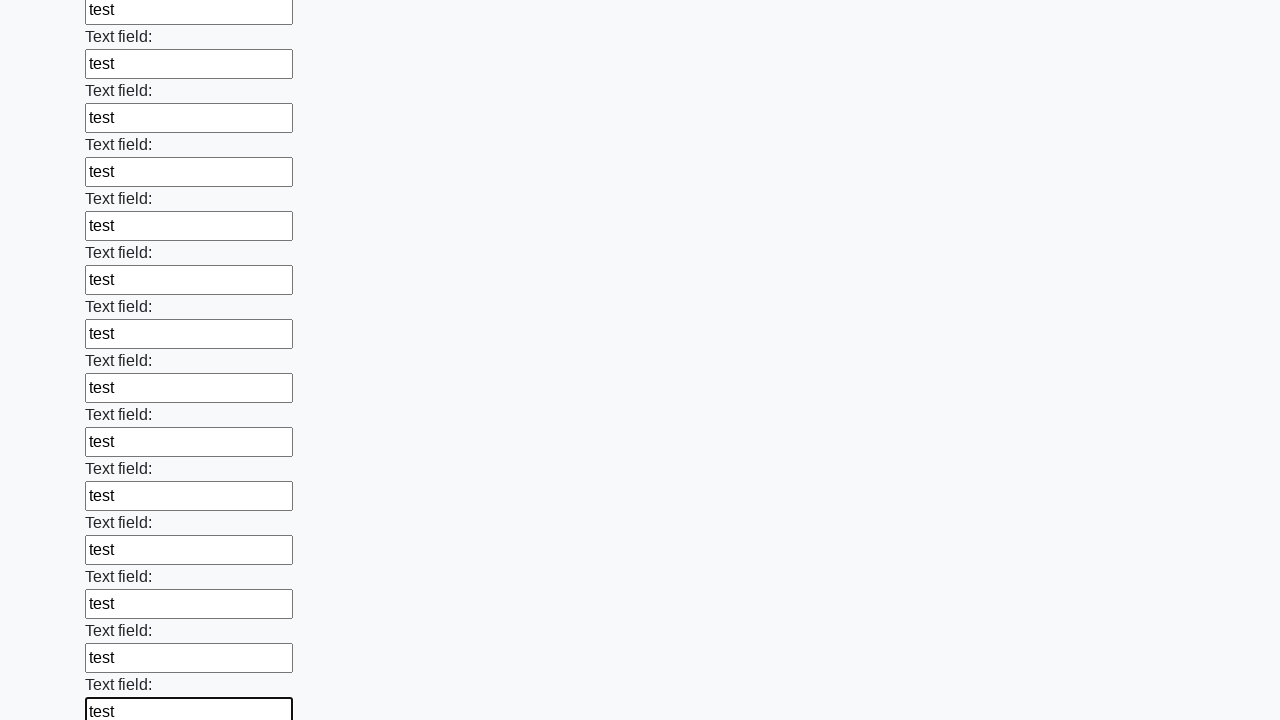

Filled input field with 'test' on input >> nth=40
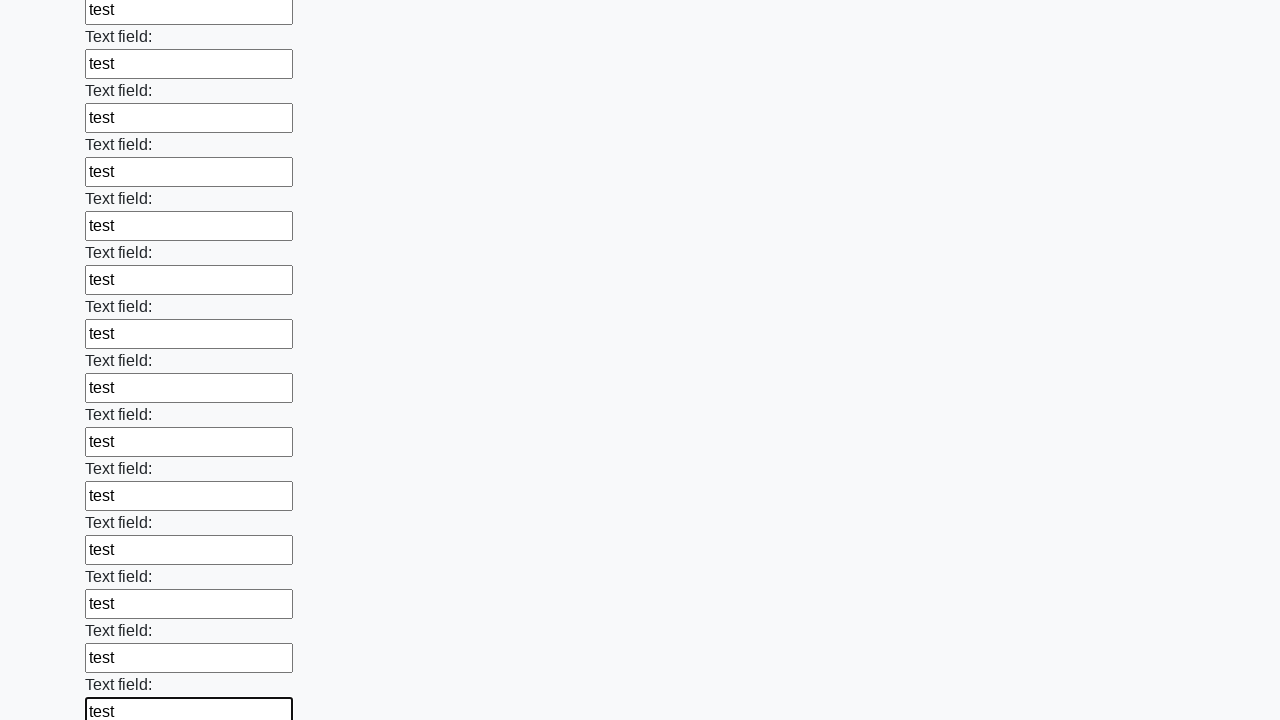

Filled input field with 'test' on input >> nth=41
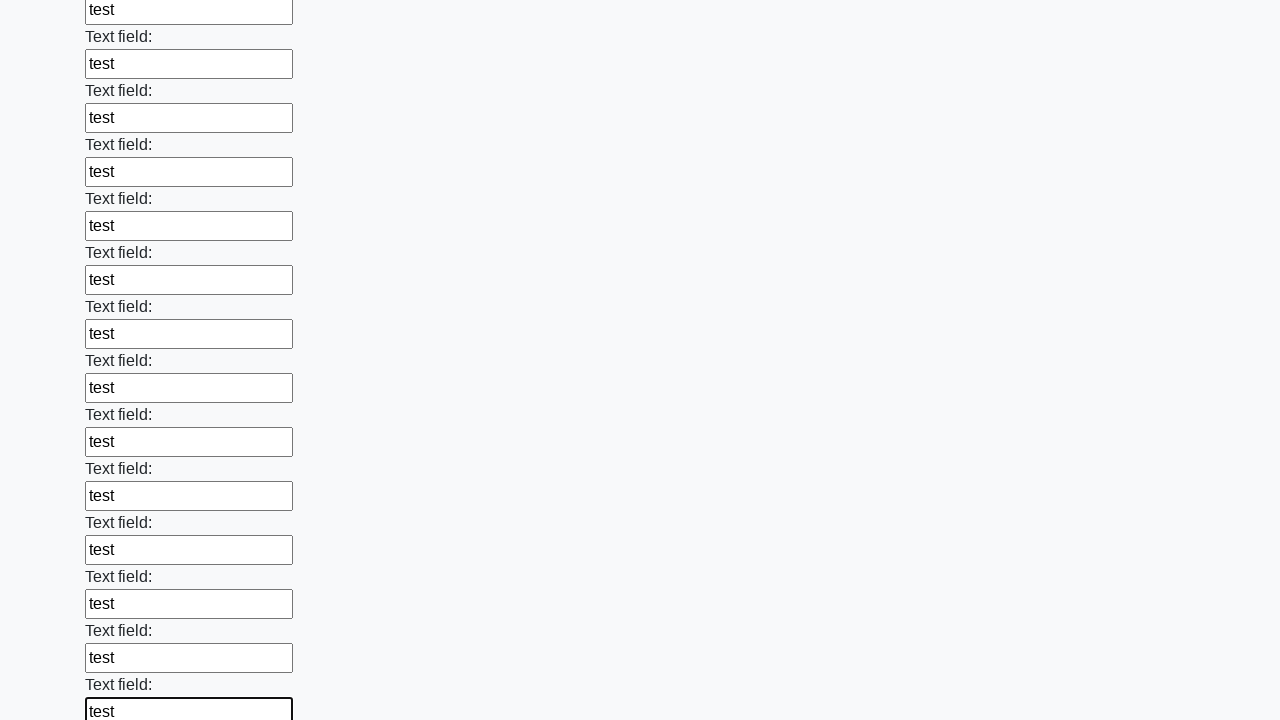

Filled input field with 'test' on input >> nth=42
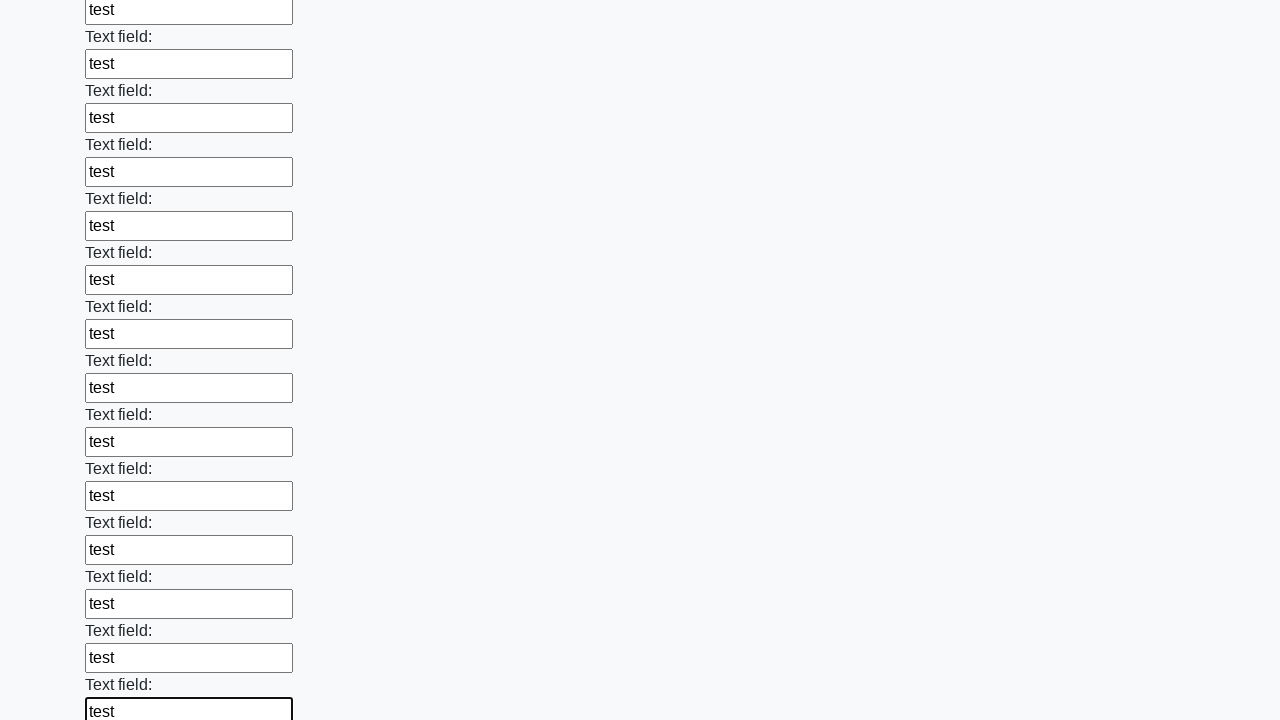

Filled input field with 'test' on input >> nth=43
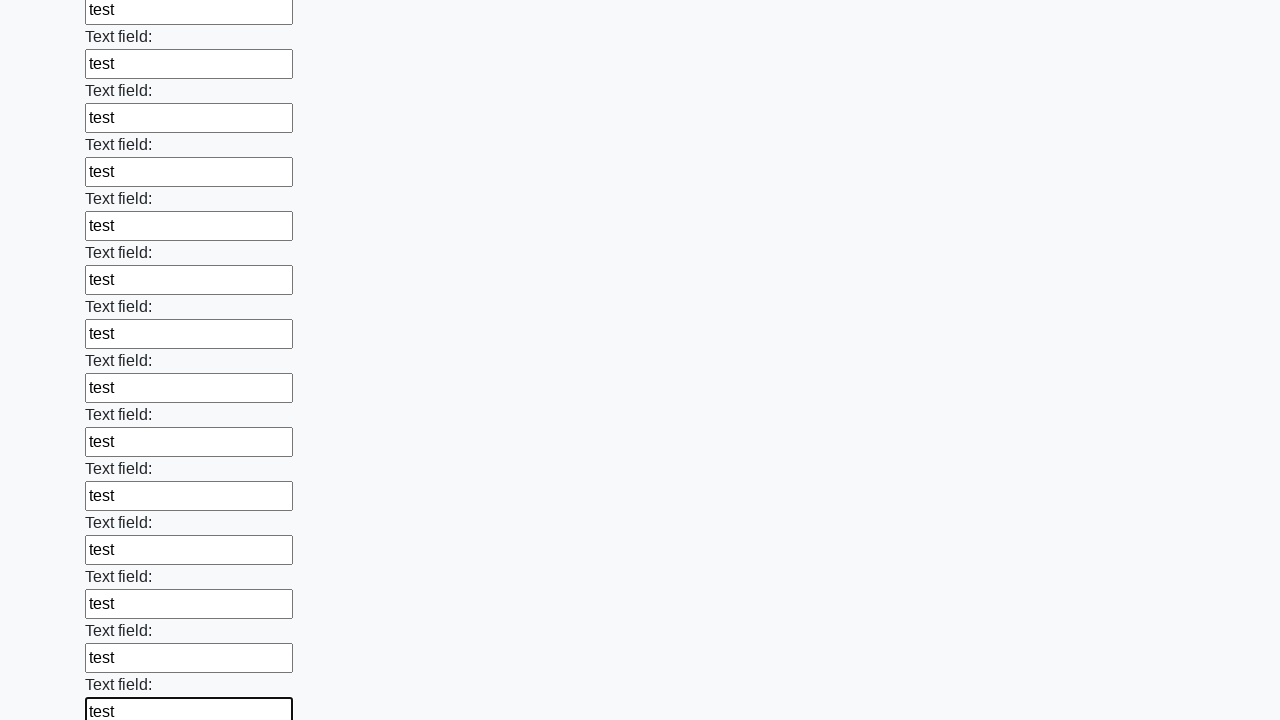

Filled input field with 'test' on input >> nth=44
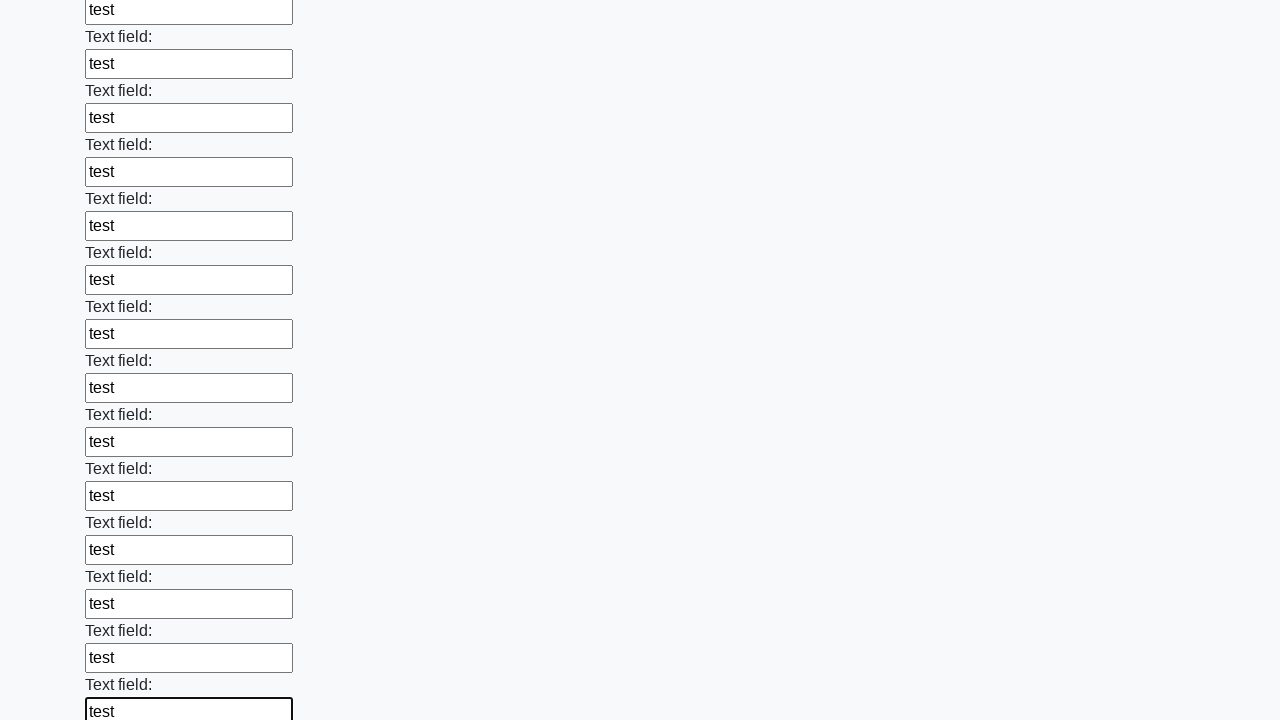

Filled input field with 'test' on input >> nth=45
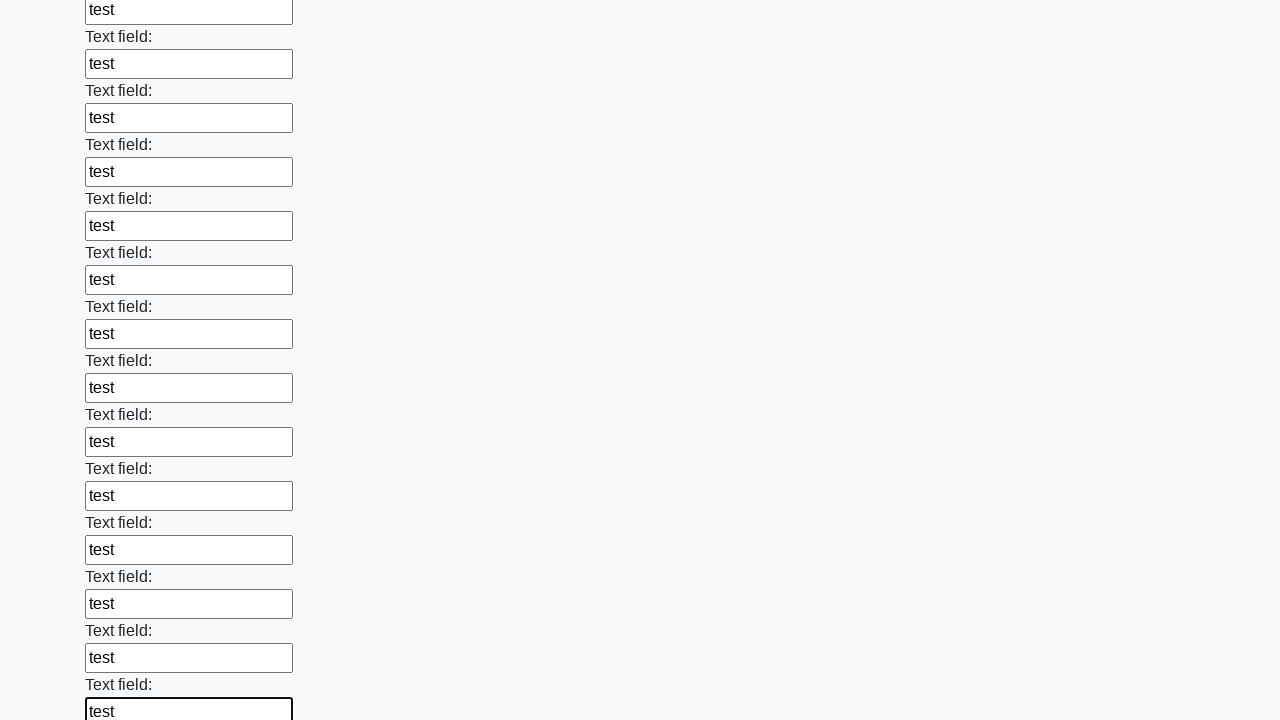

Filled input field with 'test' on input >> nth=46
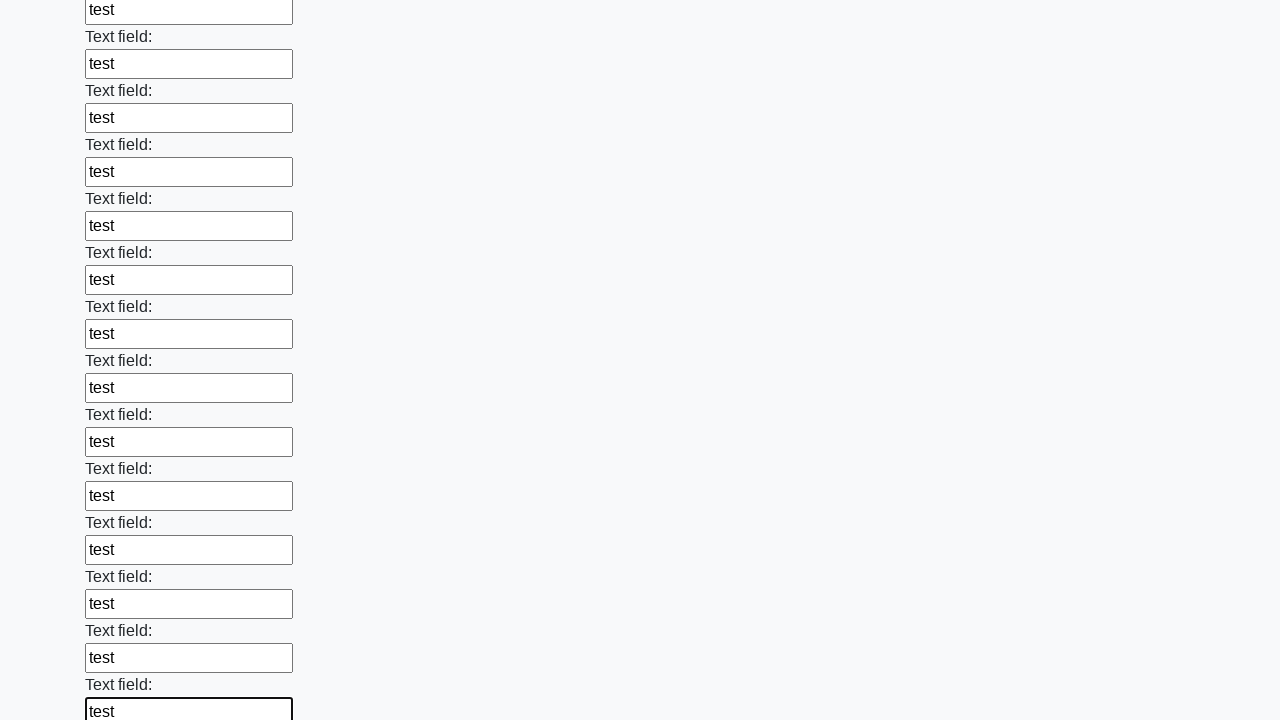

Filled input field with 'test' on input >> nth=47
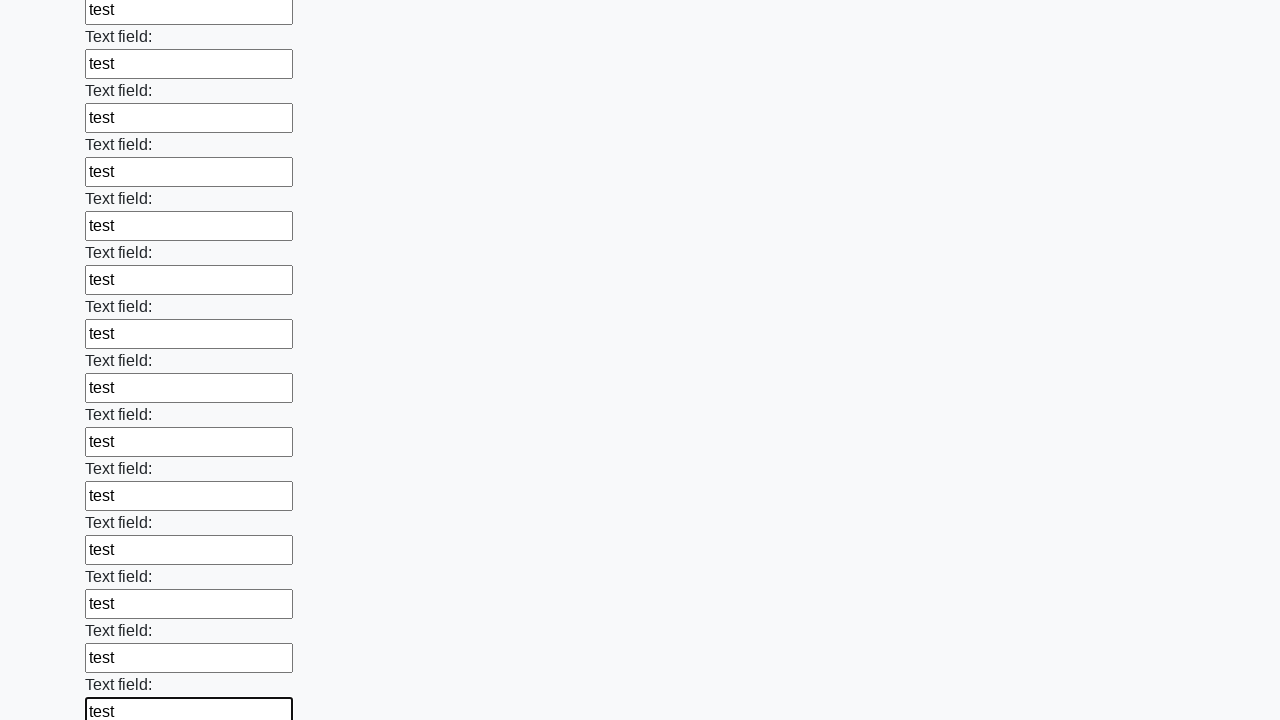

Filled input field with 'test' on input >> nth=48
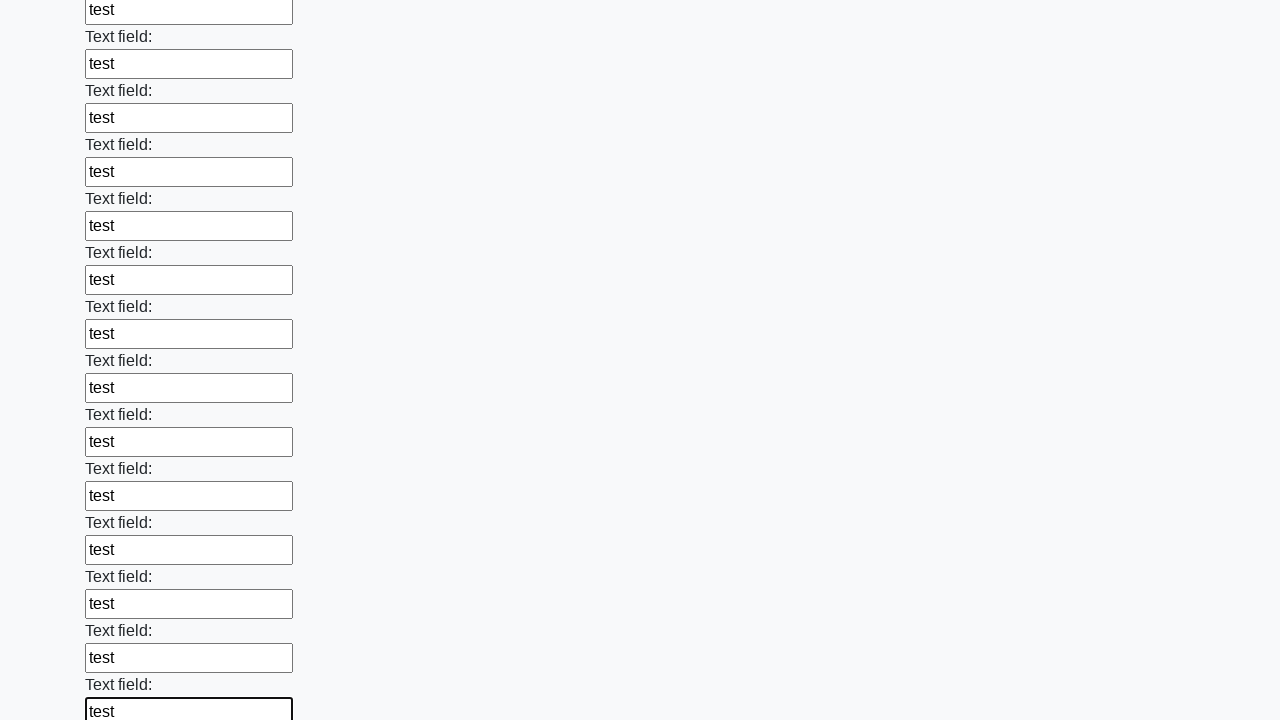

Filled input field with 'test' on input >> nth=49
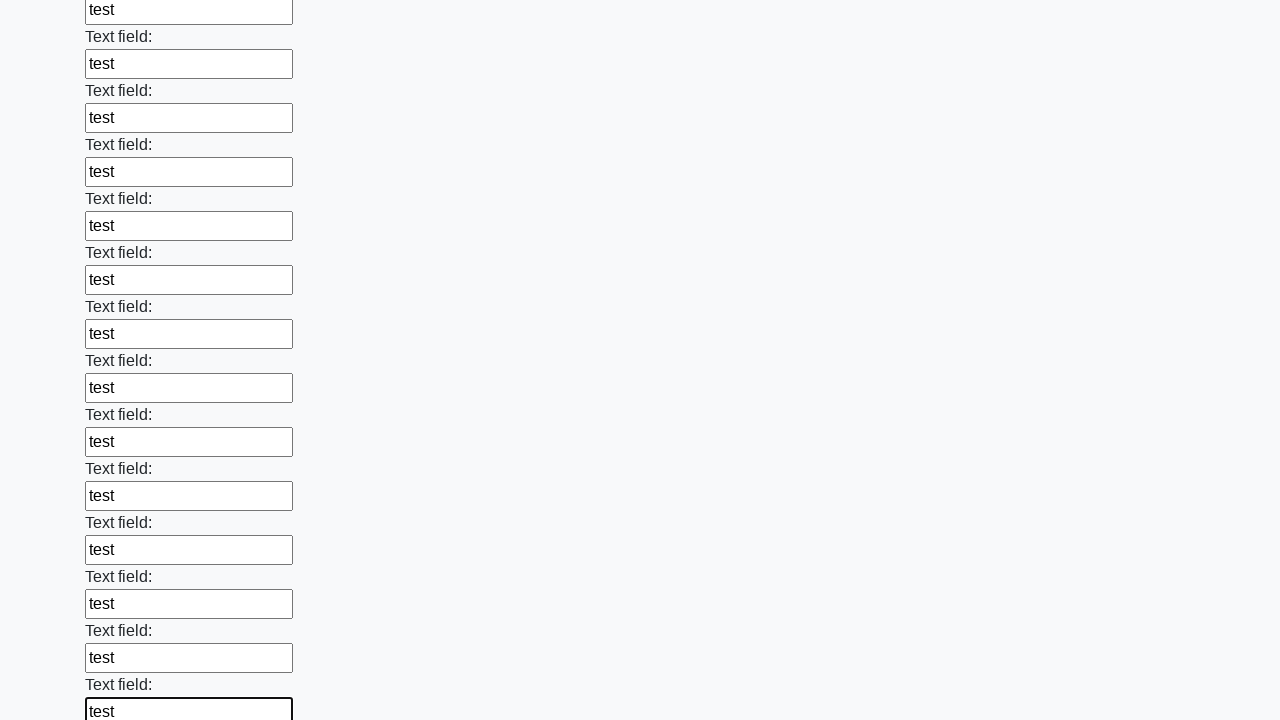

Filled input field with 'test' on input >> nth=50
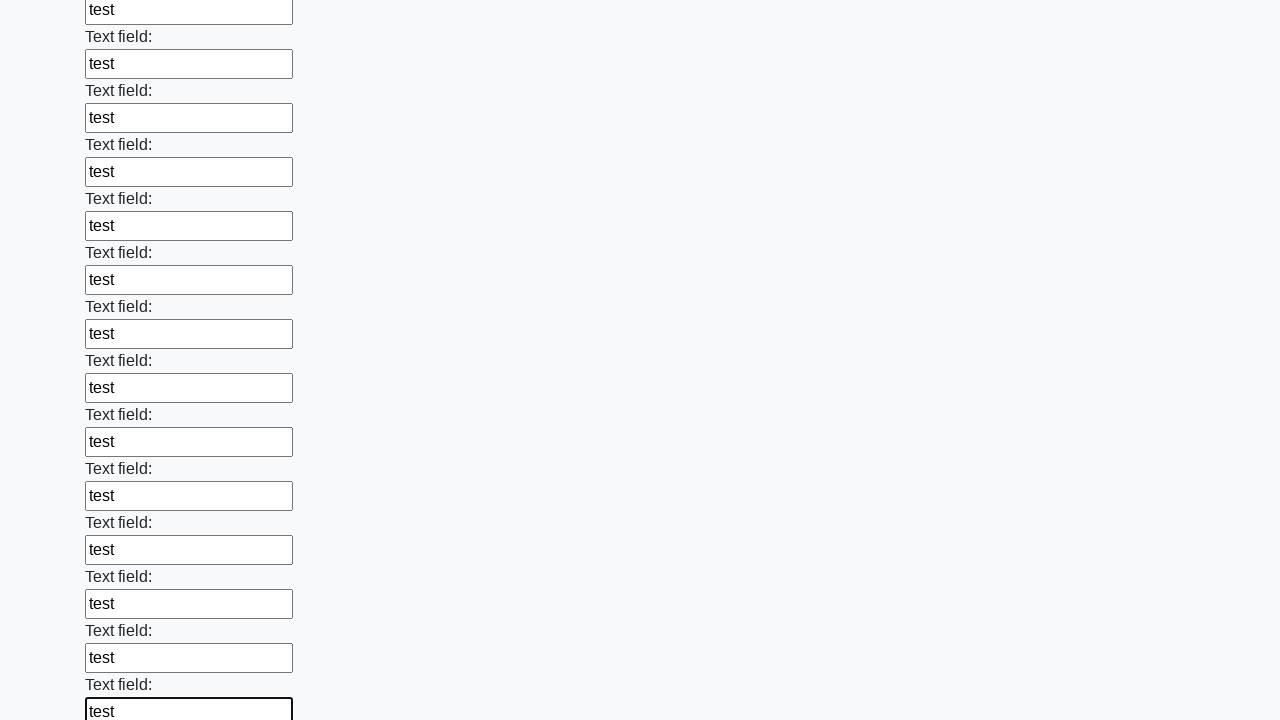

Filled input field with 'test' on input >> nth=51
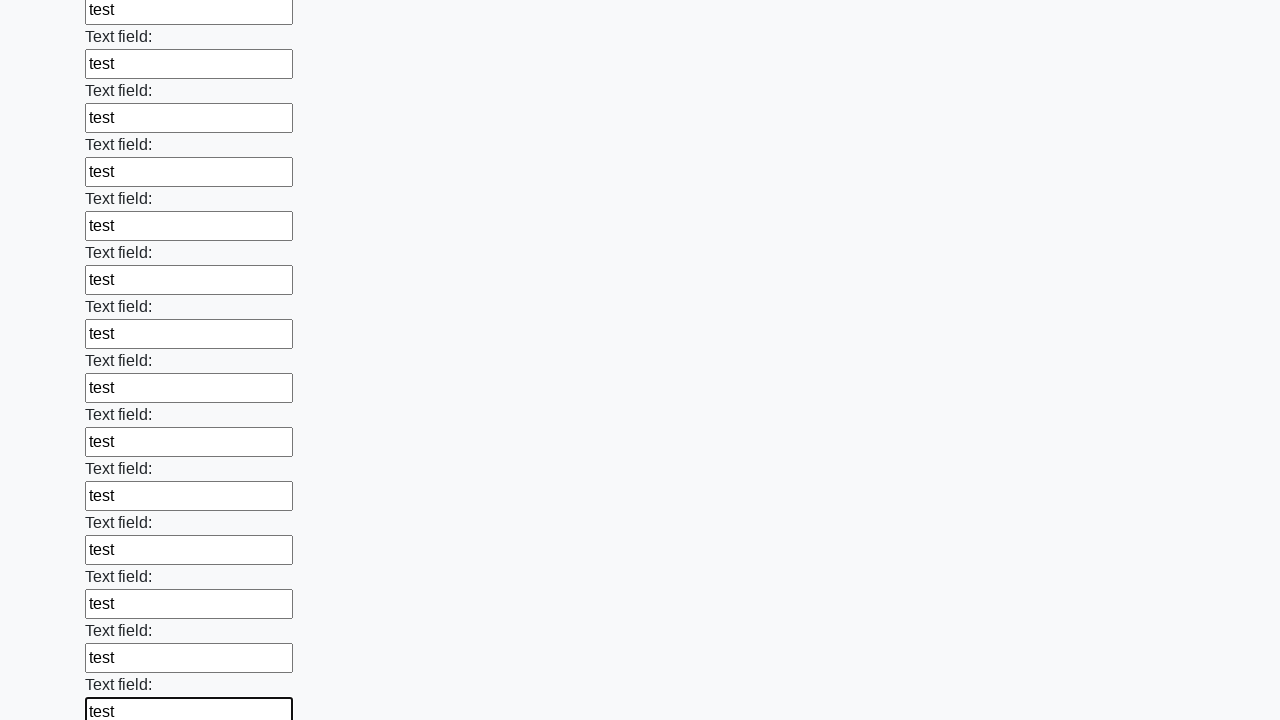

Filled input field with 'test' on input >> nth=52
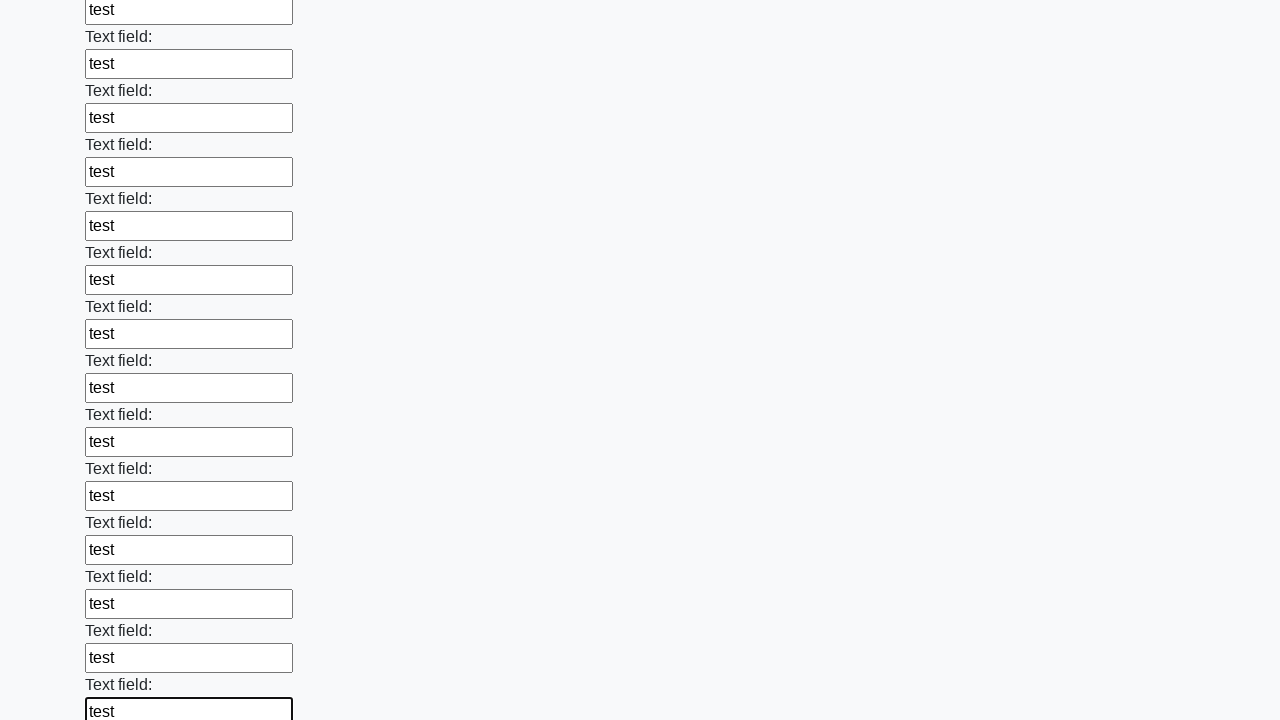

Filled input field with 'test' on input >> nth=53
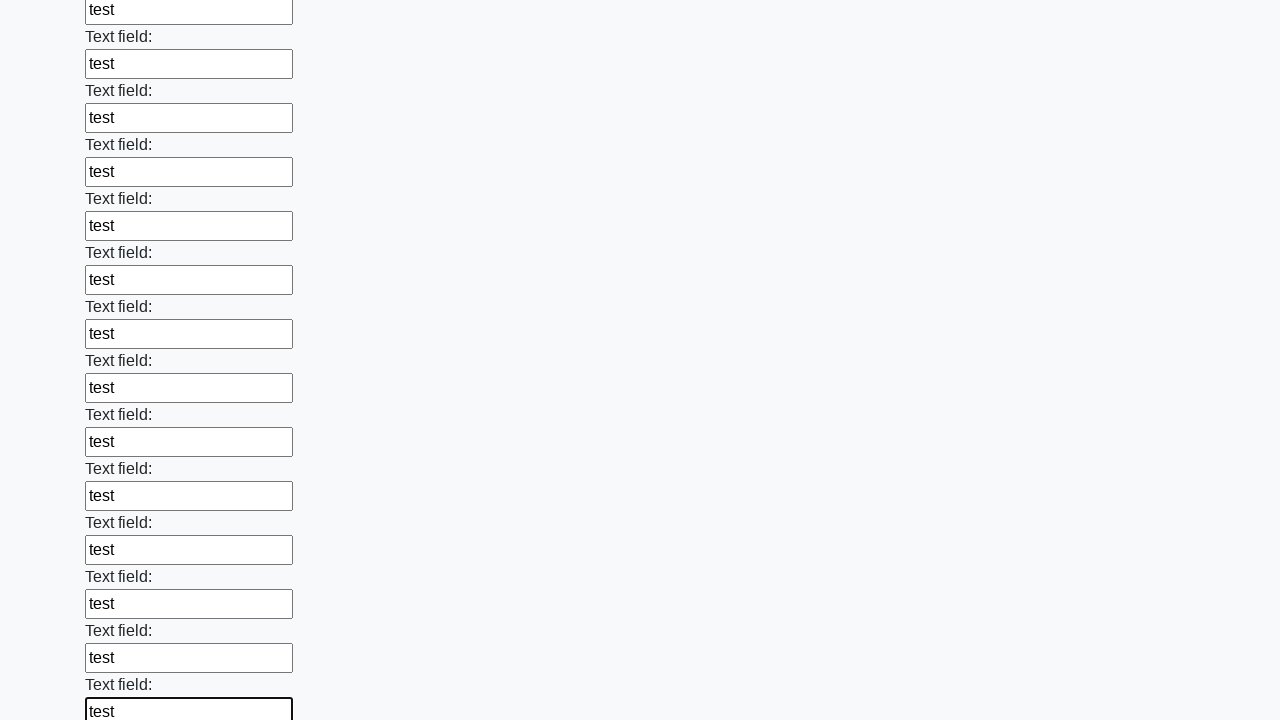

Filled input field with 'test' on input >> nth=54
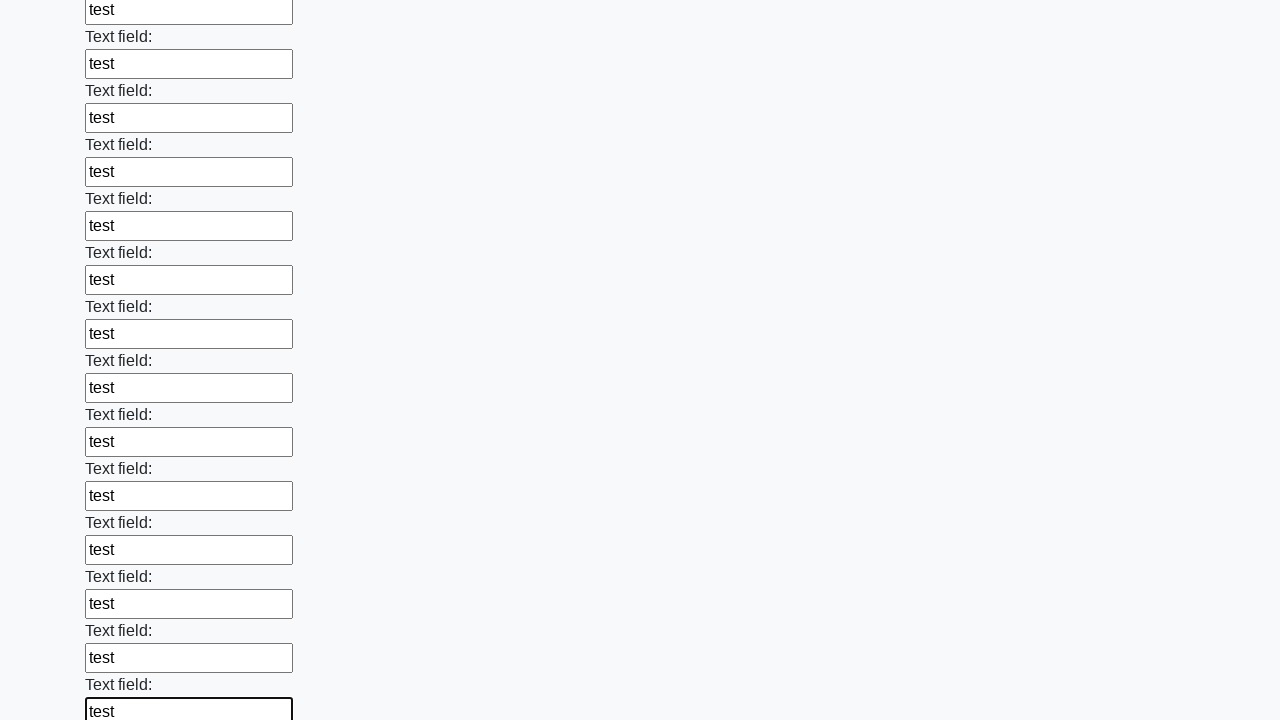

Filled input field with 'test' on input >> nth=55
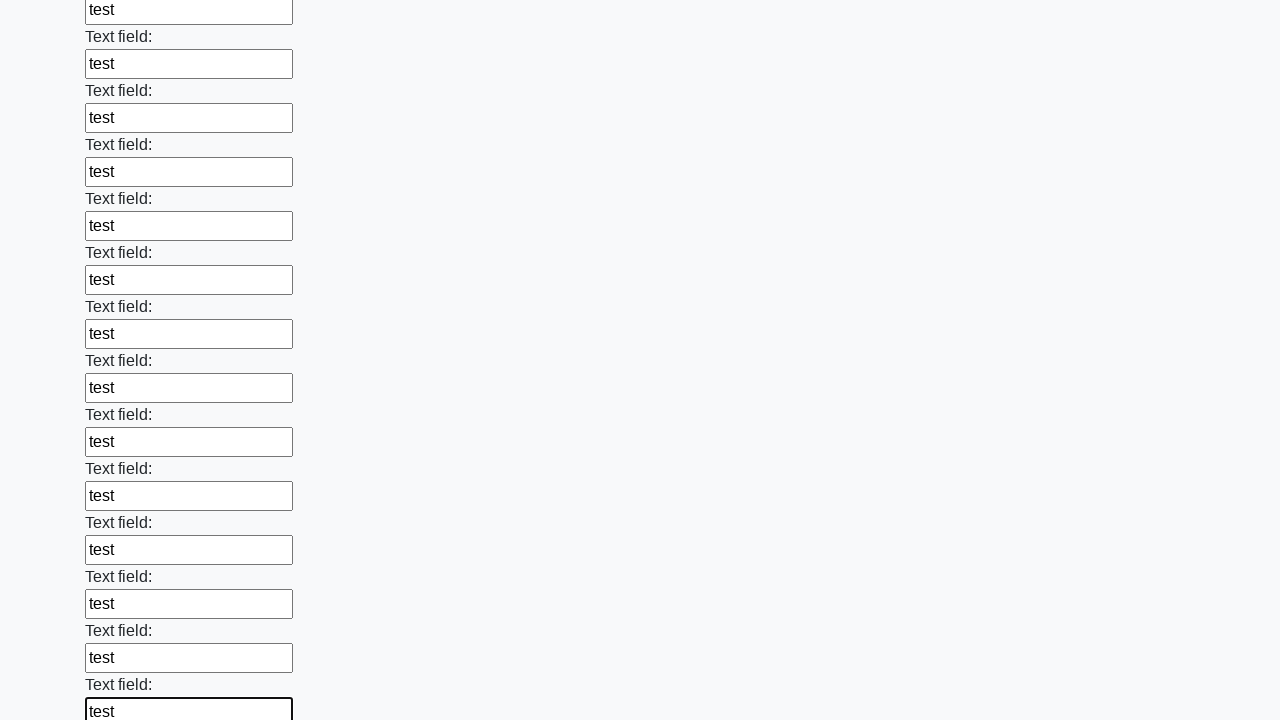

Filled input field with 'test' on input >> nth=56
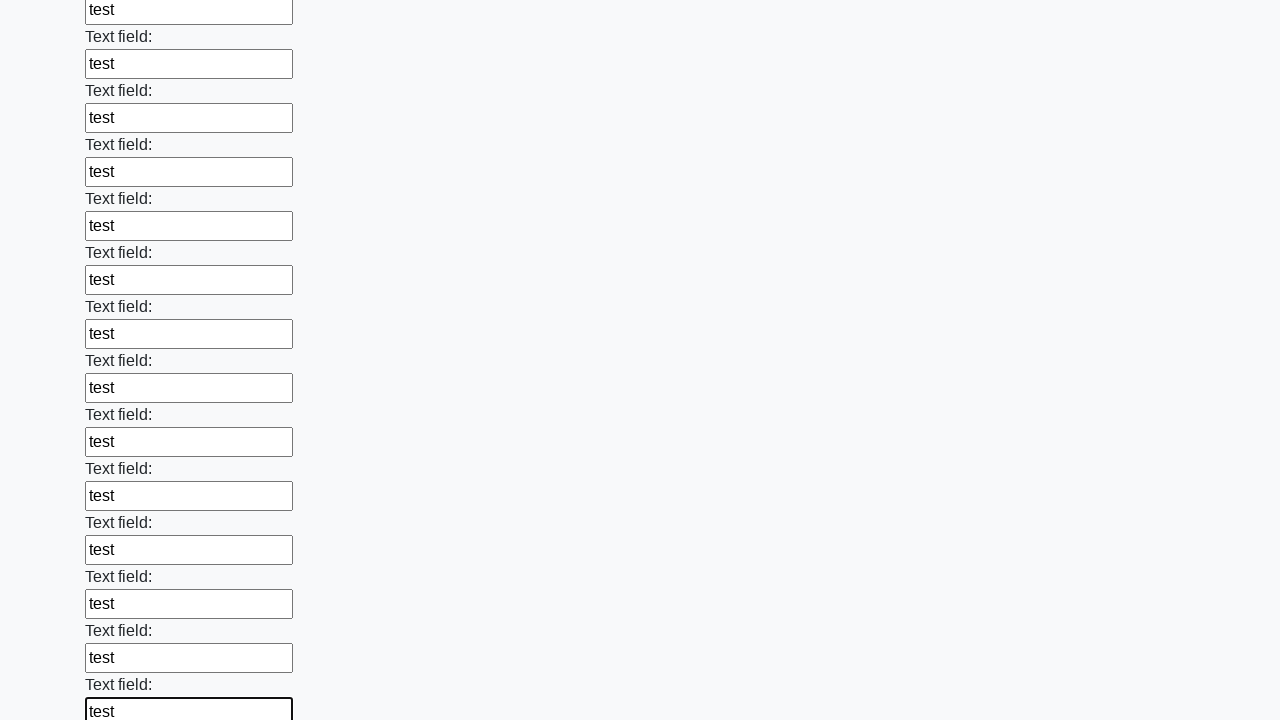

Filled input field with 'test' on input >> nth=57
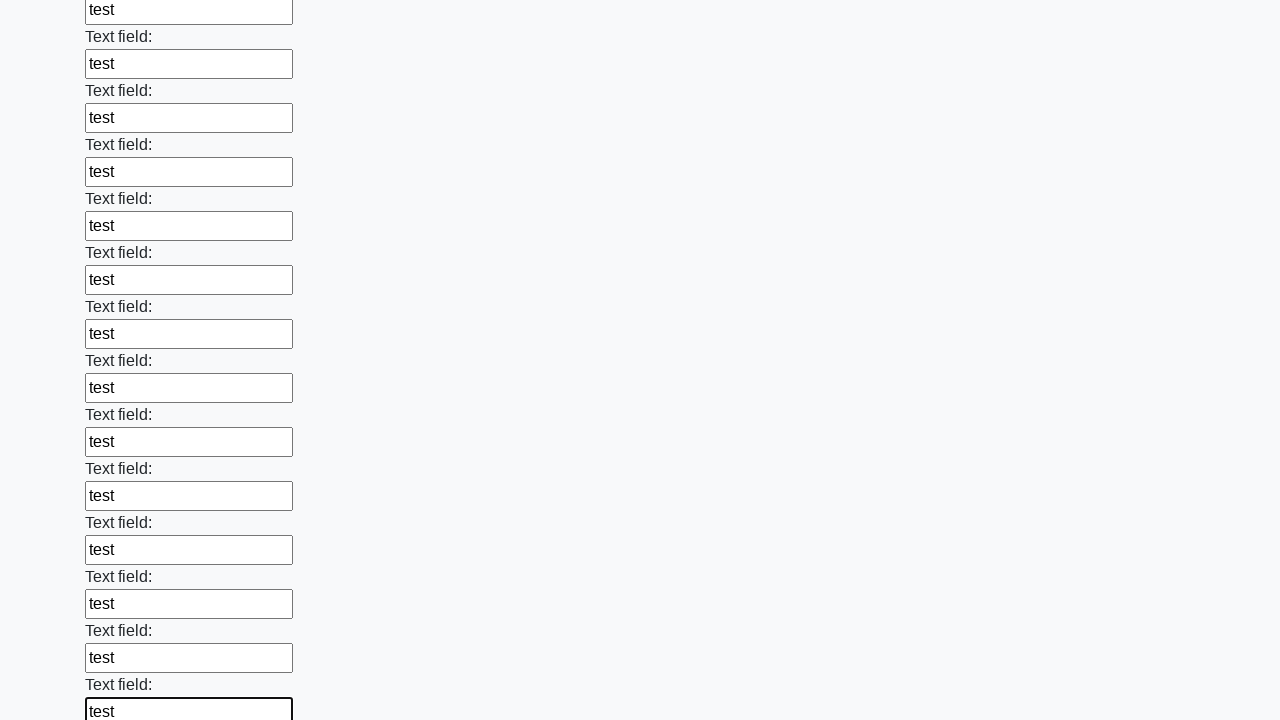

Filled input field with 'test' on input >> nth=58
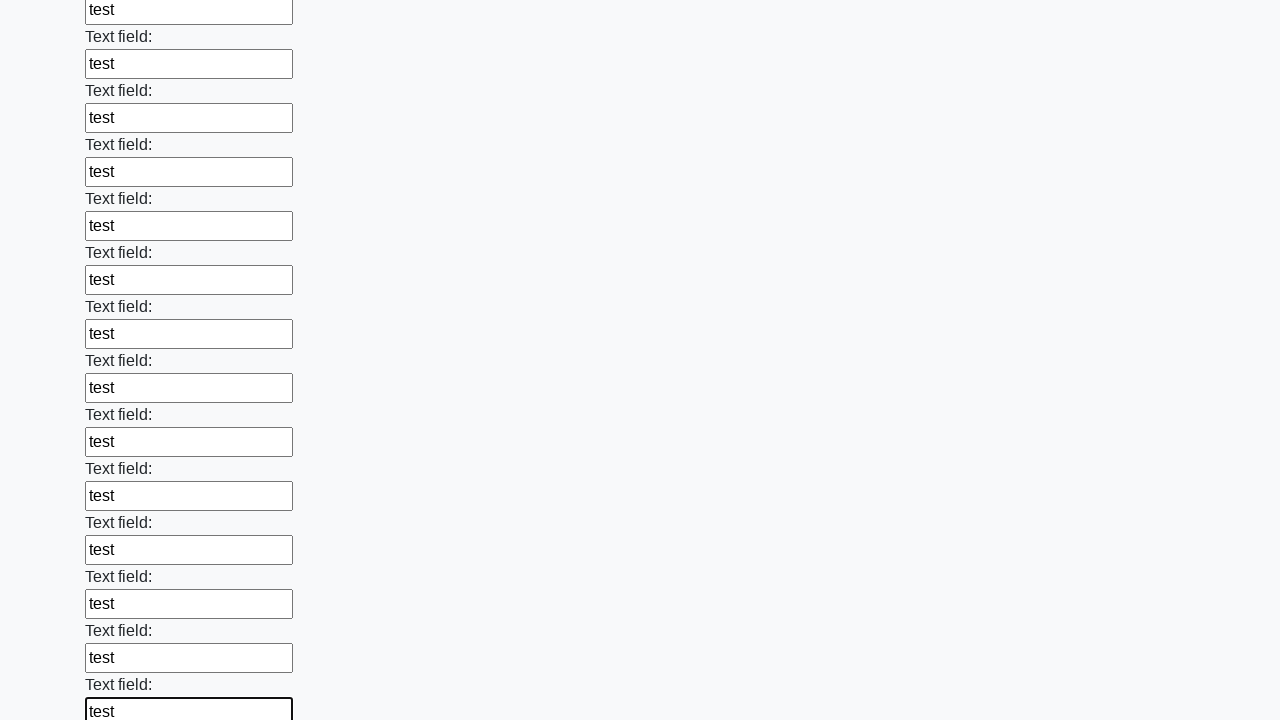

Filled input field with 'test' on input >> nth=59
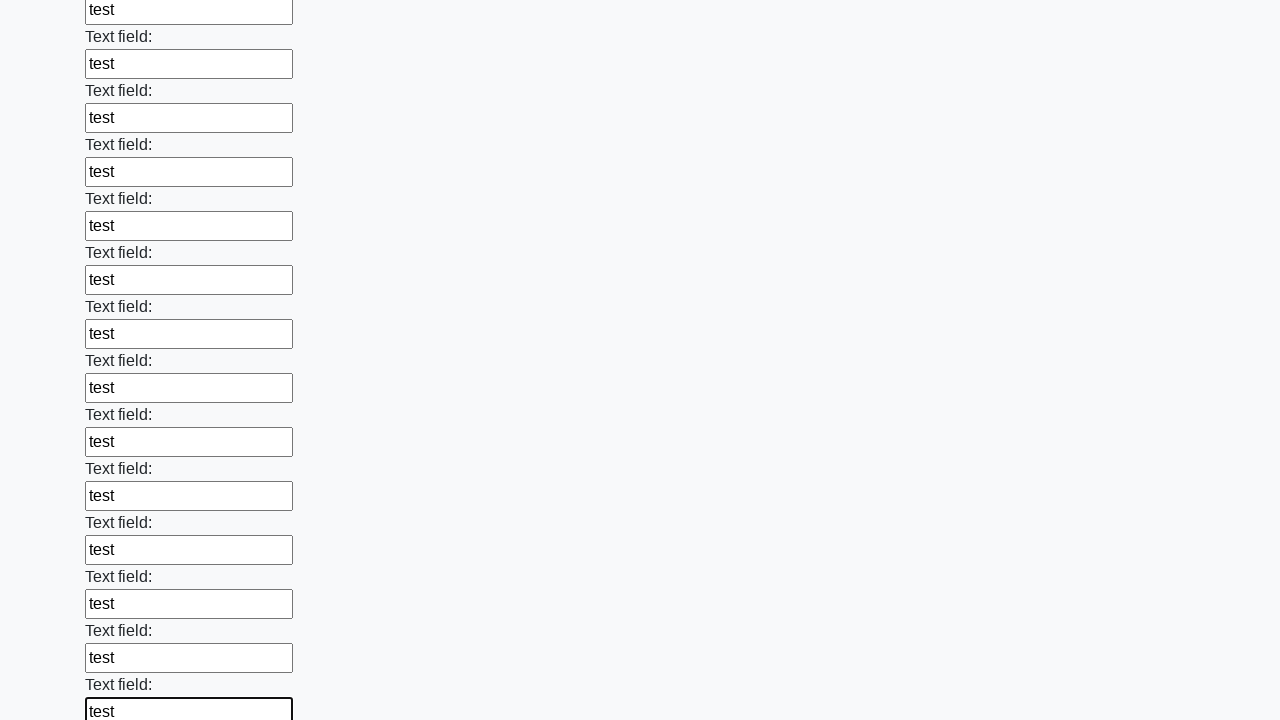

Filled input field with 'test' on input >> nth=60
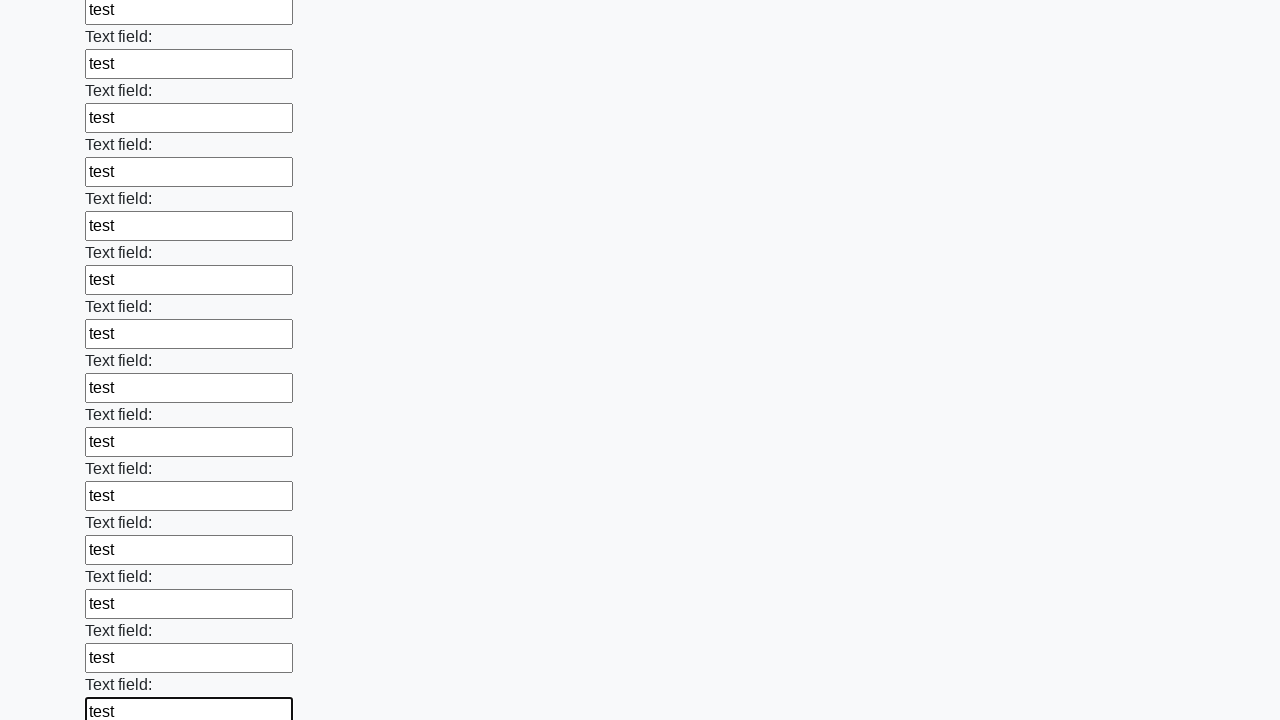

Filled input field with 'test' on input >> nth=61
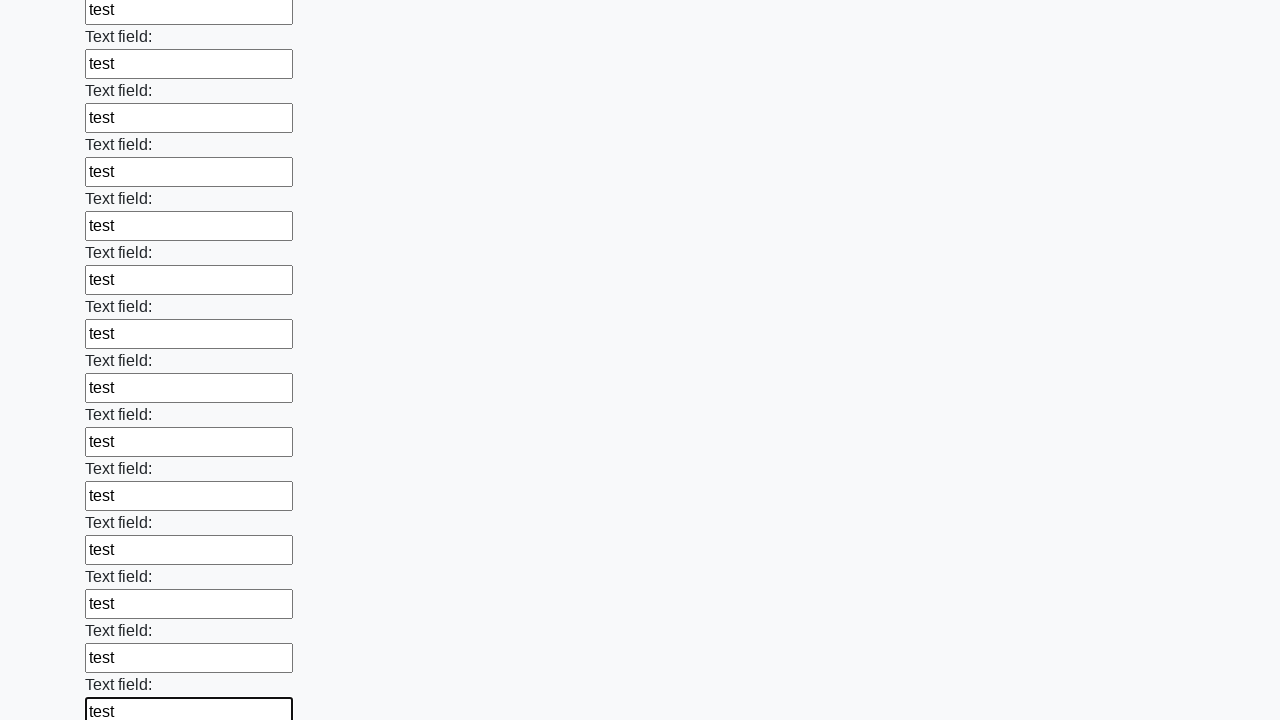

Filled input field with 'test' on input >> nth=62
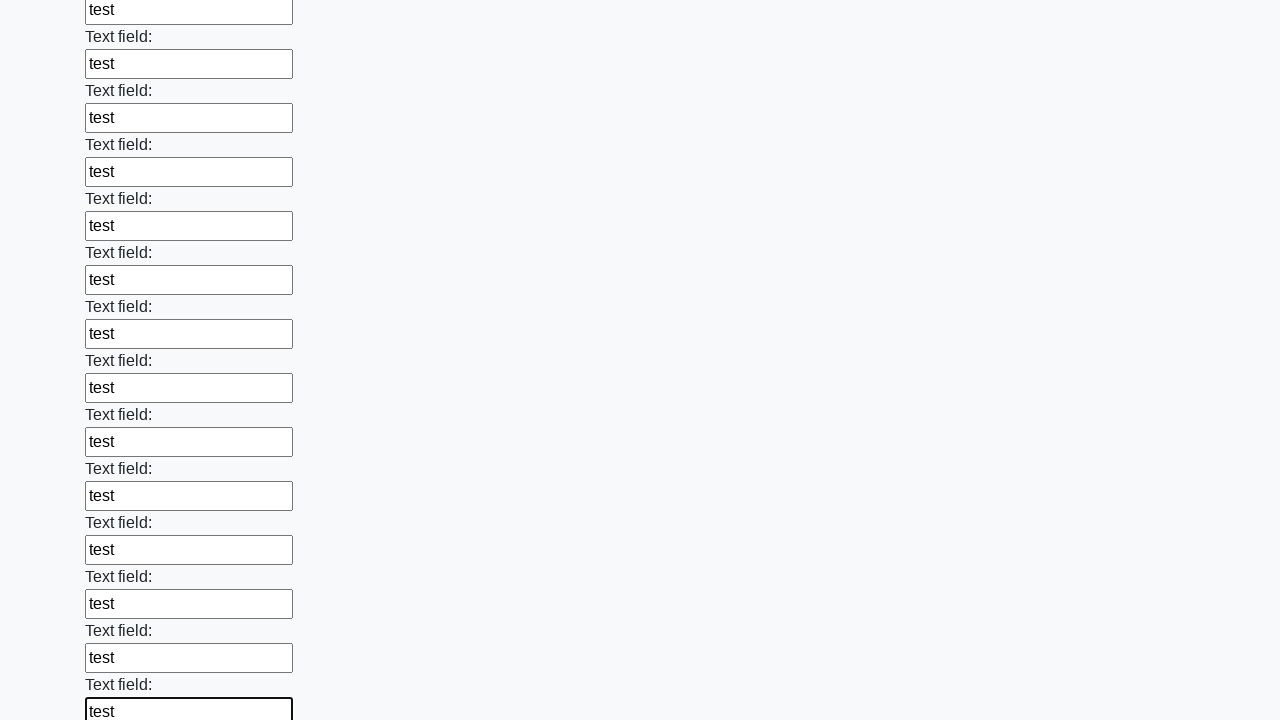

Filled input field with 'test' on input >> nth=63
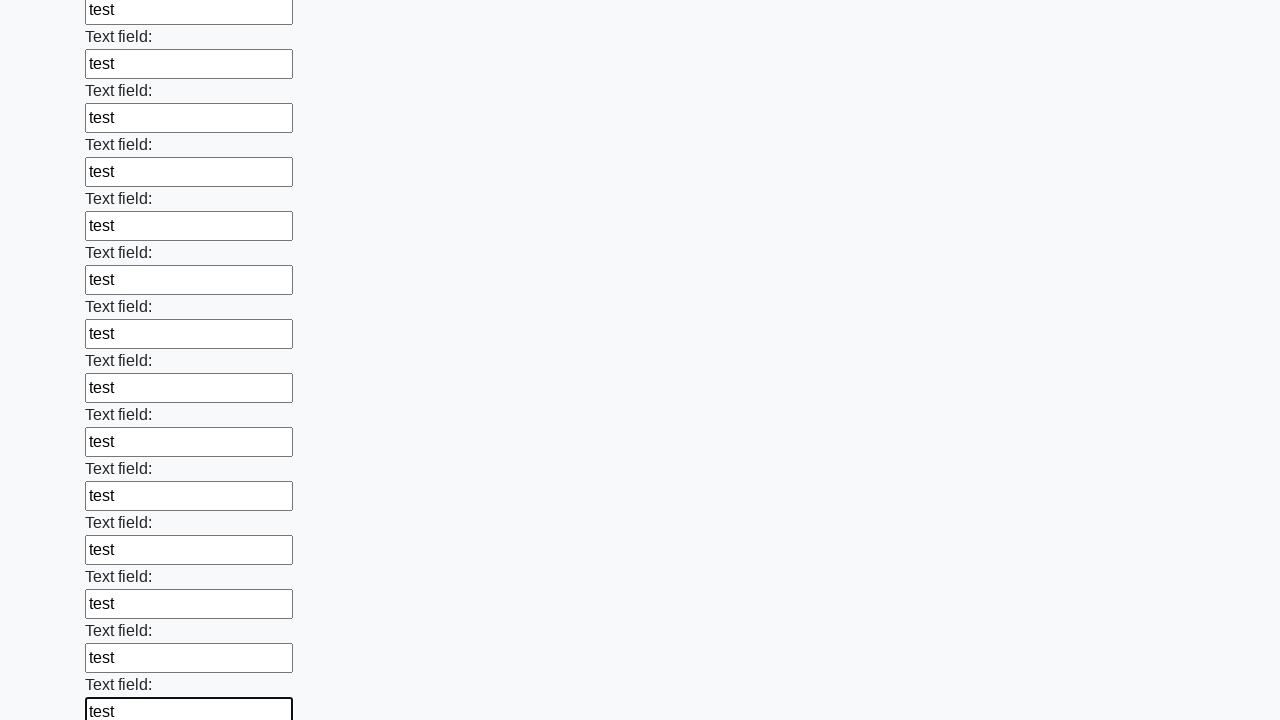

Filled input field with 'test' on input >> nth=64
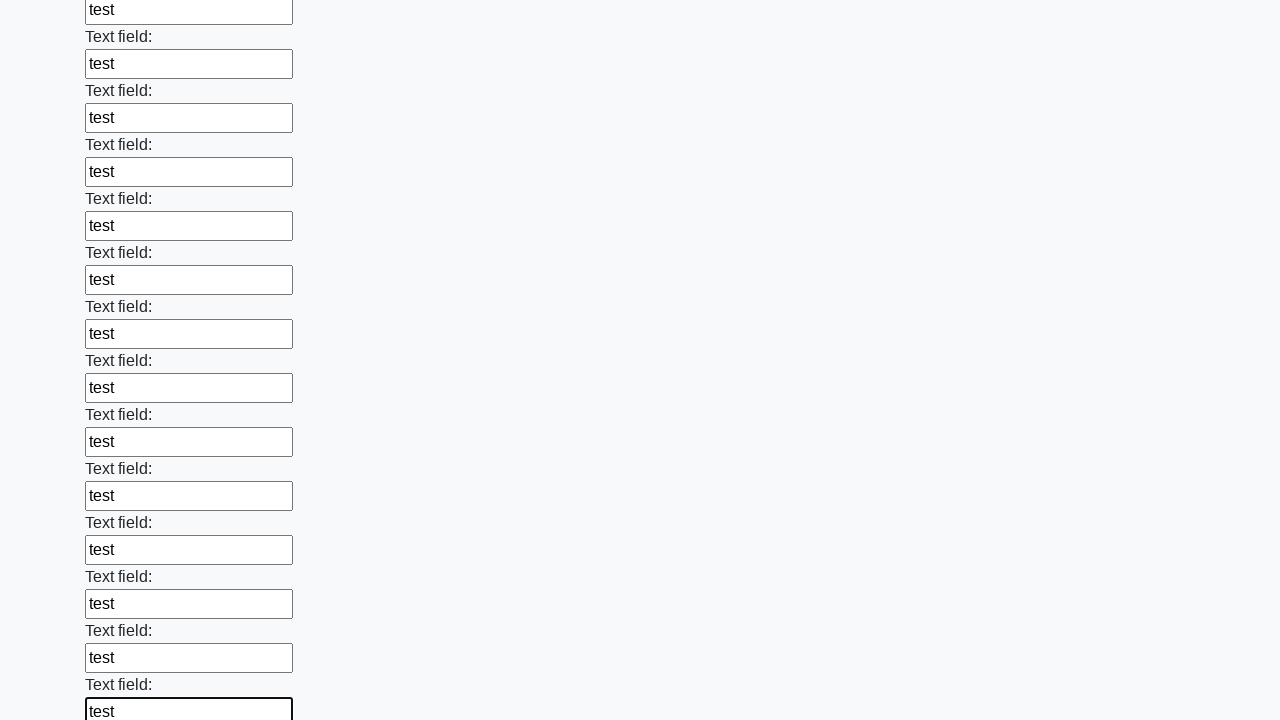

Filled input field with 'test' on input >> nth=65
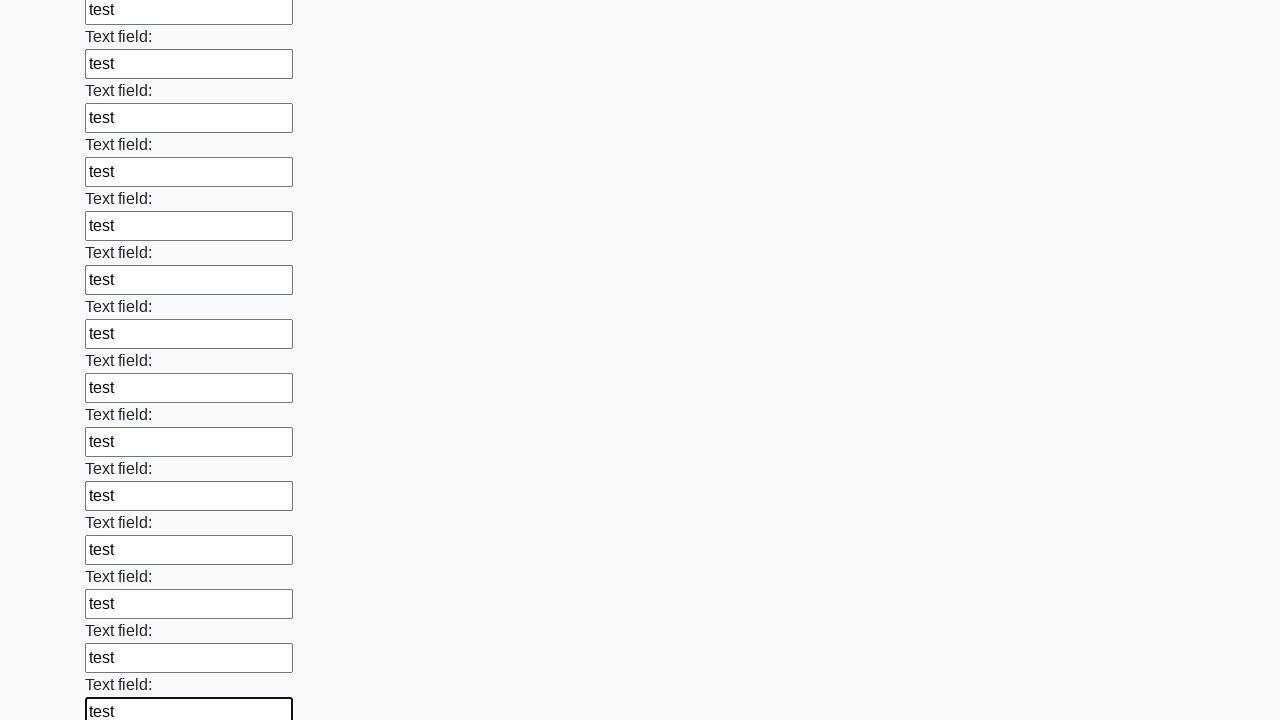

Filled input field with 'test' on input >> nth=66
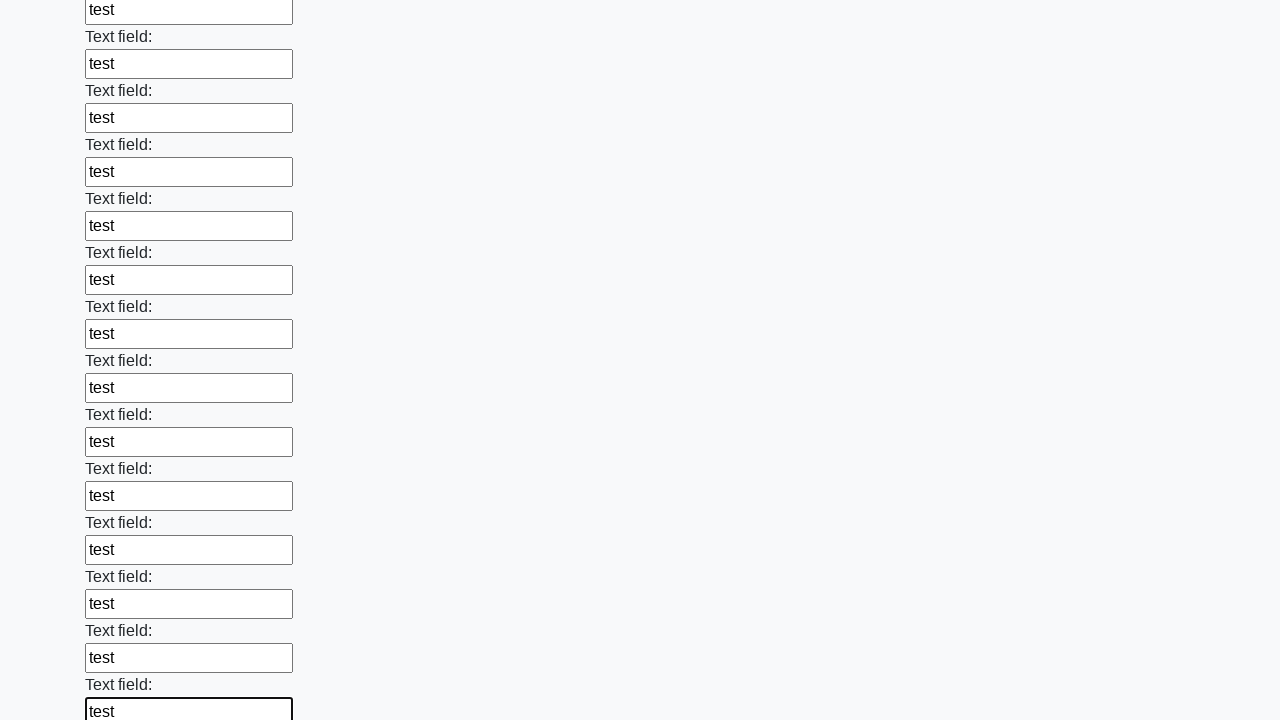

Filled input field with 'test' on input >> nth=67
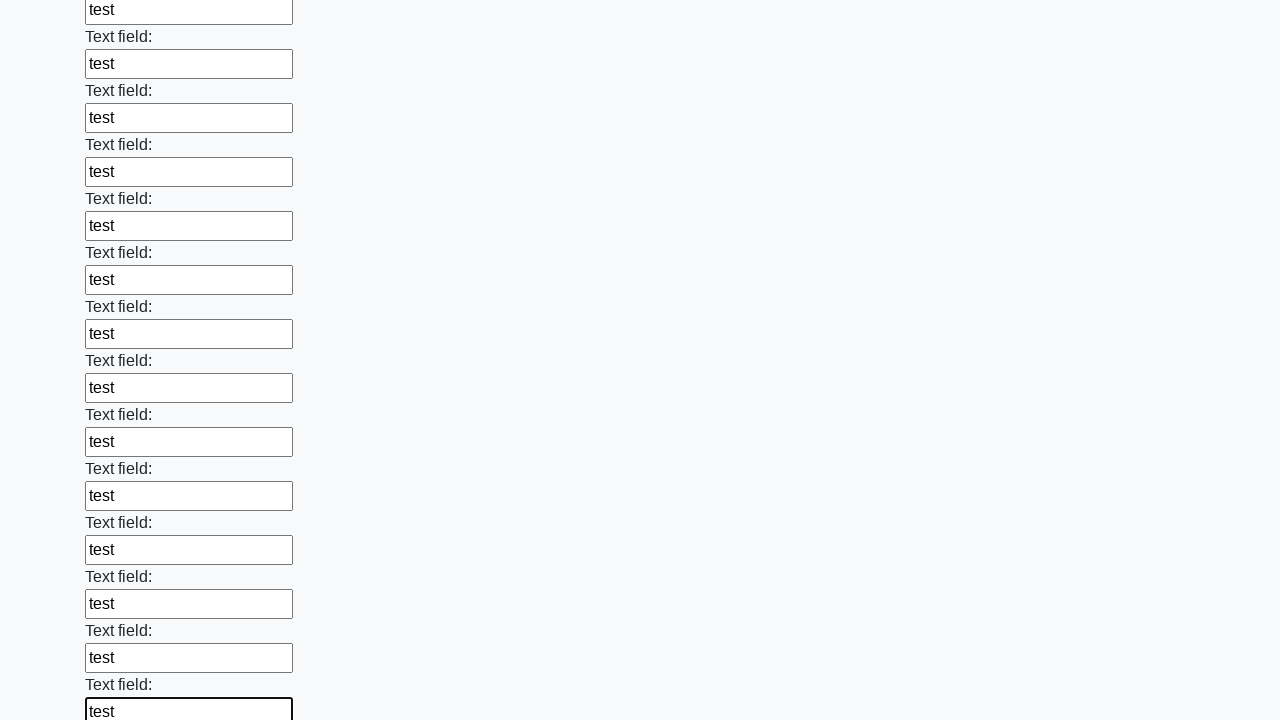

Filled input field with 'test' on input >> nth=68
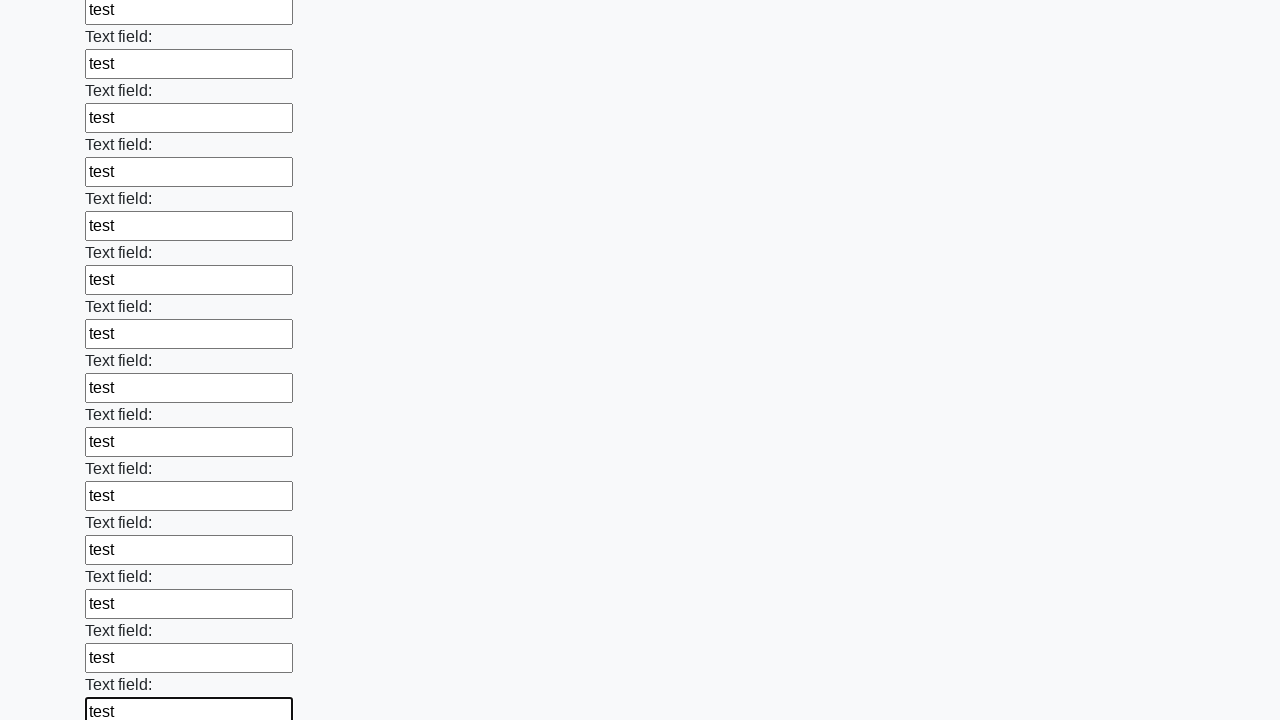

Filled input field with 'test' on input >> nth=69
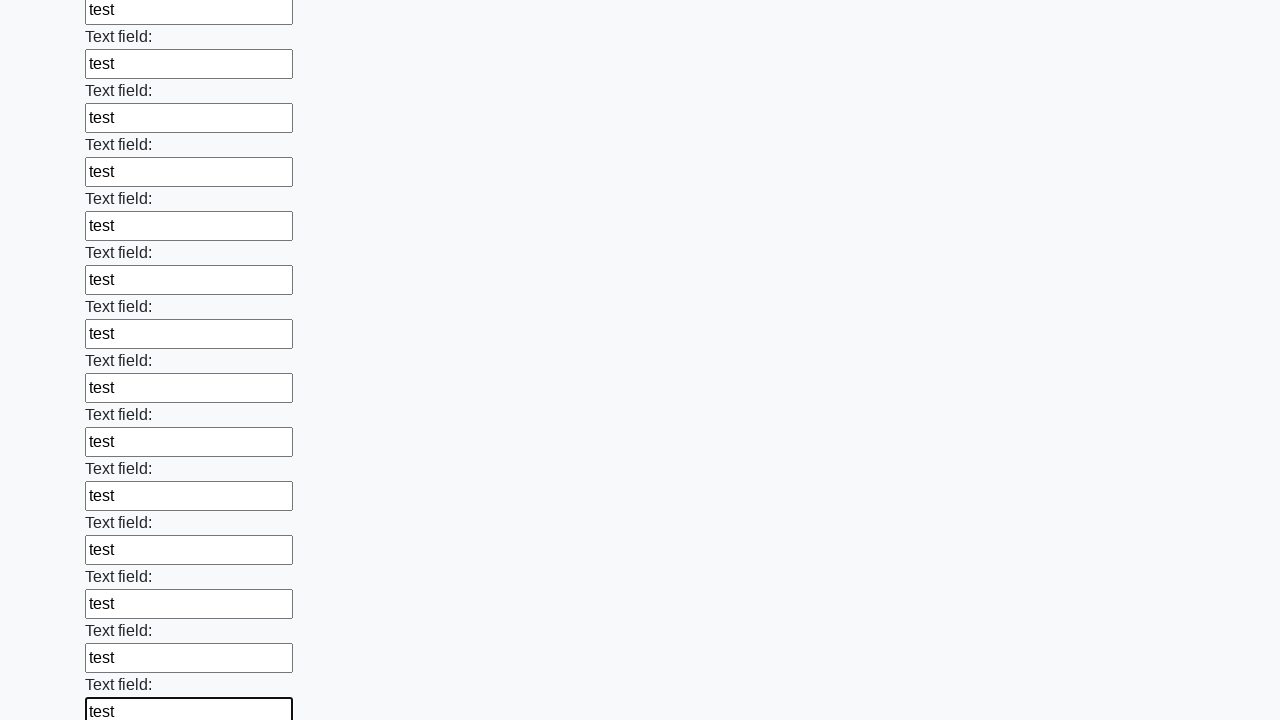

Filled input field with 'test' on input >> nth=70
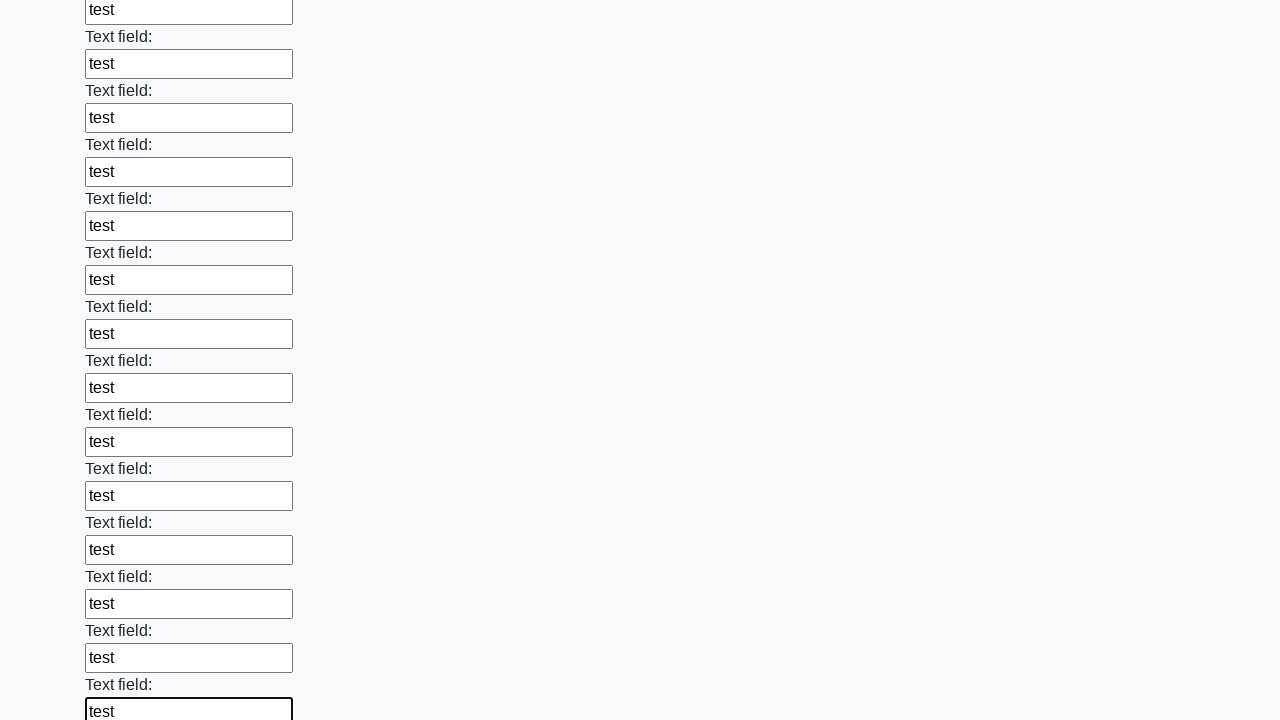

Filled input field with 'test' on input >> nth=71
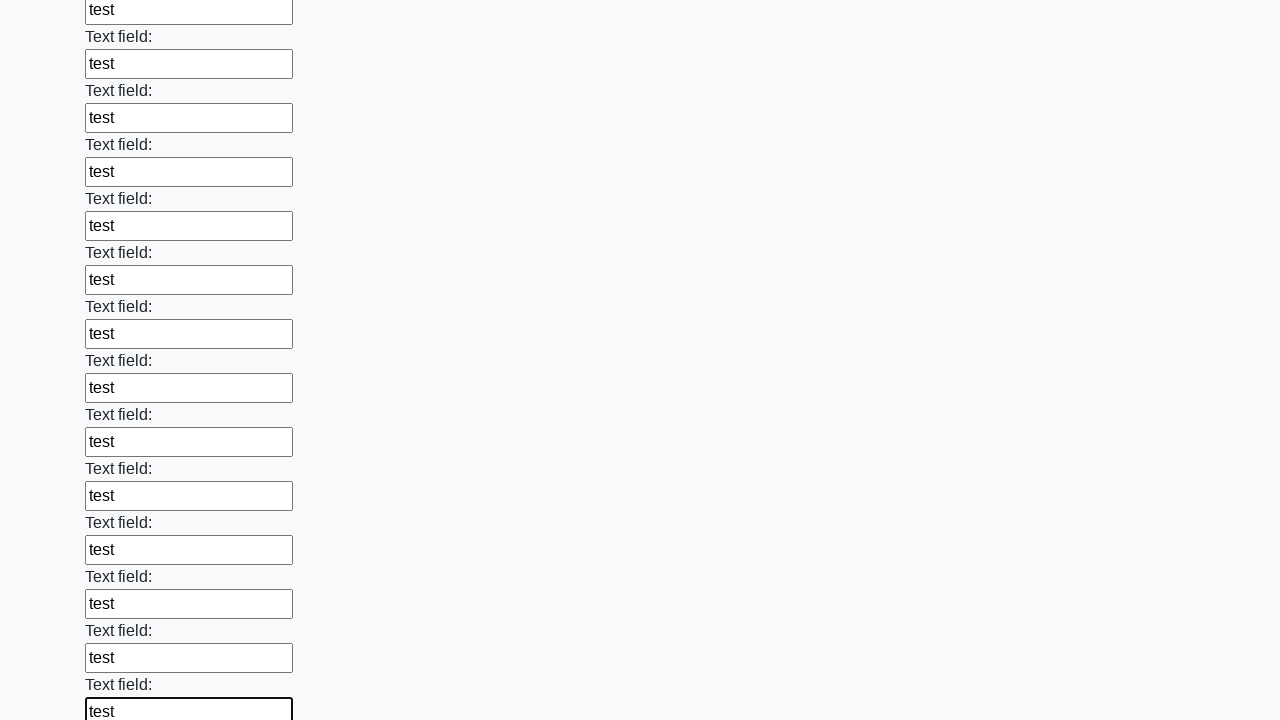

Filled input field with 'test' on input >> nth=72
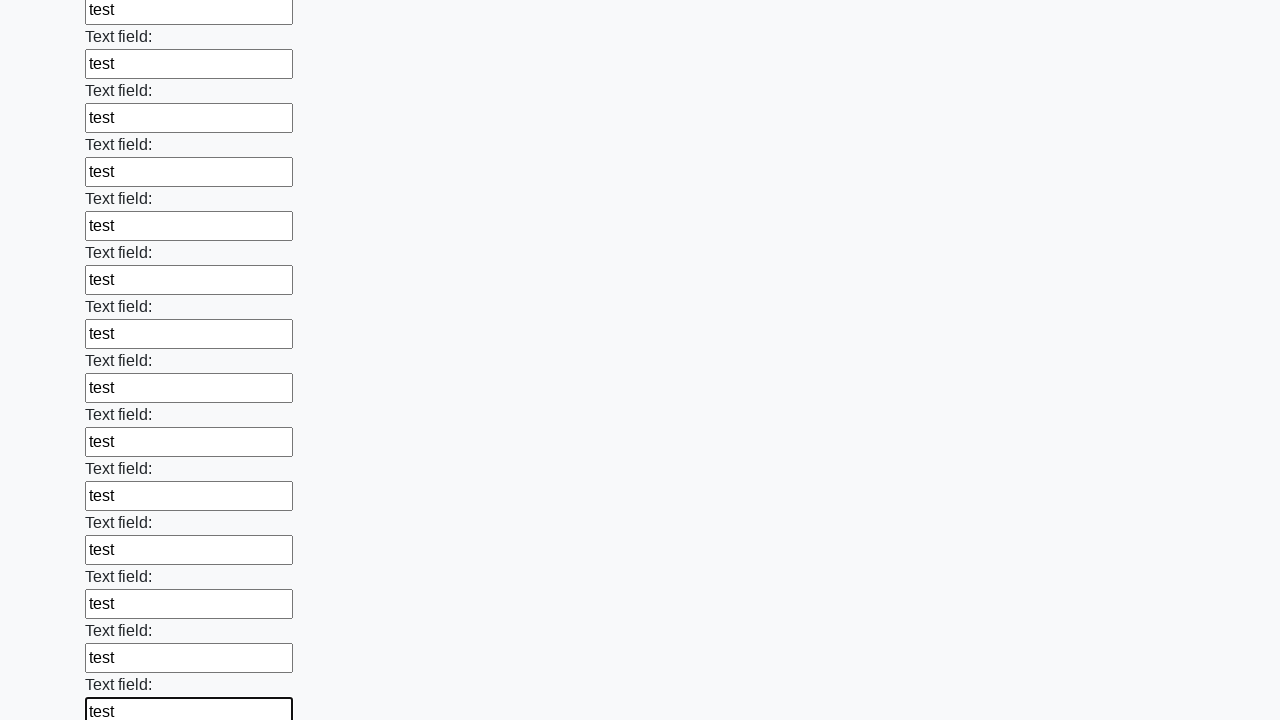

Filled input field with 'test' on input >> nth=73
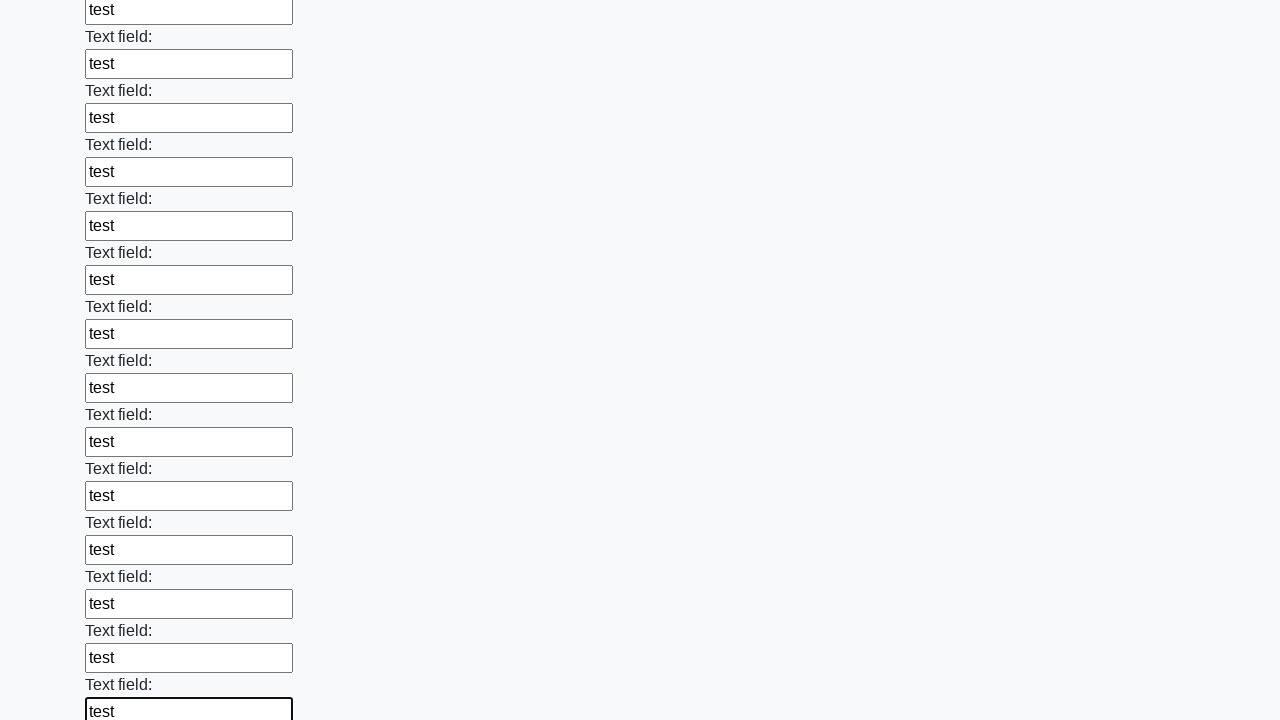

Filled input field with 'test' on input >> nth=74
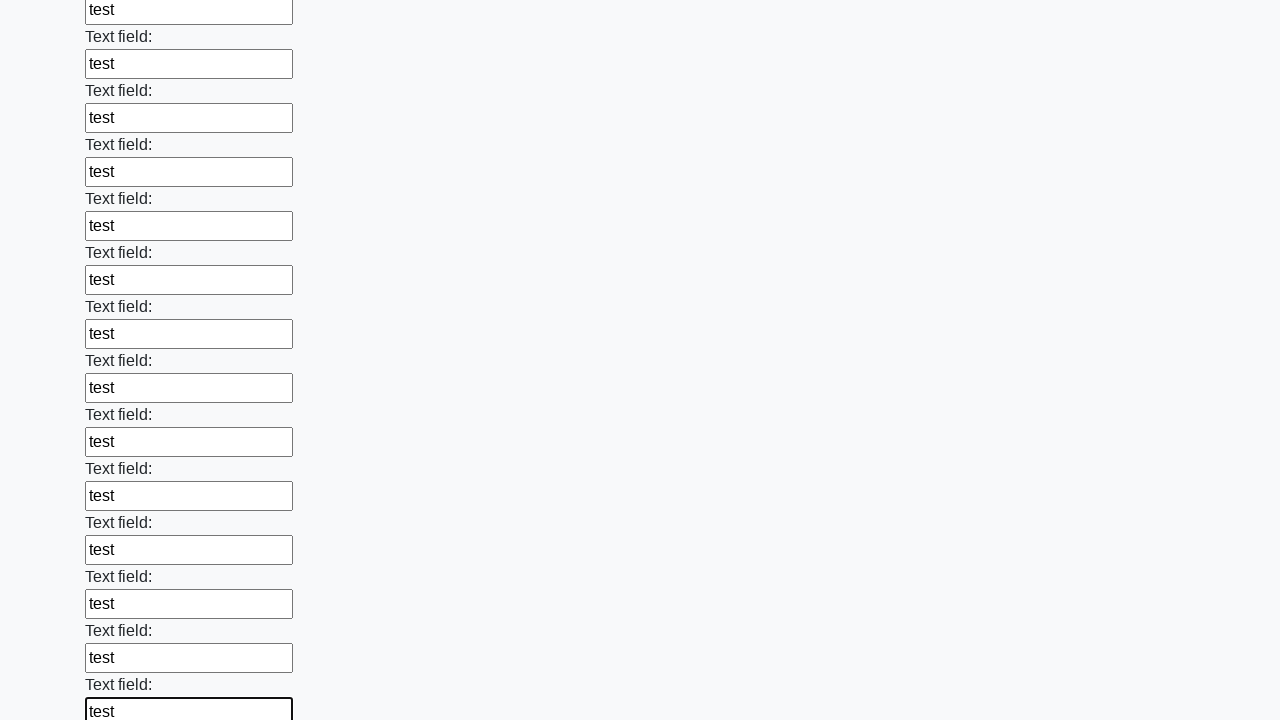

Filled input field with 'test' on input >> nth=75
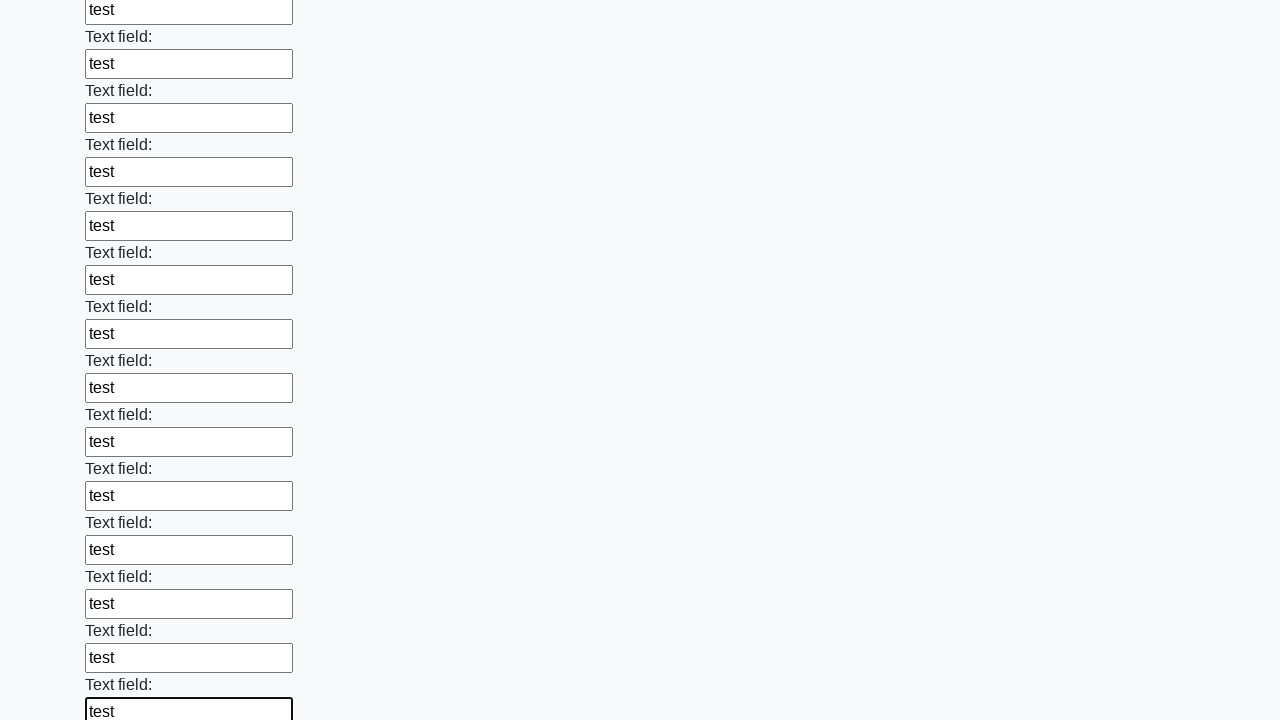

Filled input field with 'test' on input >> nth=76
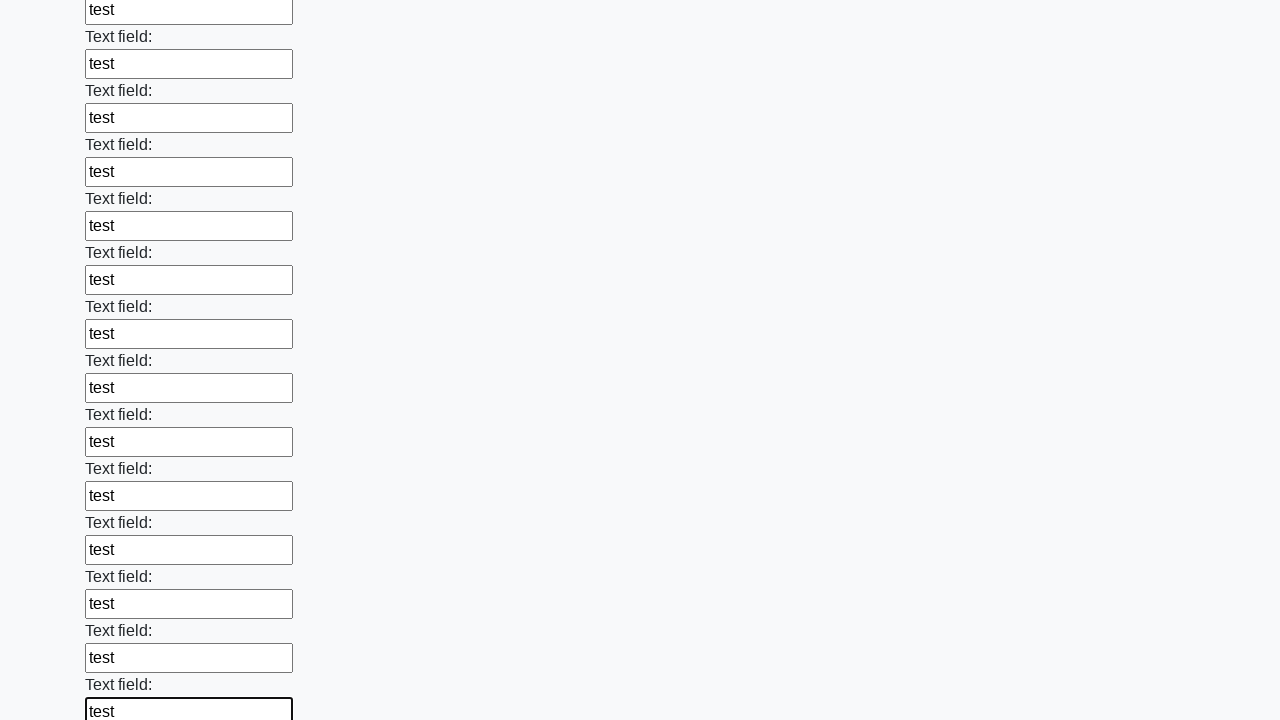

Filled input field with 'test' on input >> nth=77
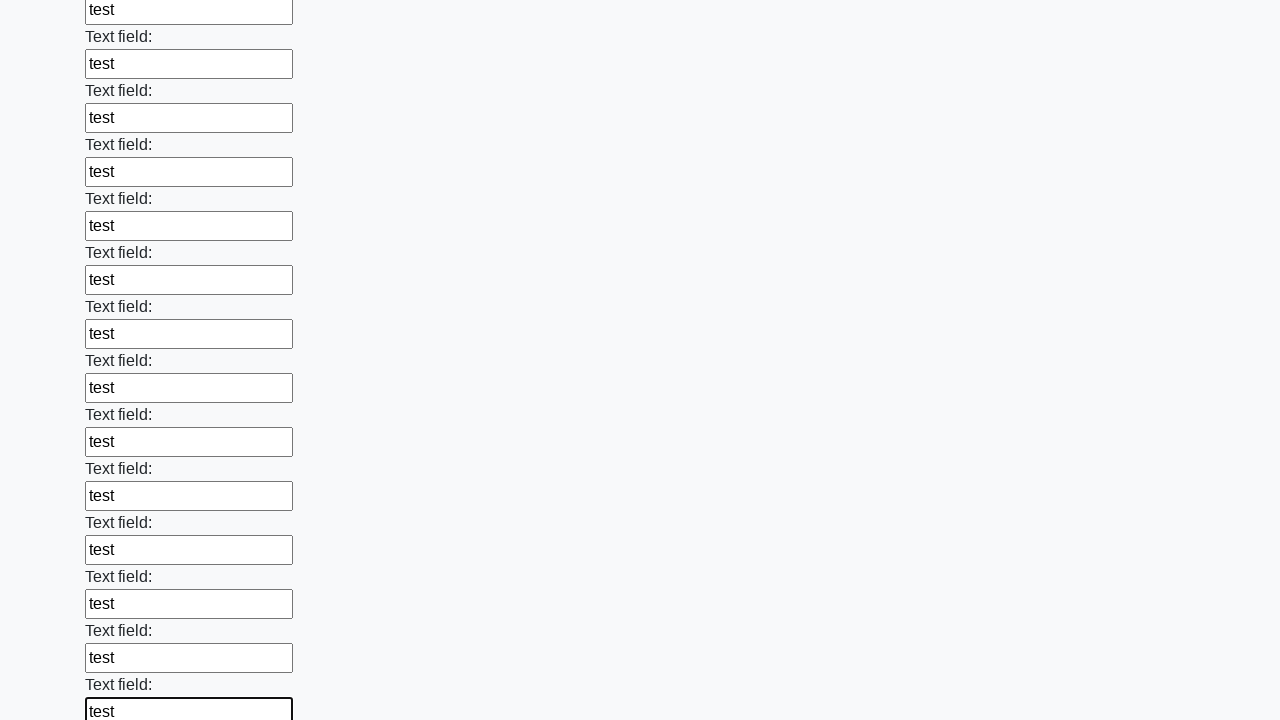

Filled input field with 'test' on input >> nth=78
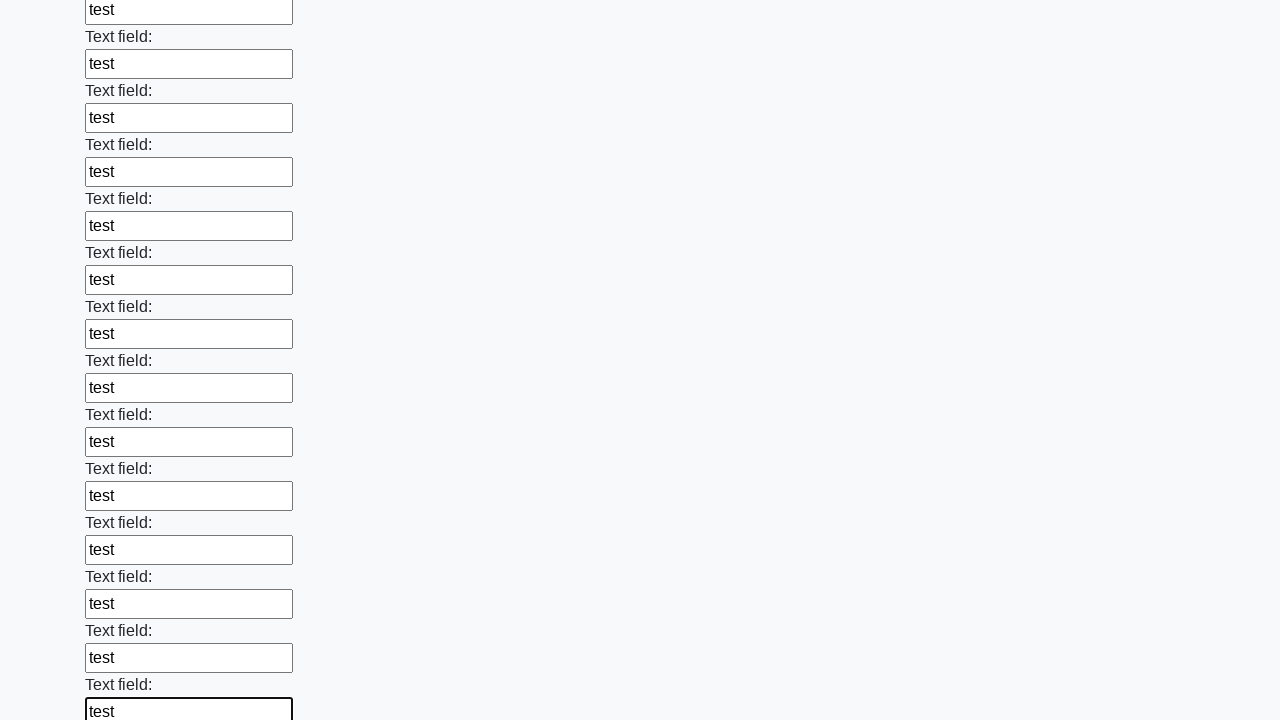

Filled input field with 'test' on input >> nth=79
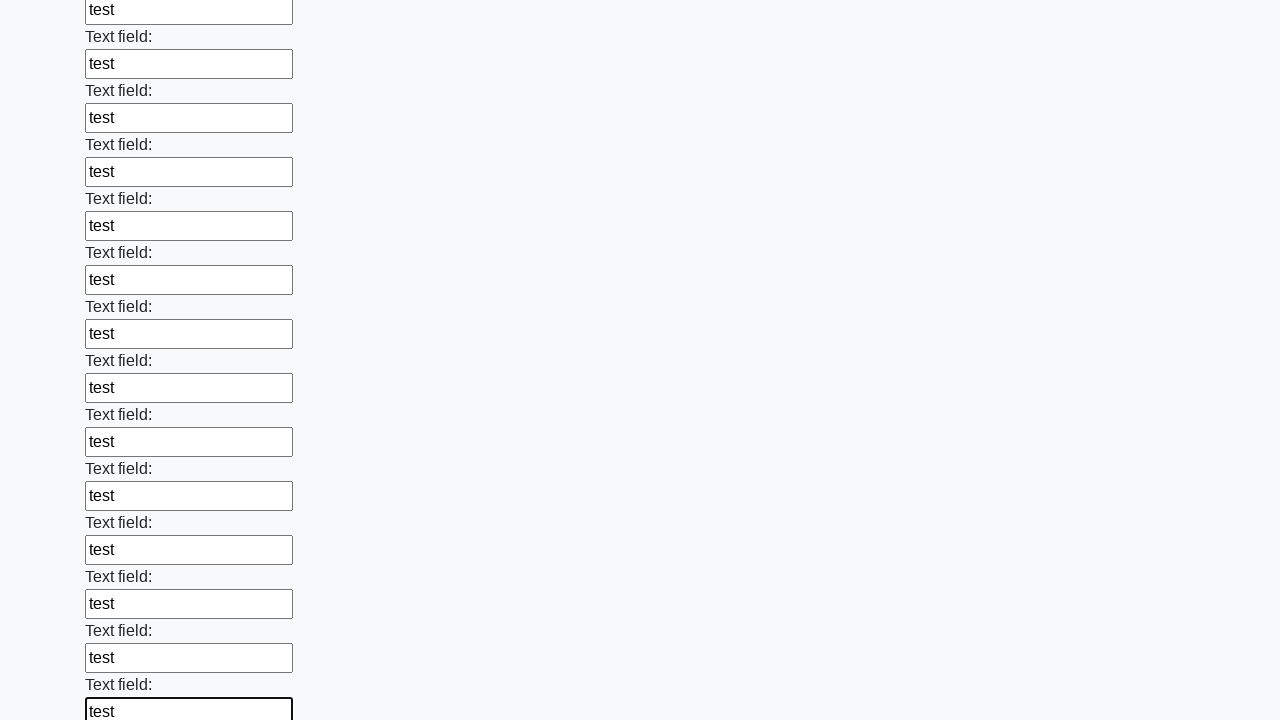

Filled input field with 'test' on input >> nth=80
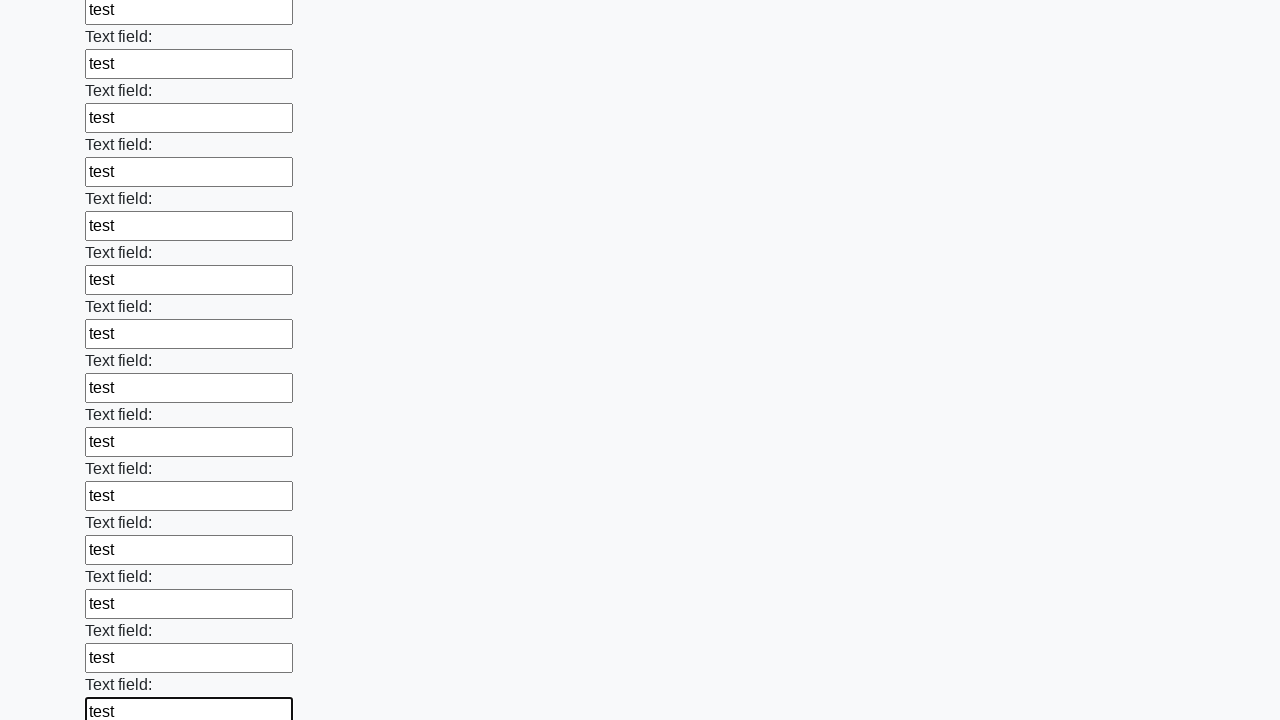

Filled input field with 'test' on input >> nth=81
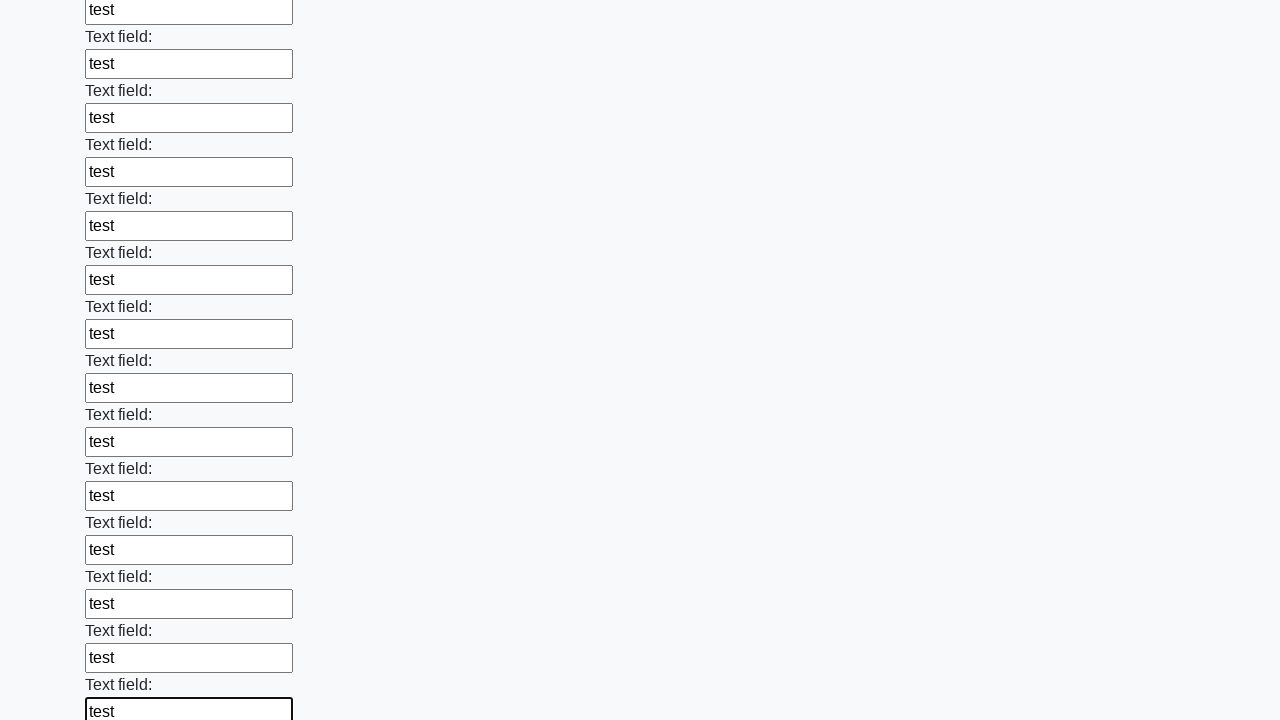

Filled input field with 'test' on input >> nth=82
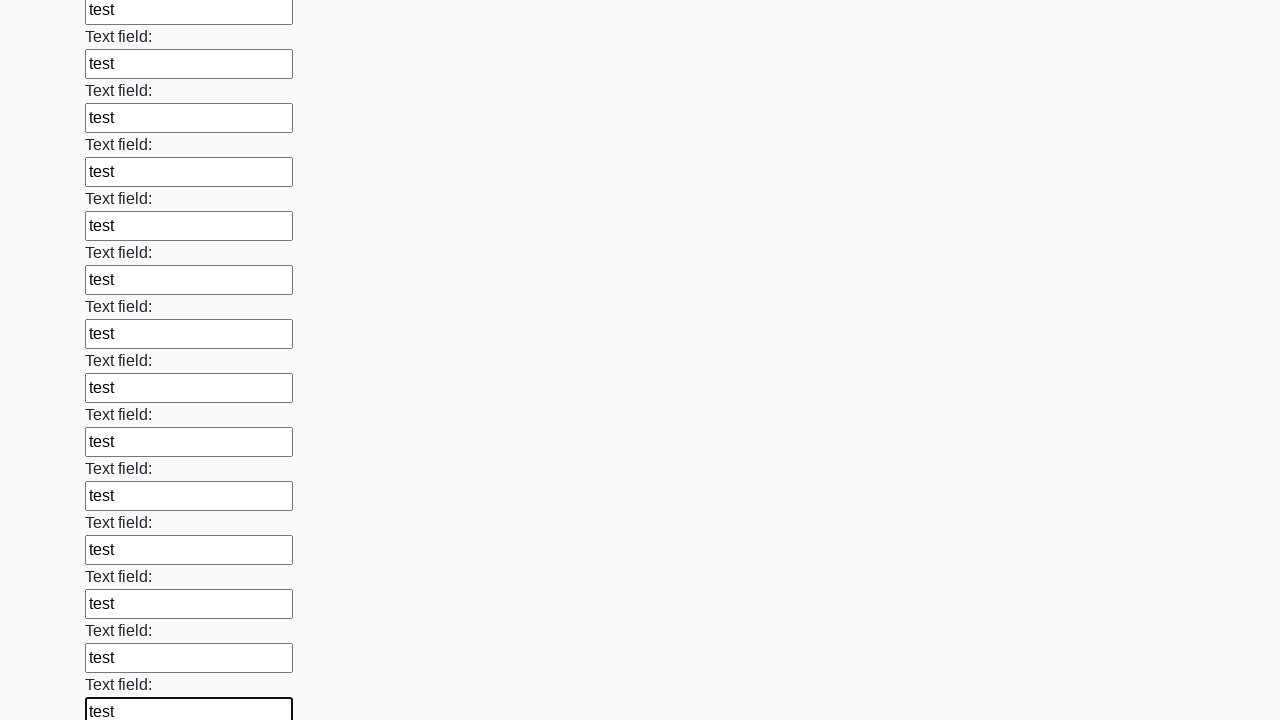

Filled input field with 'test' on input >> nth=83
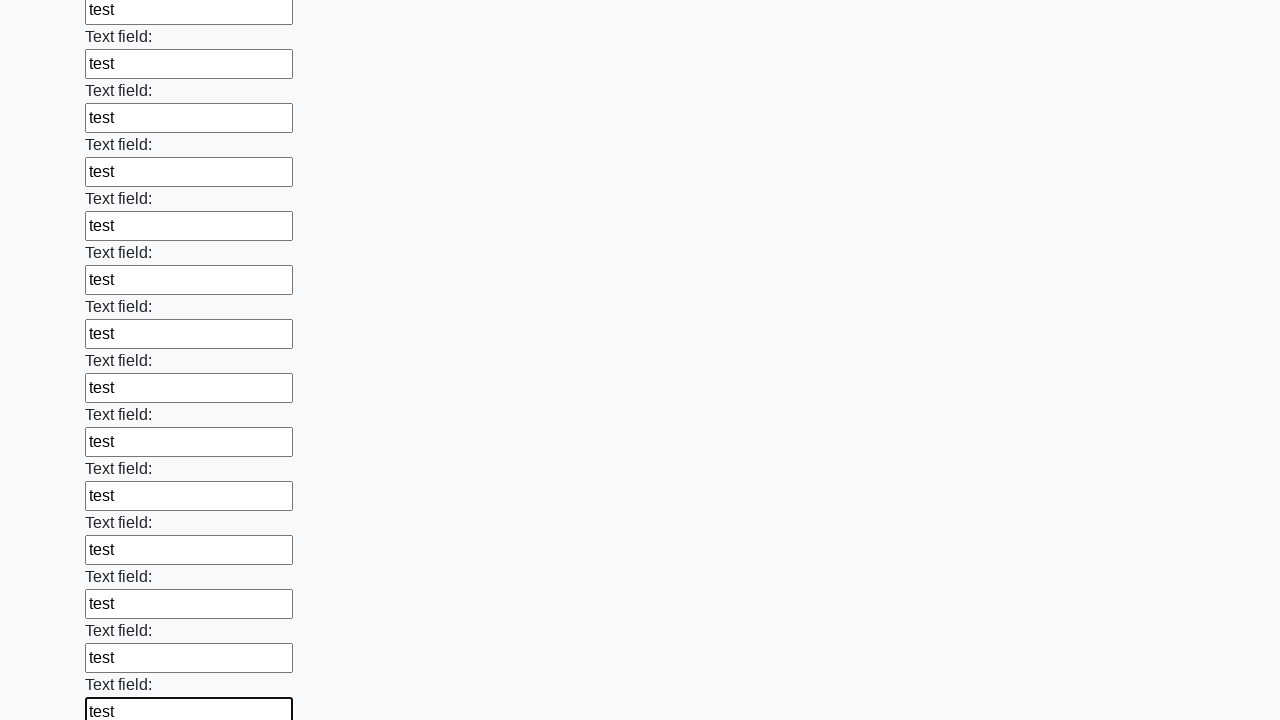

Filled input field with 'test' on input >> nth=84
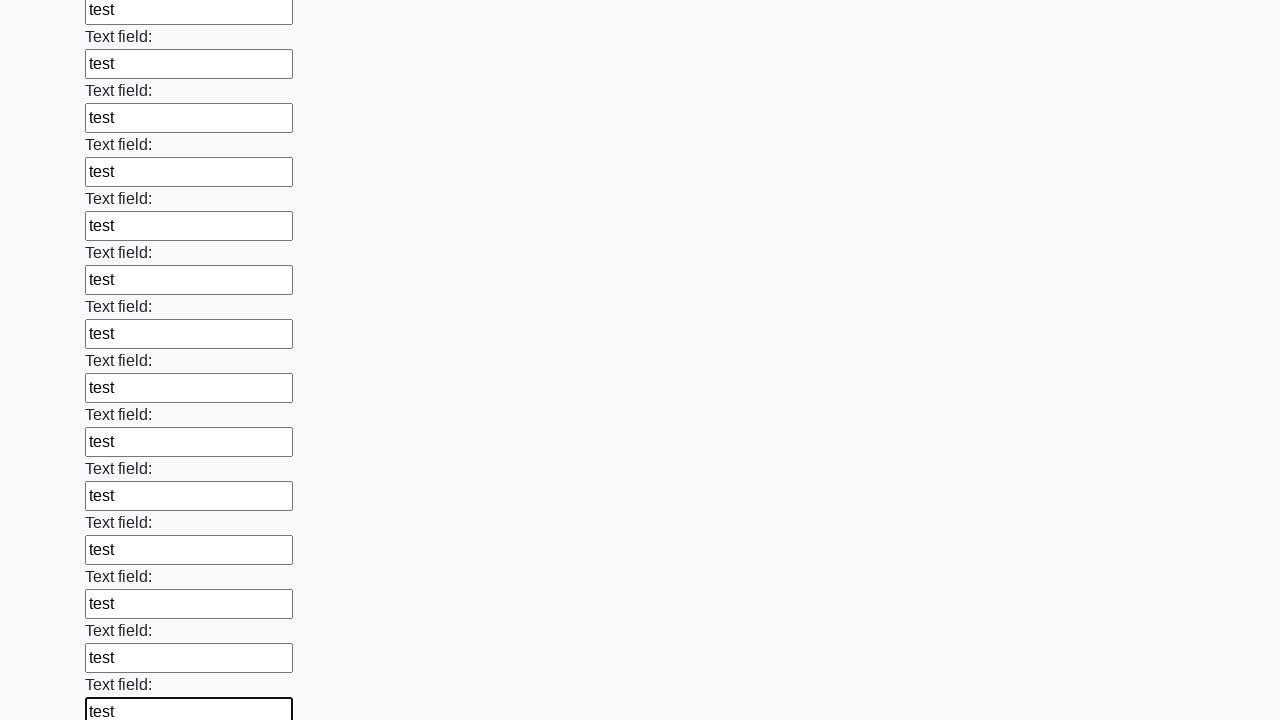

Filled input field with 'test' on input >> nth=85
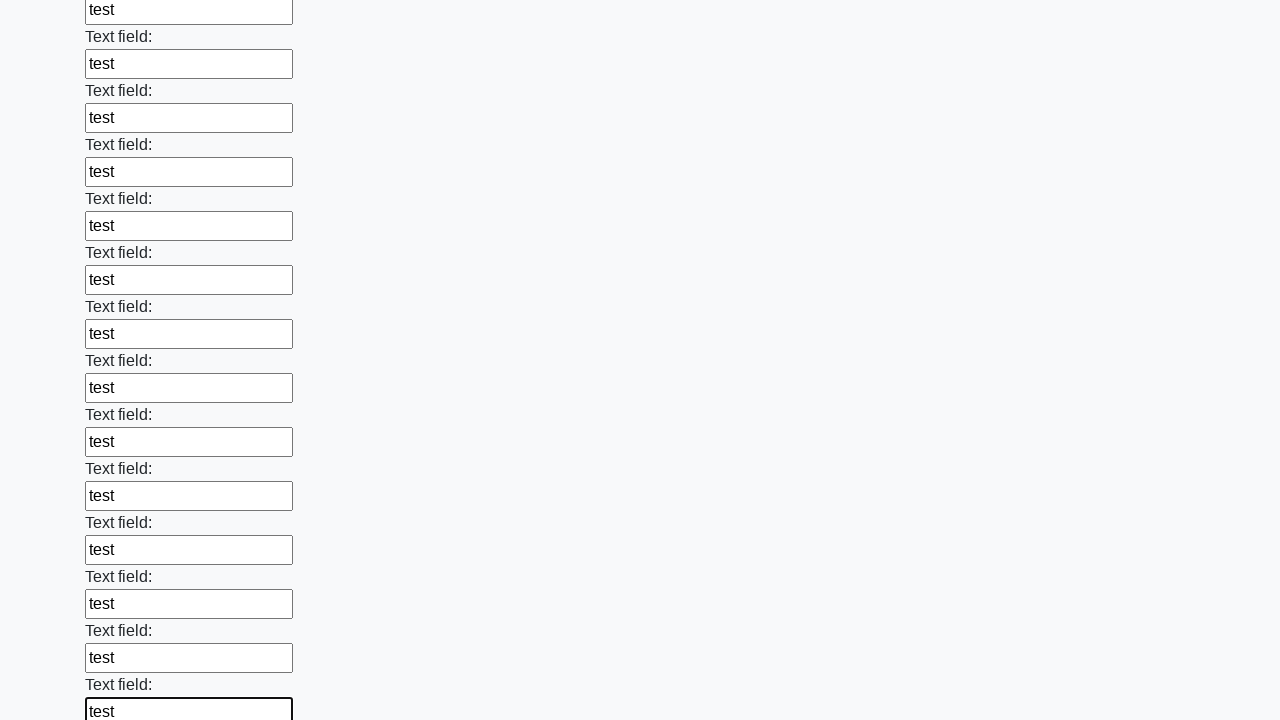

Filled input field with 'test' on input >> nth=86
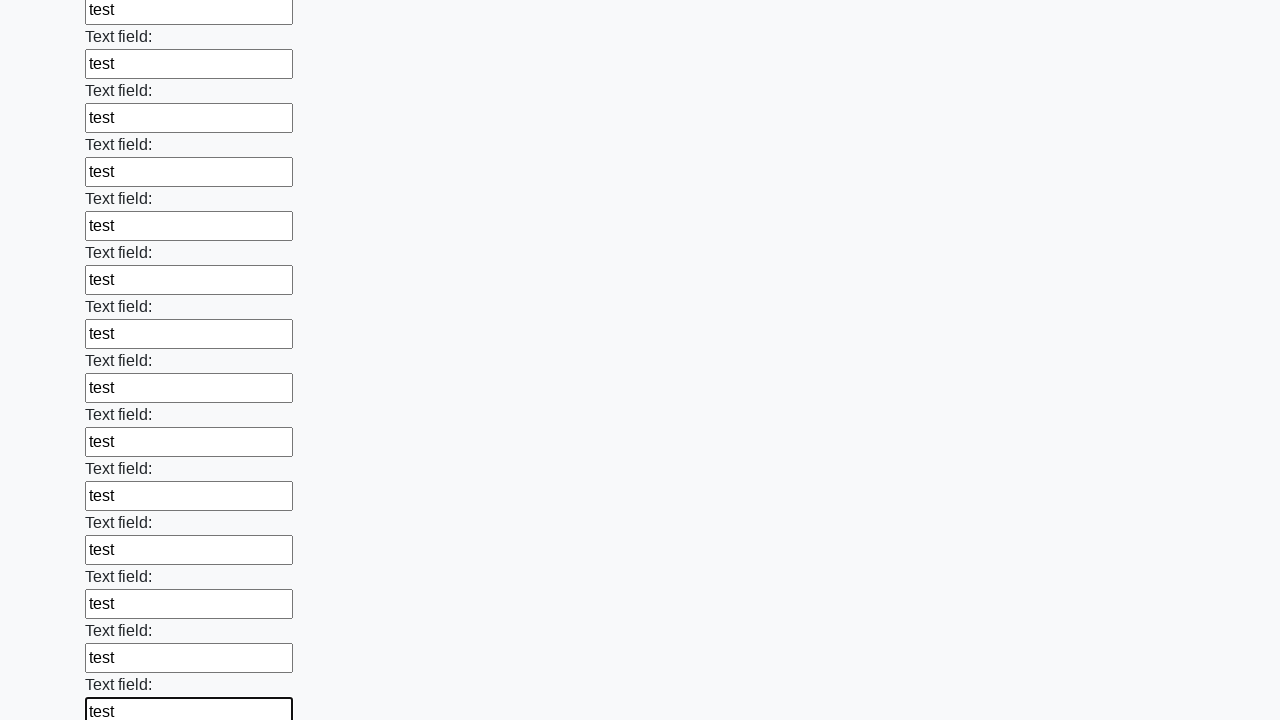

Filled input field with 'test' on input >> nth=87
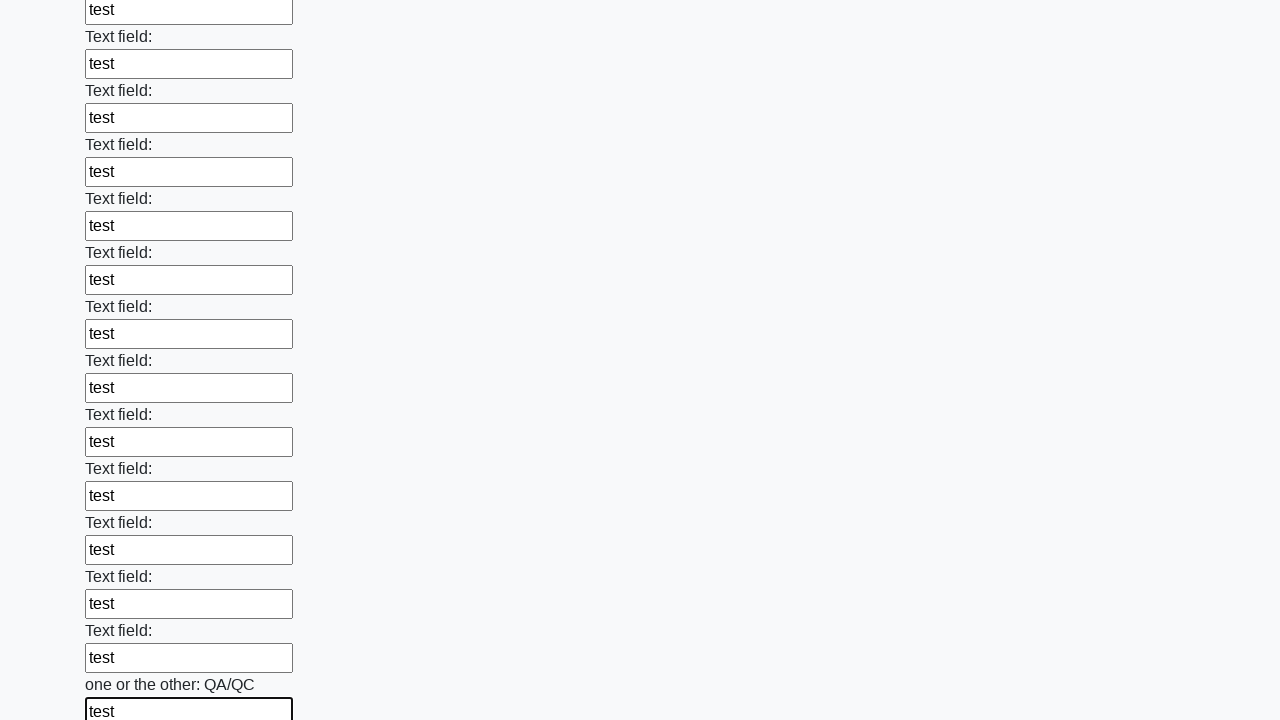

Filled input field with 'test' on input >> nth=88
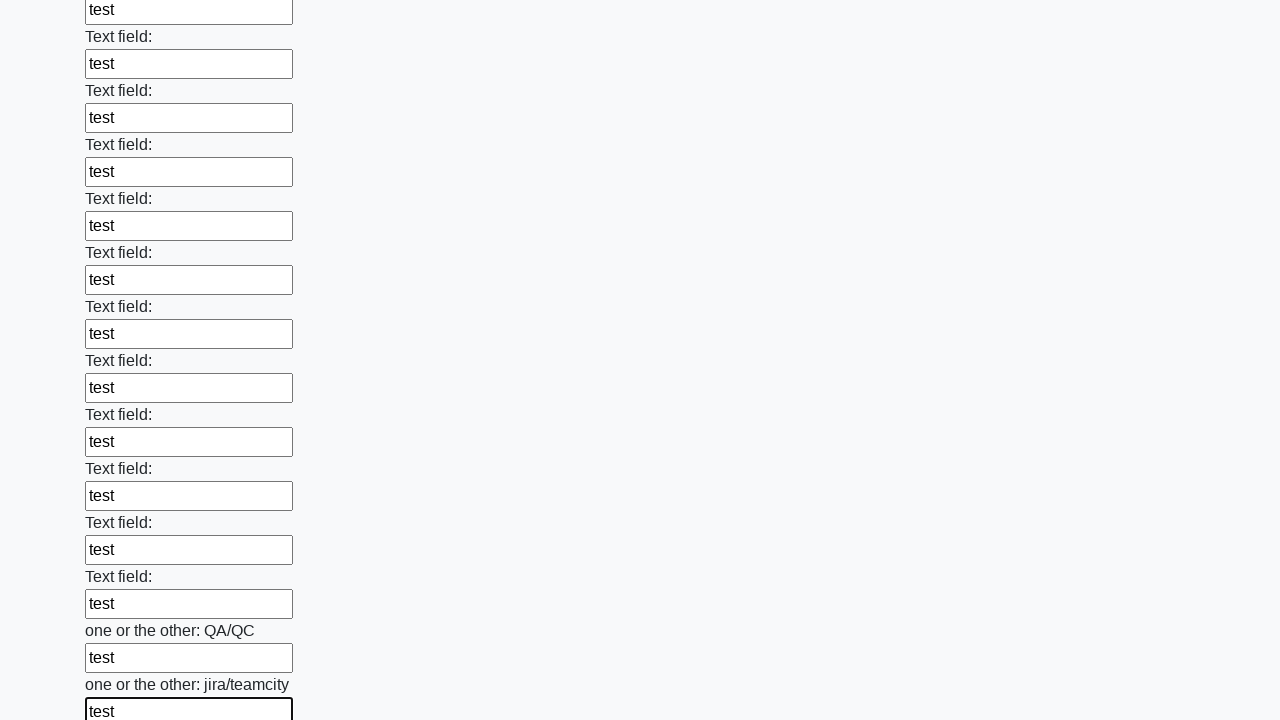

Filled input field with 'test' on input >> nth=89
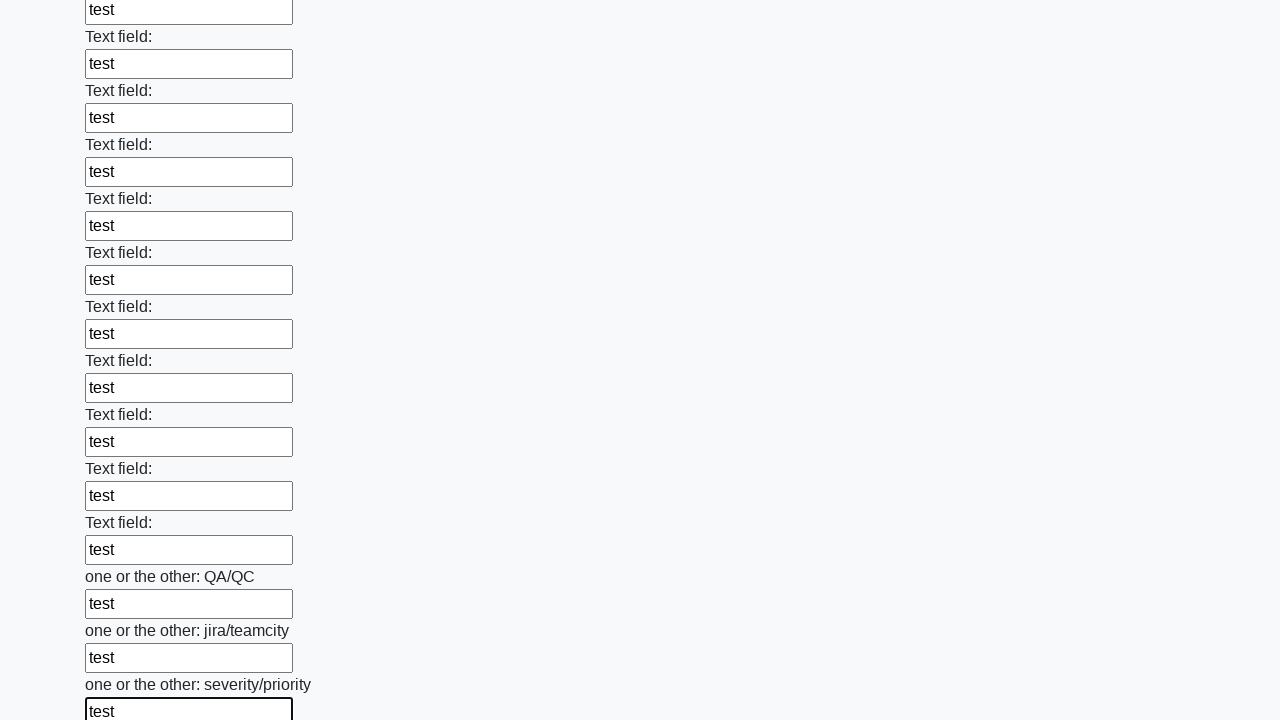

Filled input field with 'test' on input >> nth=90
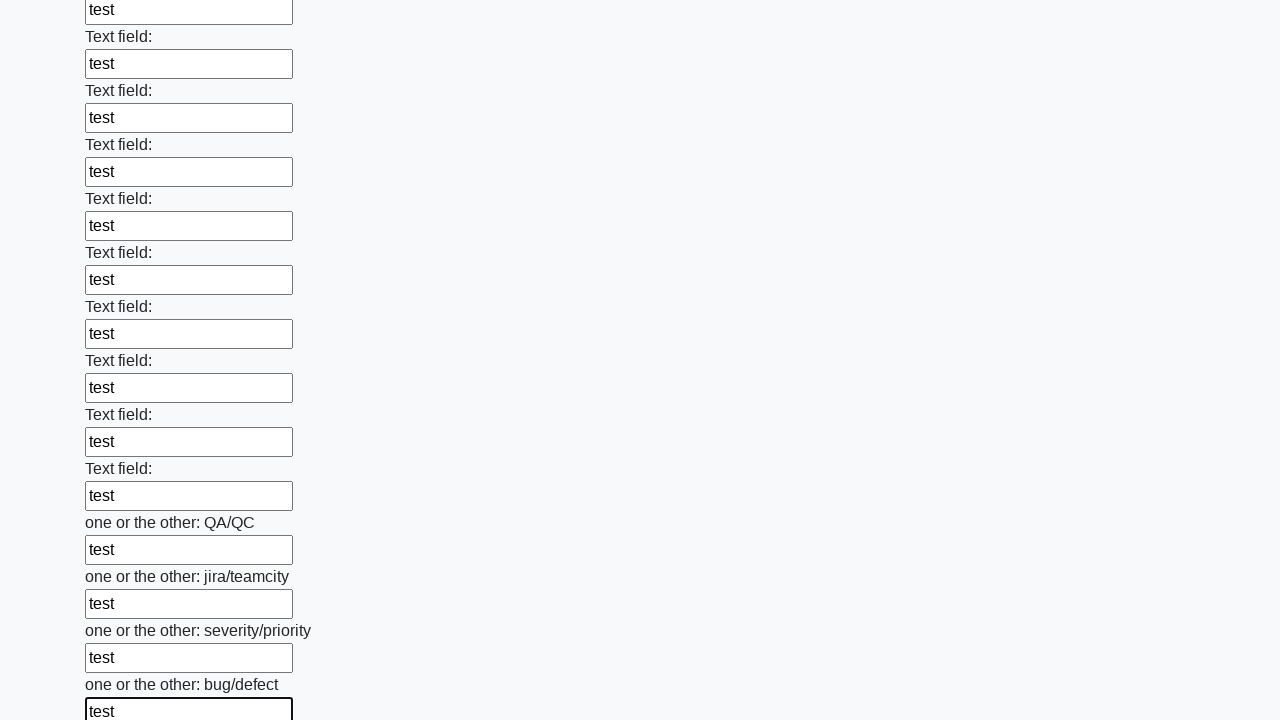

Filled input field with 'test' on input >> nth=91
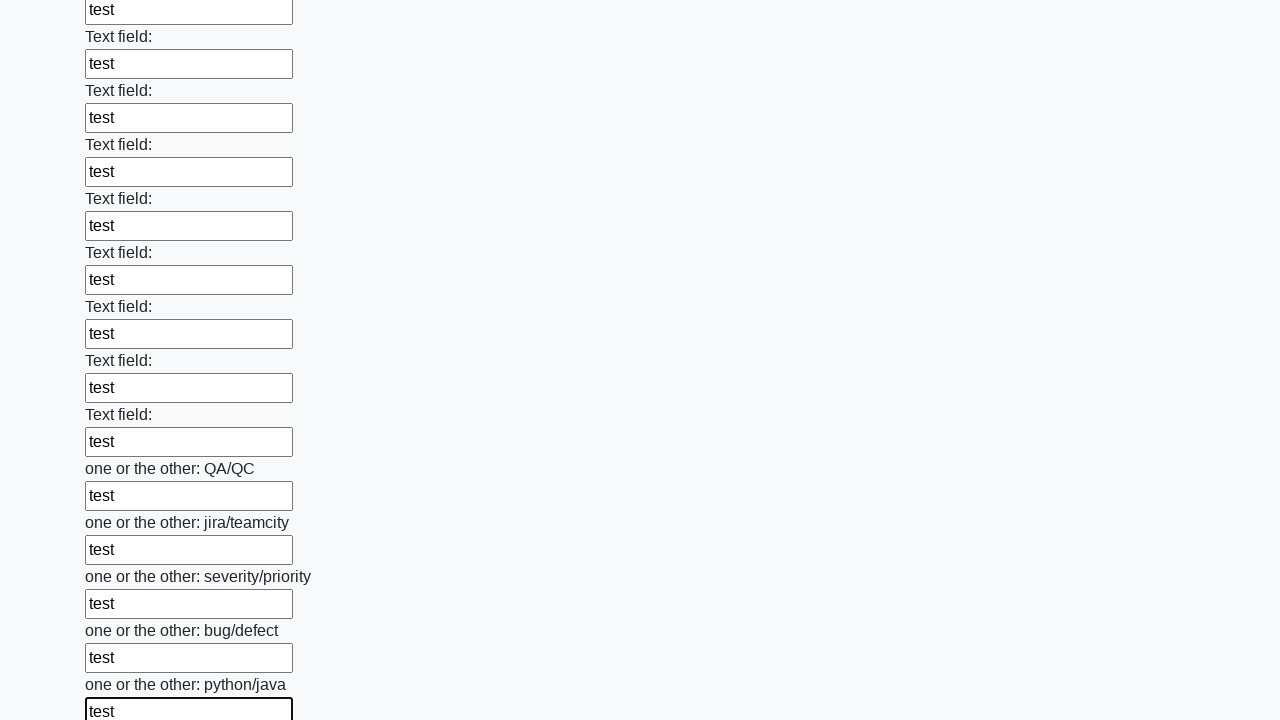

Filled input field with 'test' on input >> nth=92
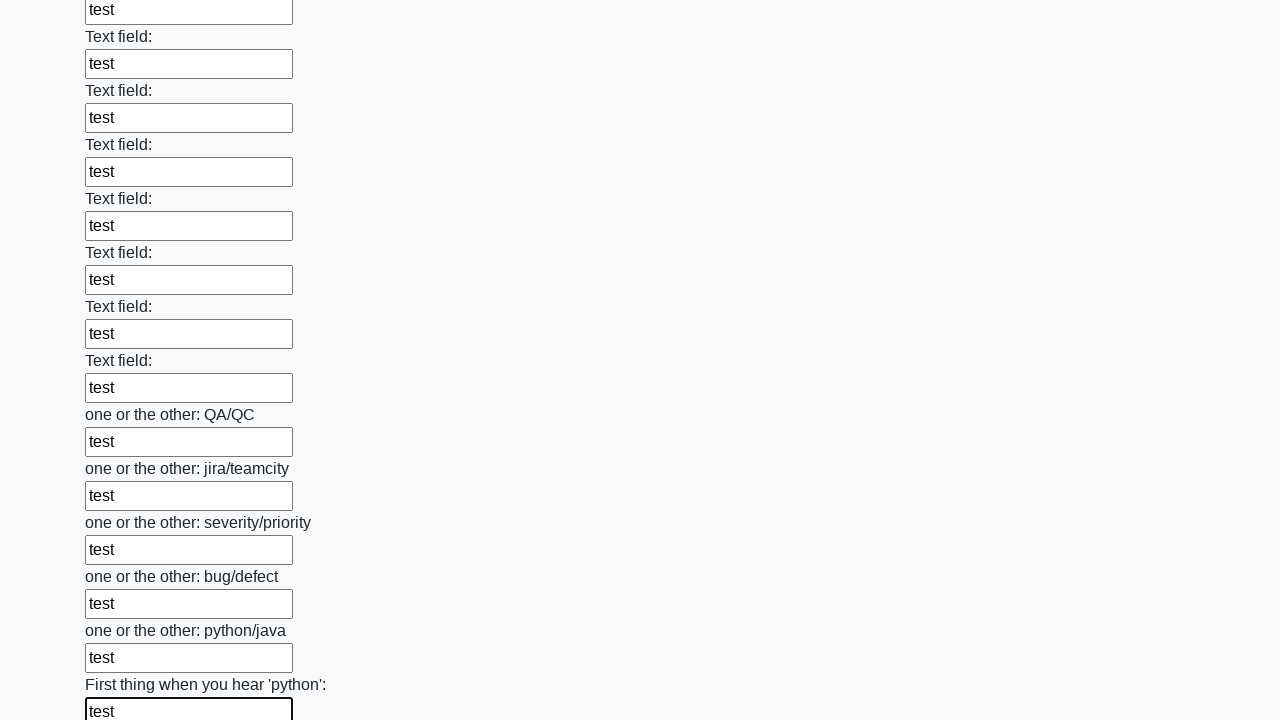

Filled input field with 'test' on input >> nth=93
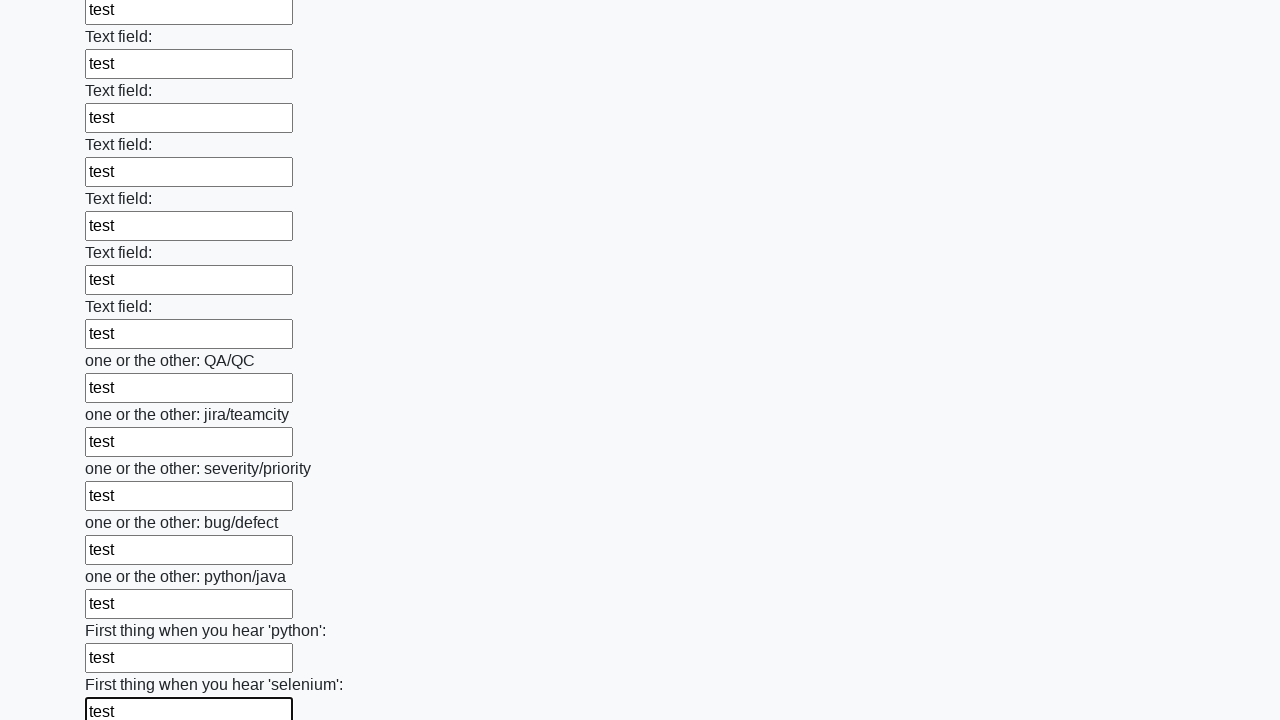

Filled input field with 'test' on input >> nth=94
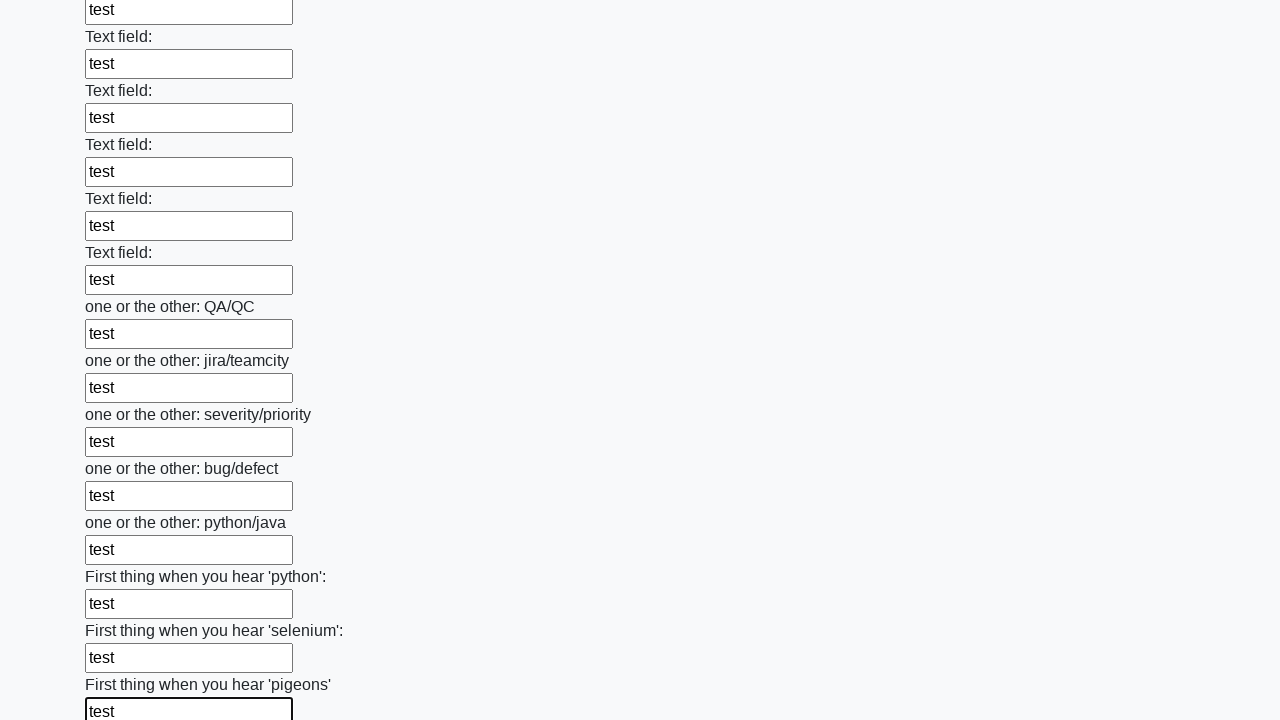

Filled input field with 'test' on input >> nth=95
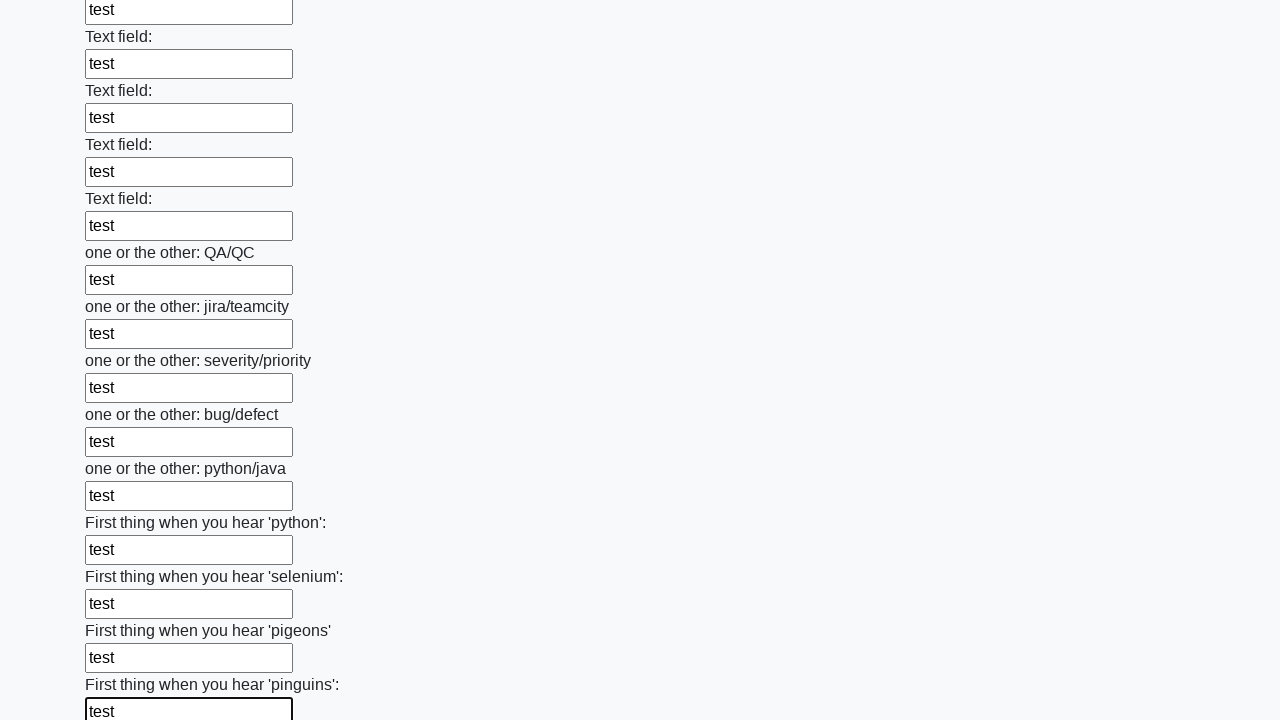

Filled input field with 'test' on input >> nth=96
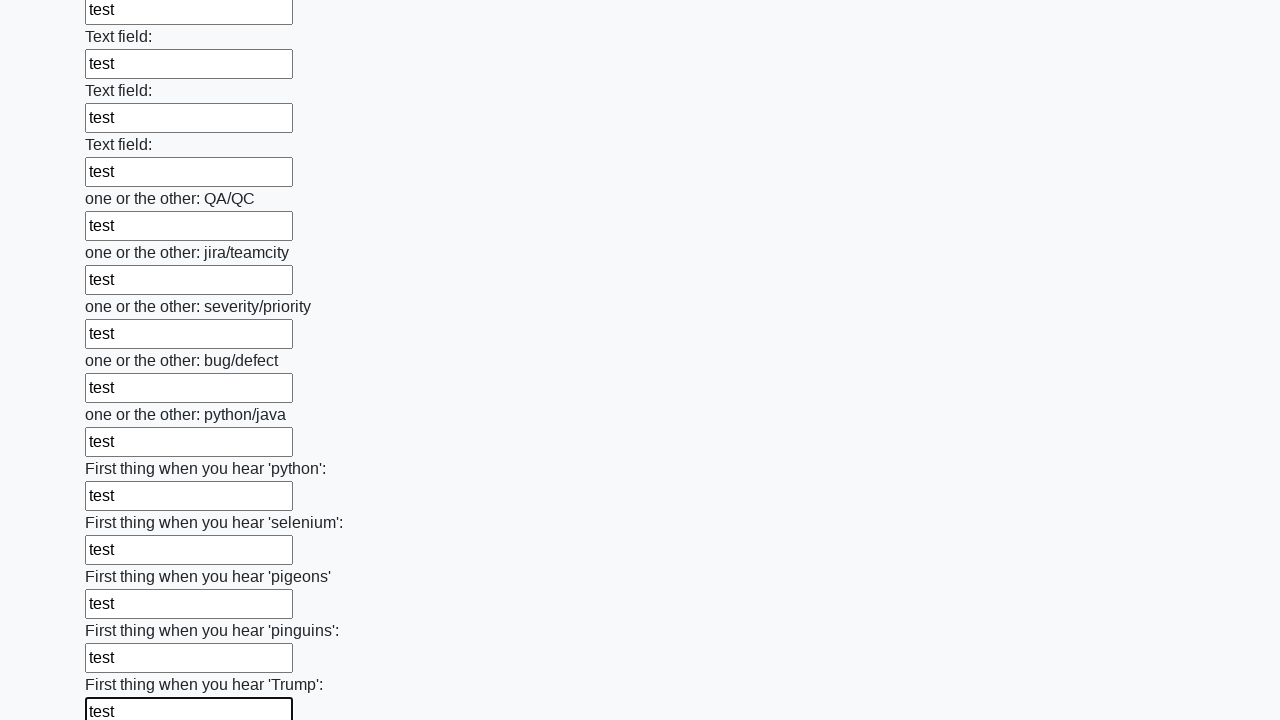

Filled input field with 'test' on input >> nth=97
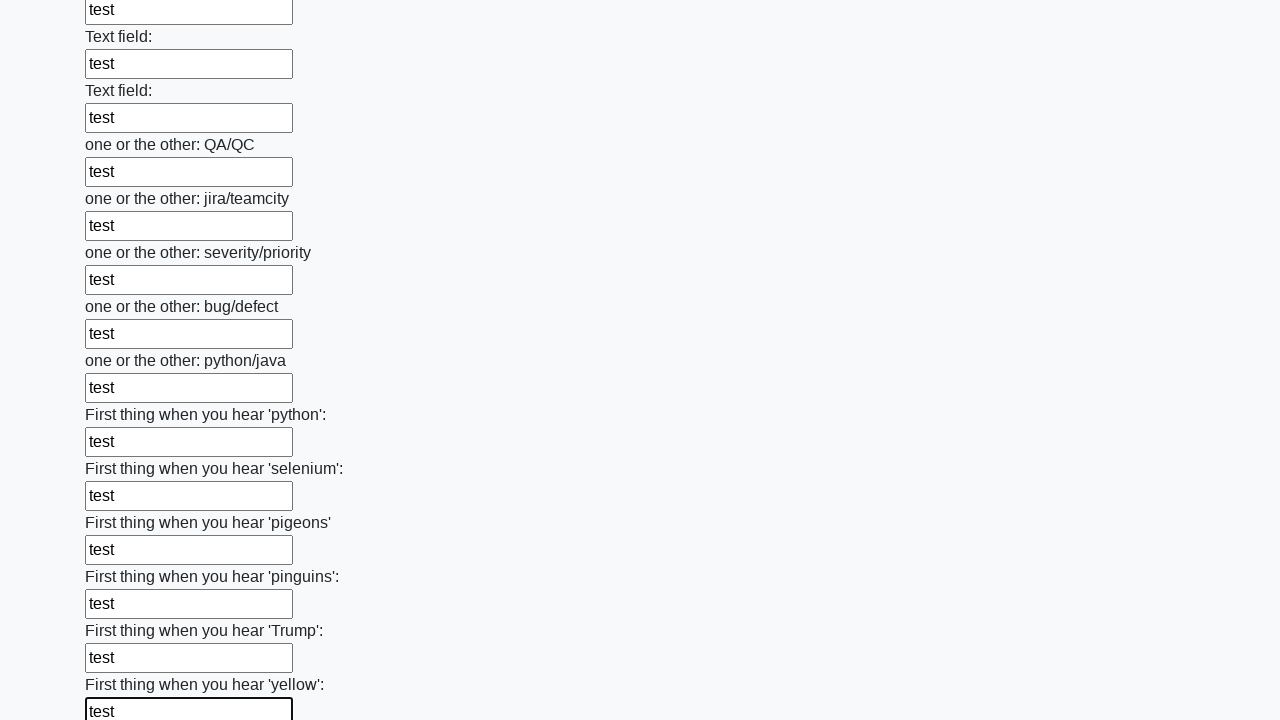

Filled input field with 'test' on input >> nth=98
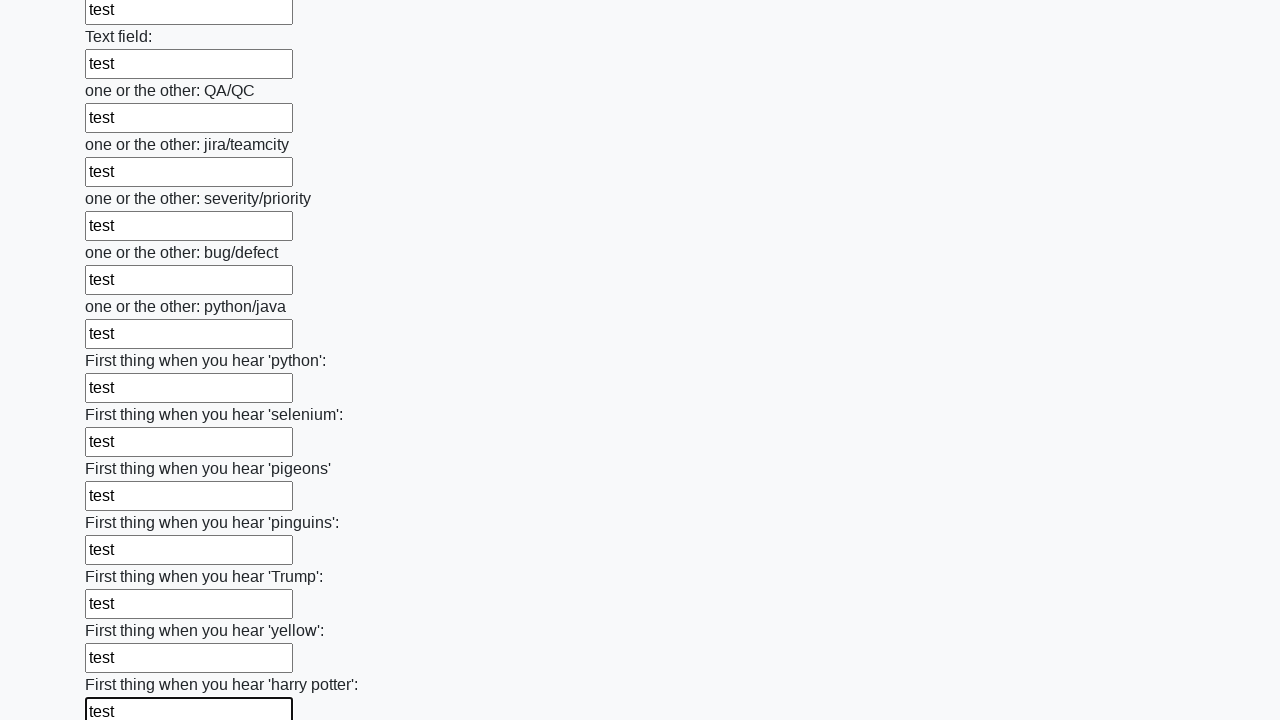

Filled input field with 'test' on input >> nth=99
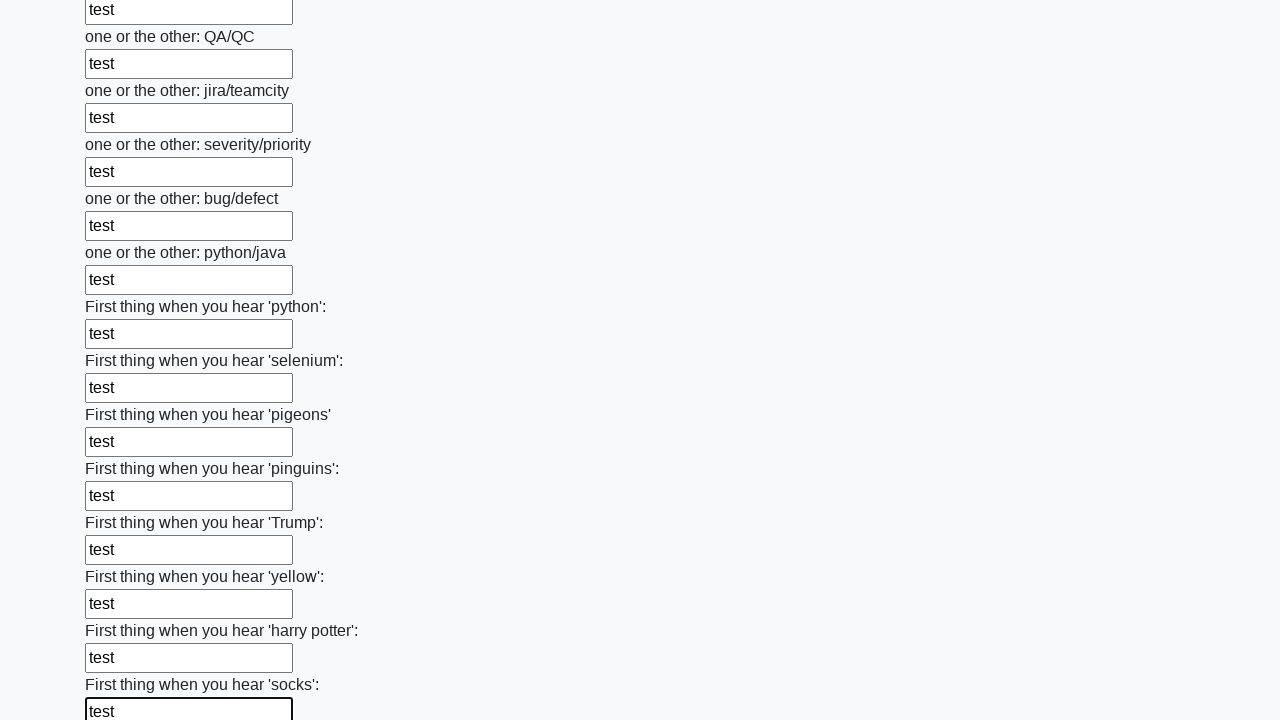

Clicked submit button to submit the form at (123, 611) on button.btn
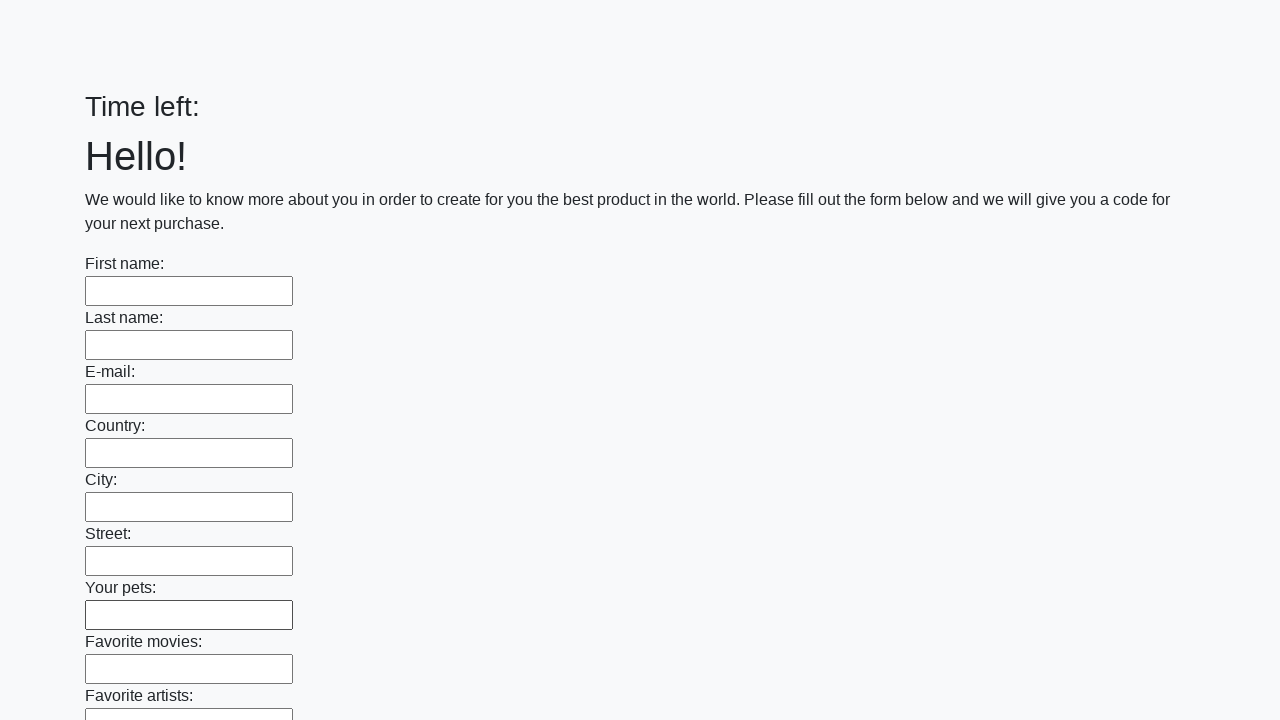

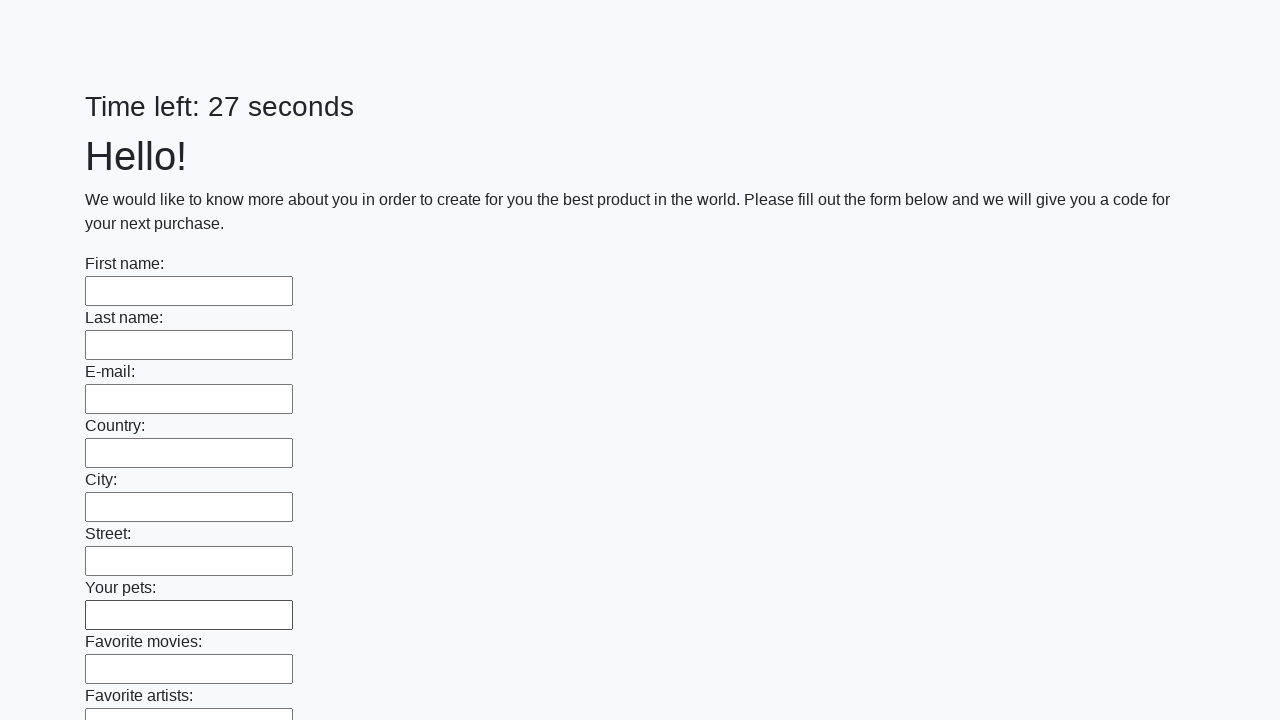